Tests filling a large form with many text input fields and submitting it by clicking the submit button.

Starting URL: http://suninjuly.github.io/huge_form.html

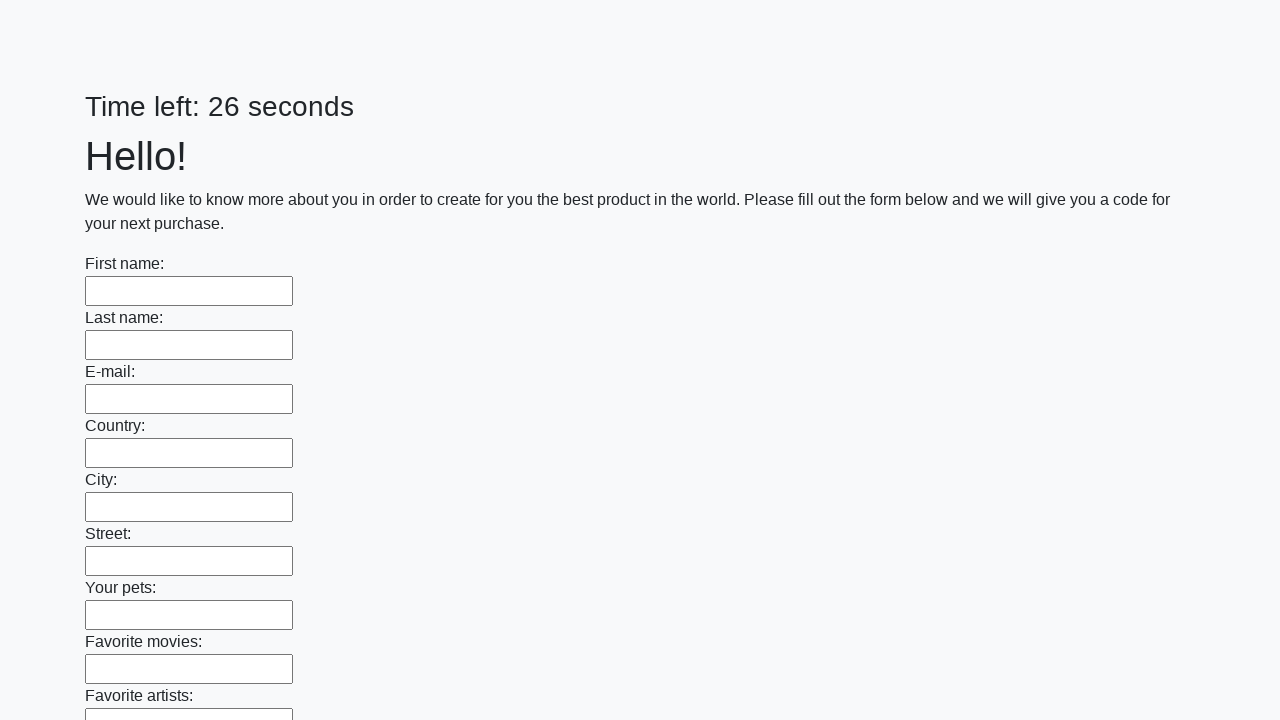

Located all text input fields on the form
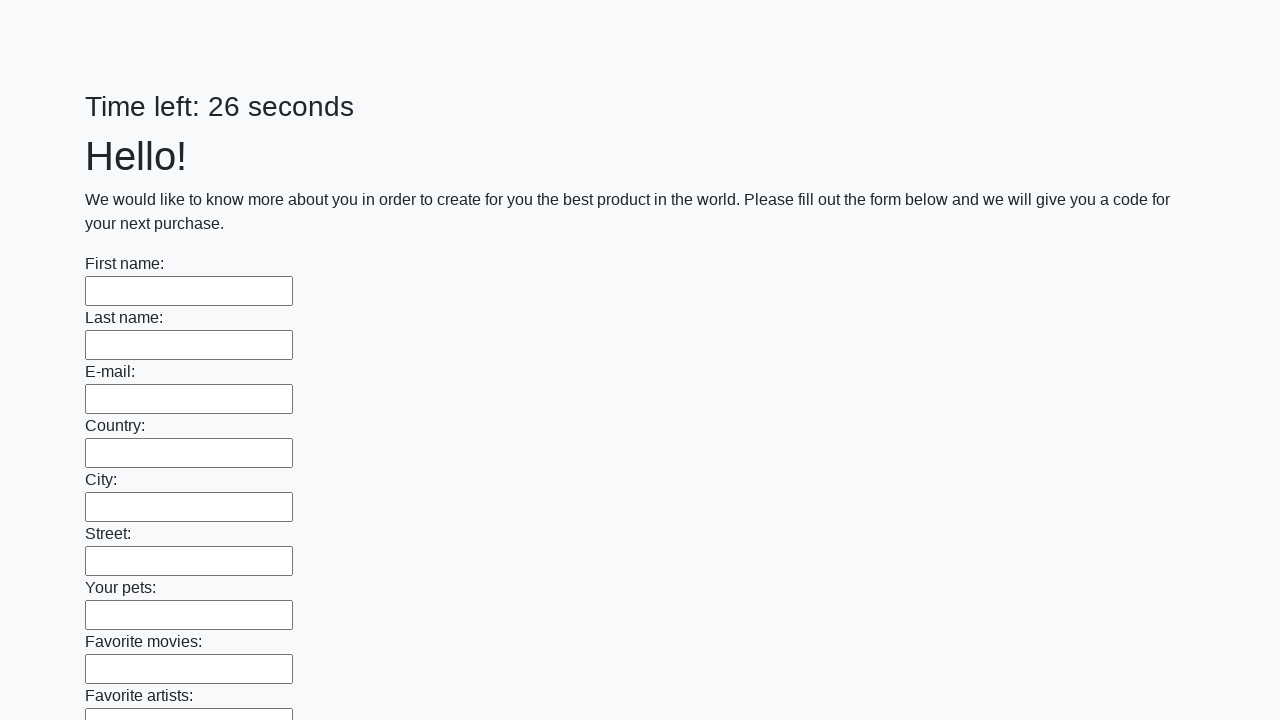

Filled a text input field with test value on input[type='text'] >> nth=0
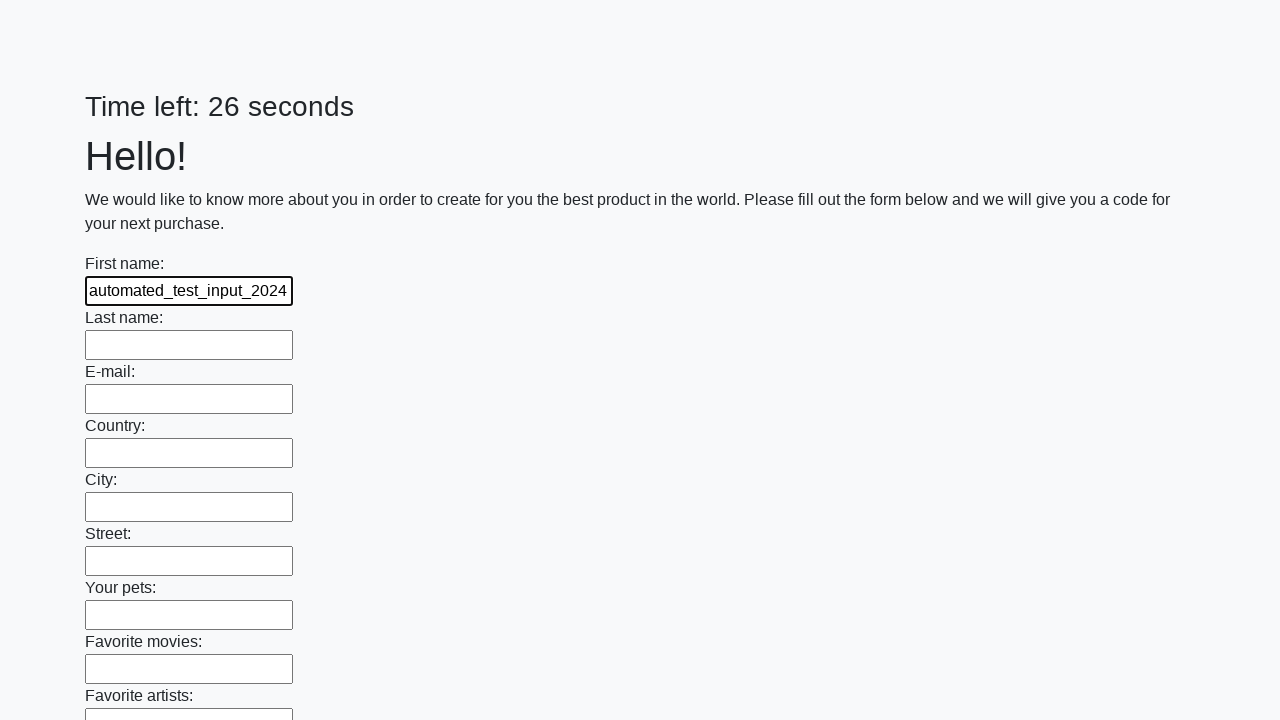

Filled a text input field with test value on input[type='text'] >> nth=1
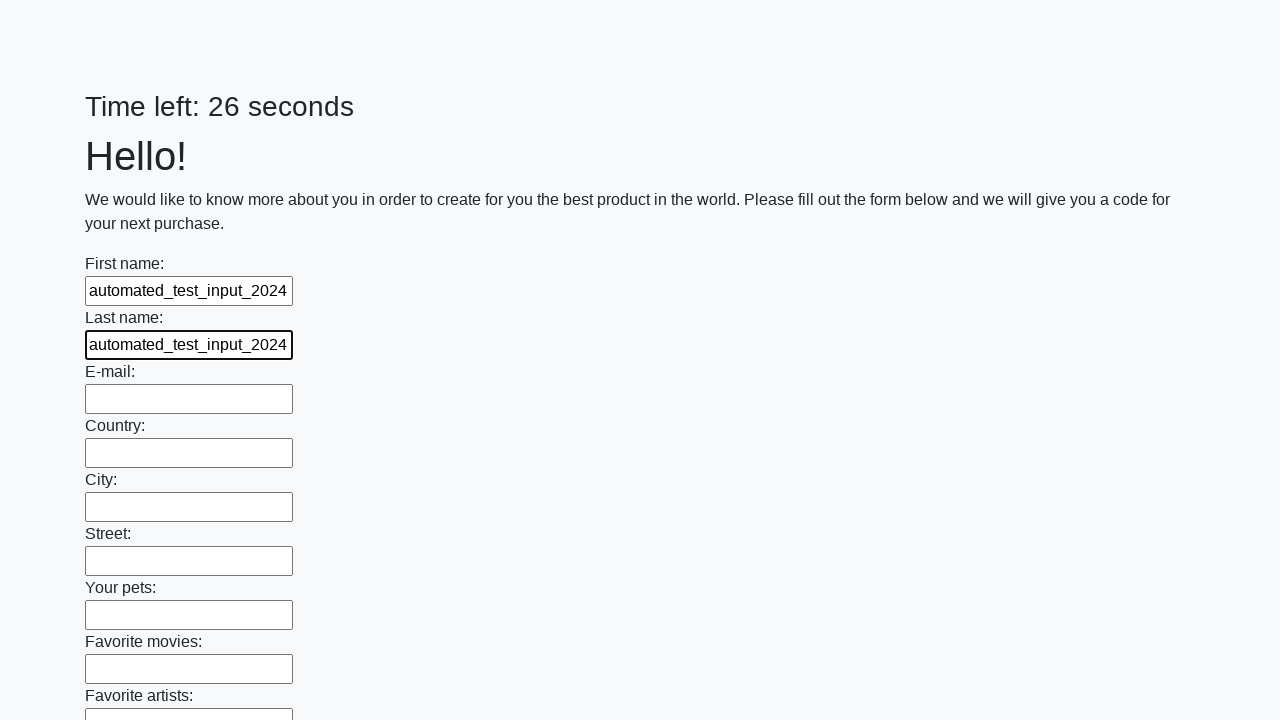

Filled a text input field with test value on input[type='text'] >> nth=2
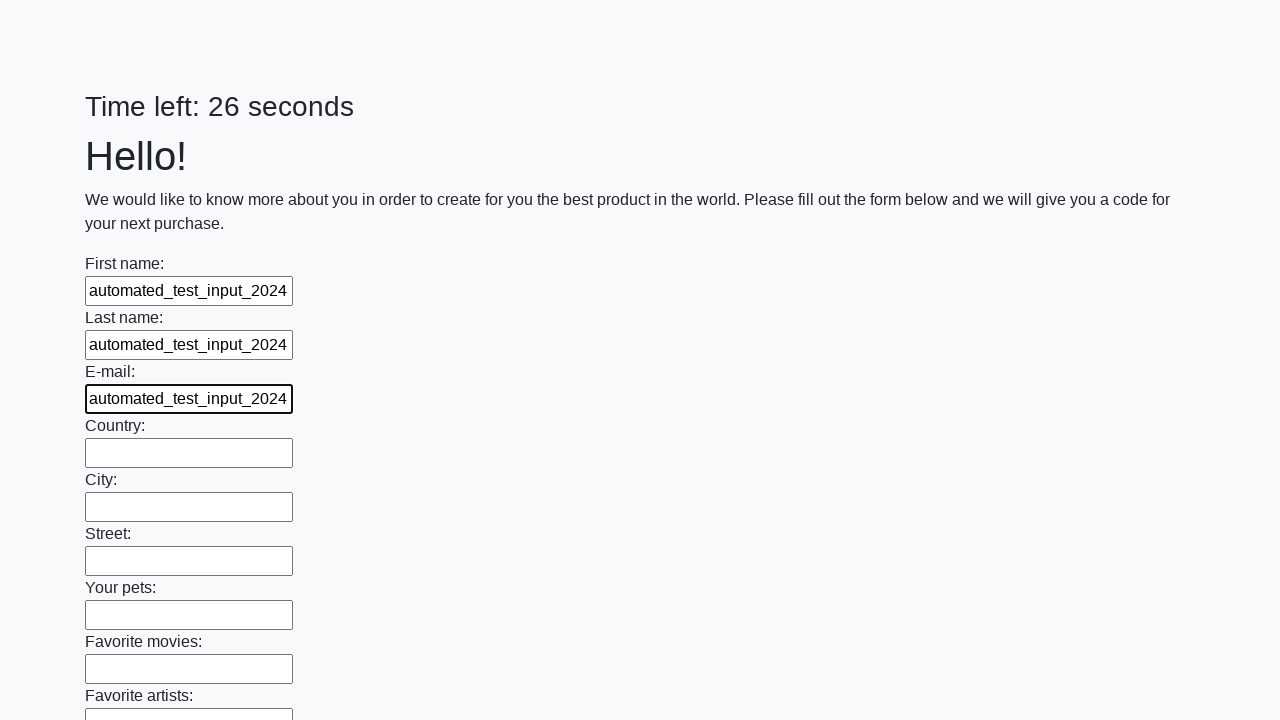

Filled a text input field with test value on input[type='text'] >> nth=3
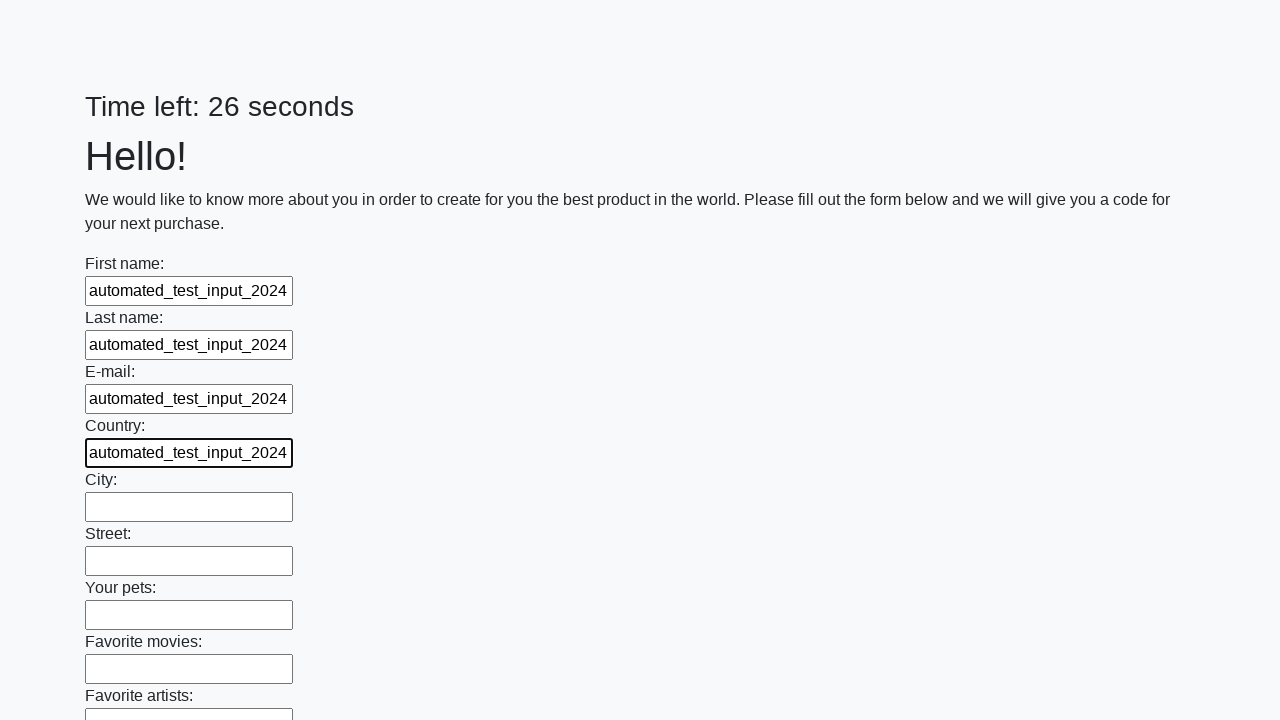

Filled a text input field with test value on input[type='text'] >> nth=4
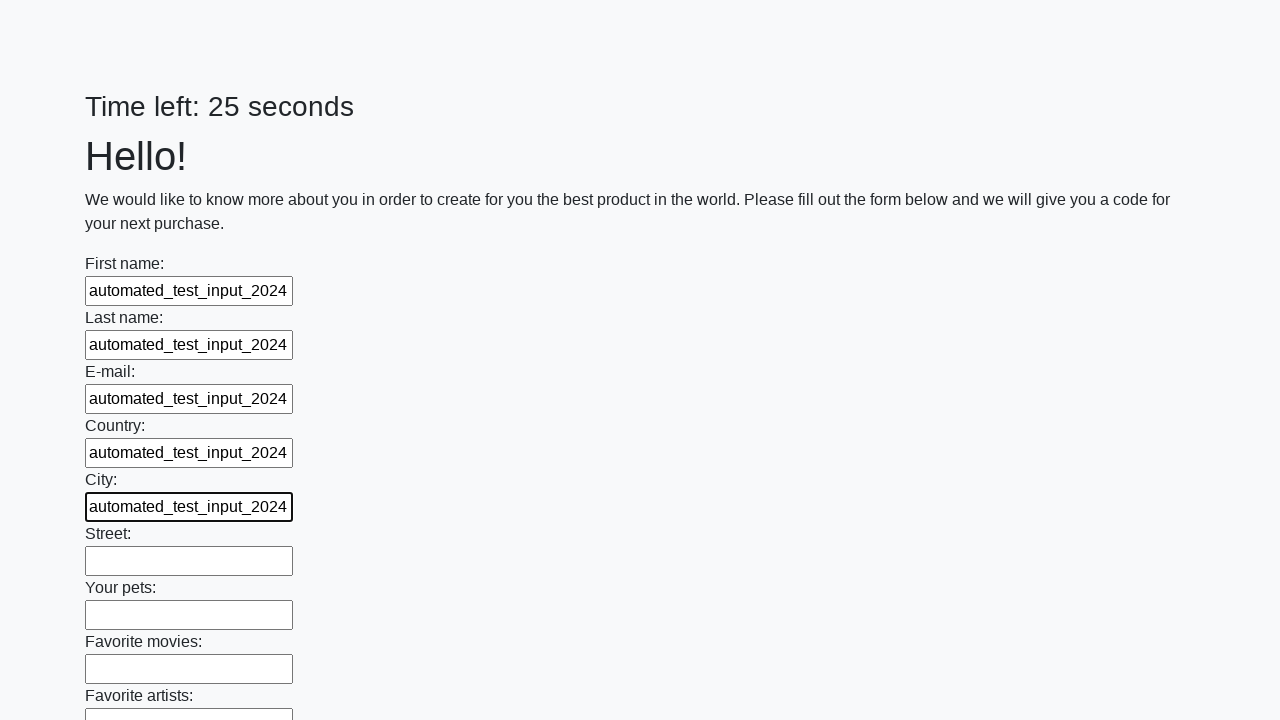

Filled a text input field with test value on input[type='text'] >> nth=5
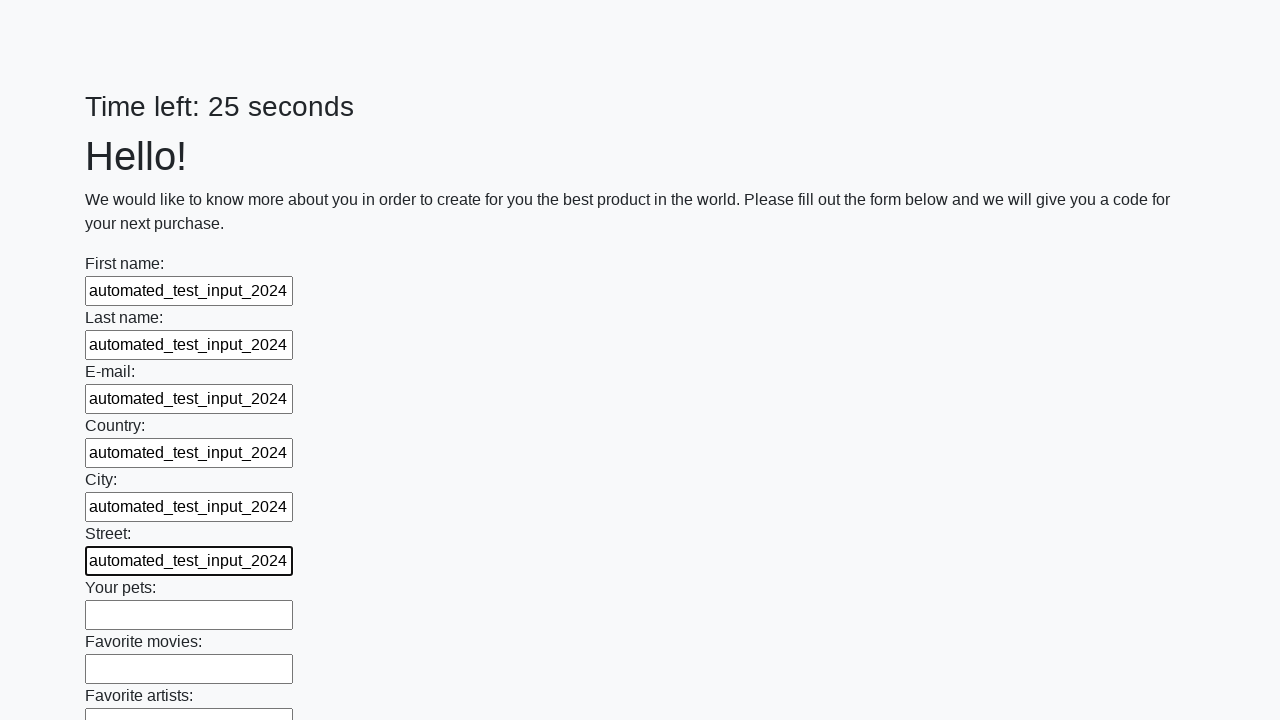

Filled a text input field with test value on input[type='text'] >> nth=6
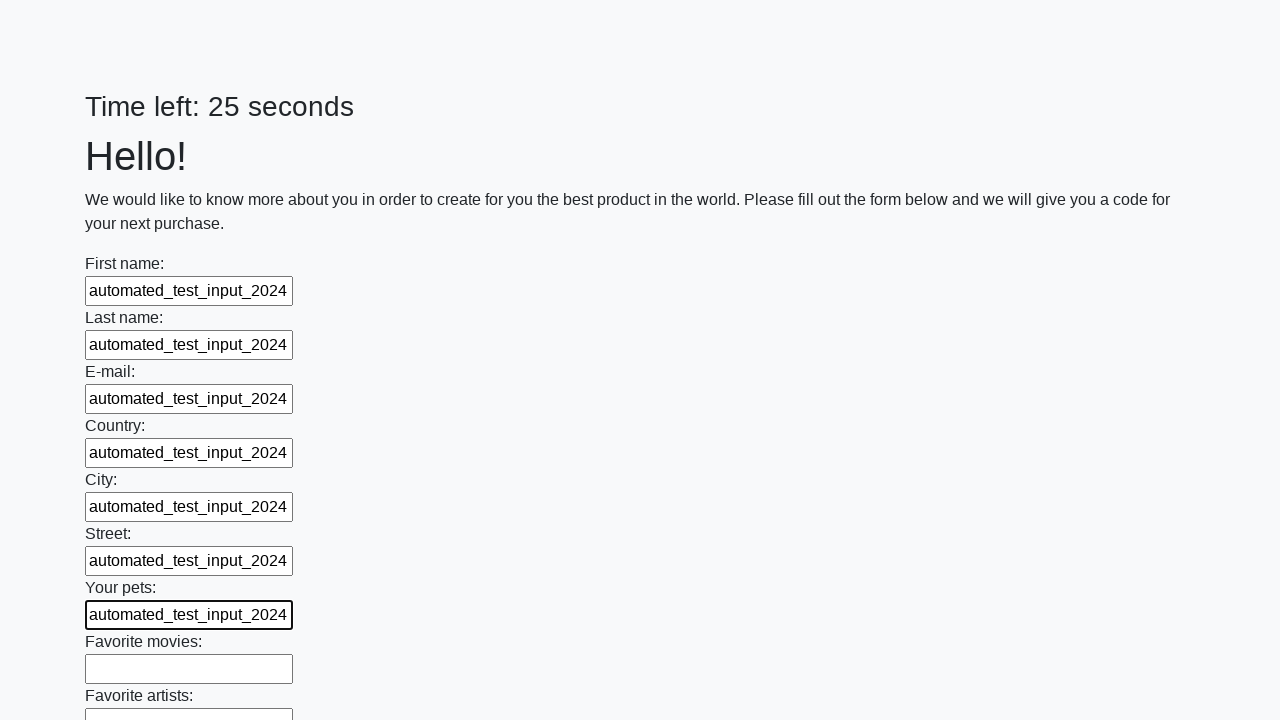

Filled a text input field with test value on input[type='text'] >> nth=7
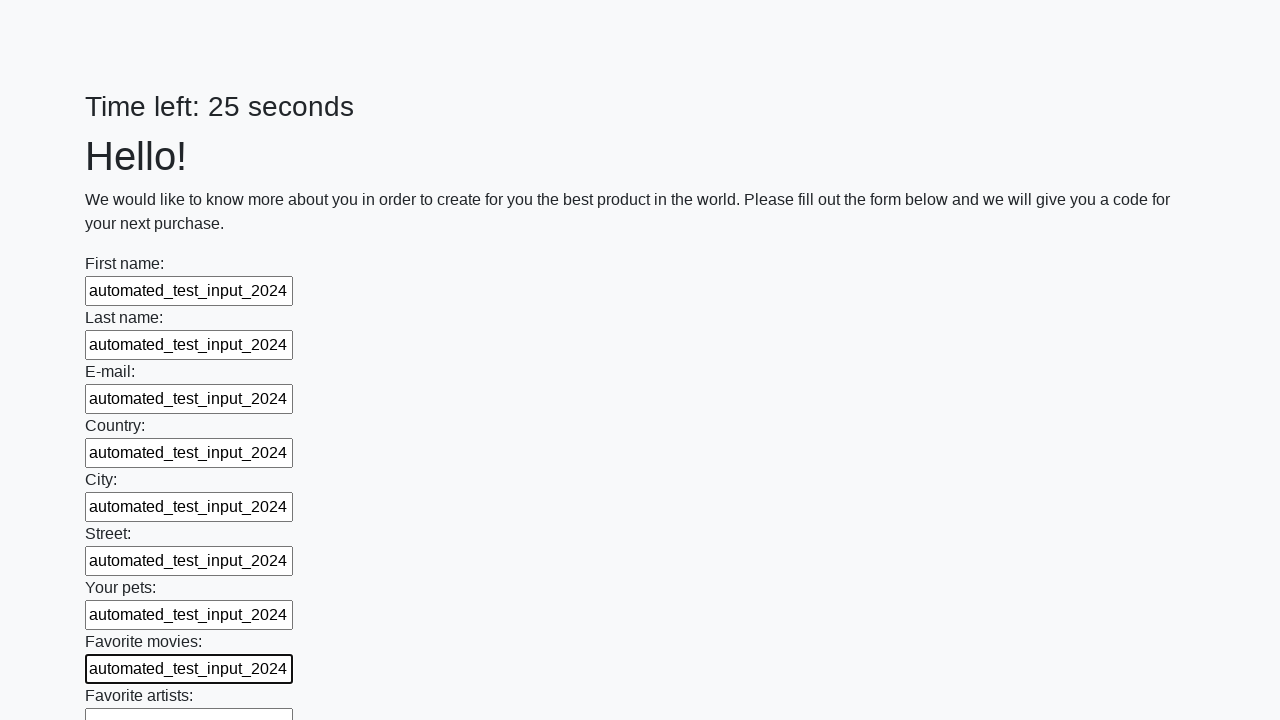

Filled a text input field with test value on input[type='text'] >> nth=8
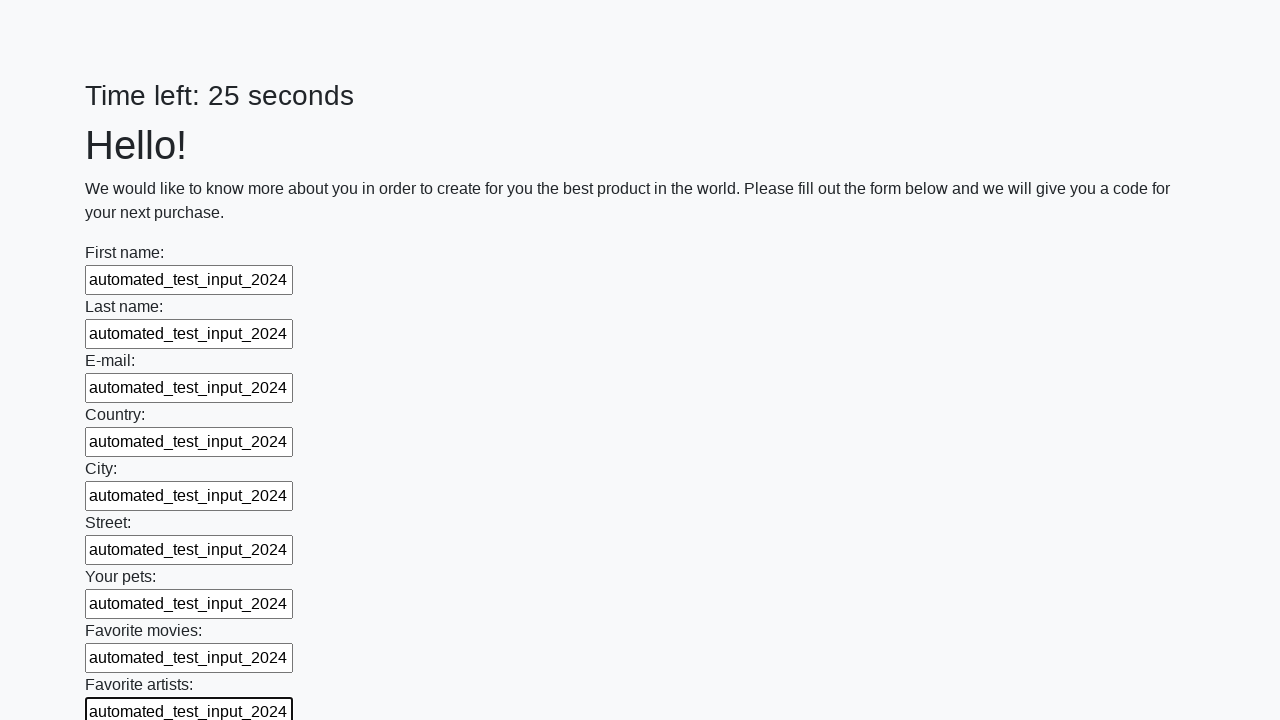

Filled a text input field with test value on input[type='text'] >> nth=9
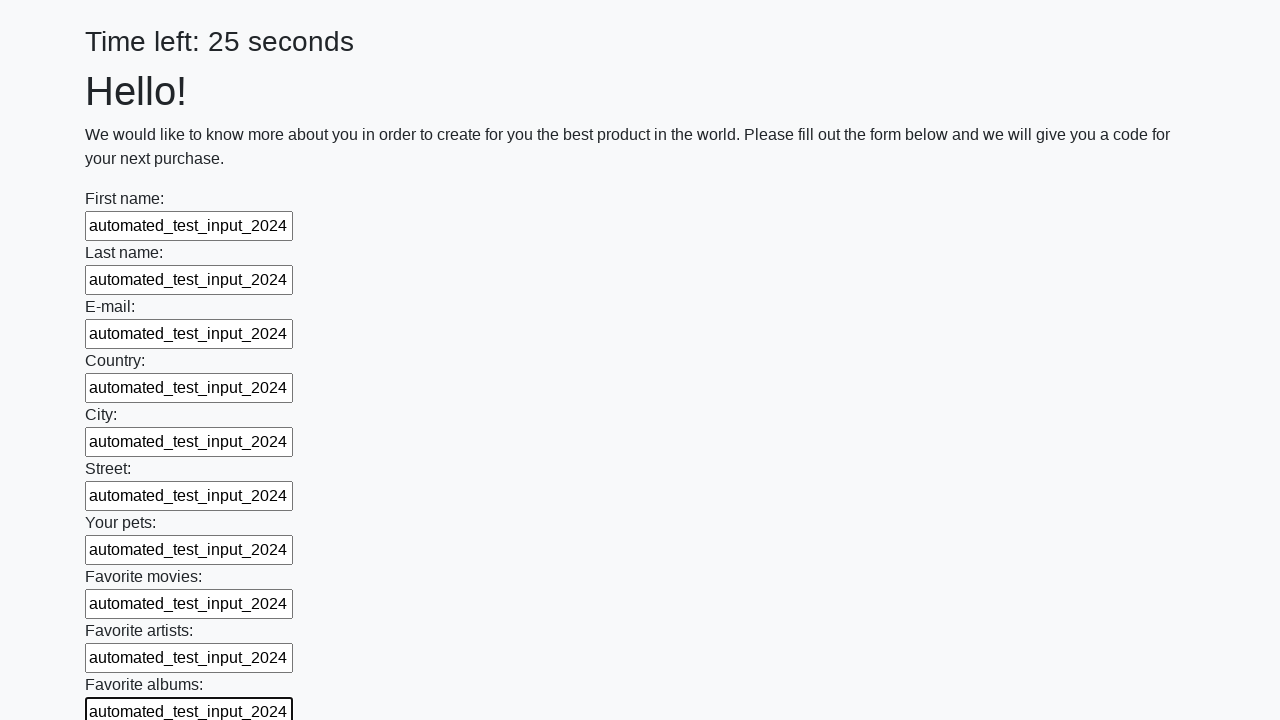

Filled a text input field with test value on input[type='text'] >> nth=10
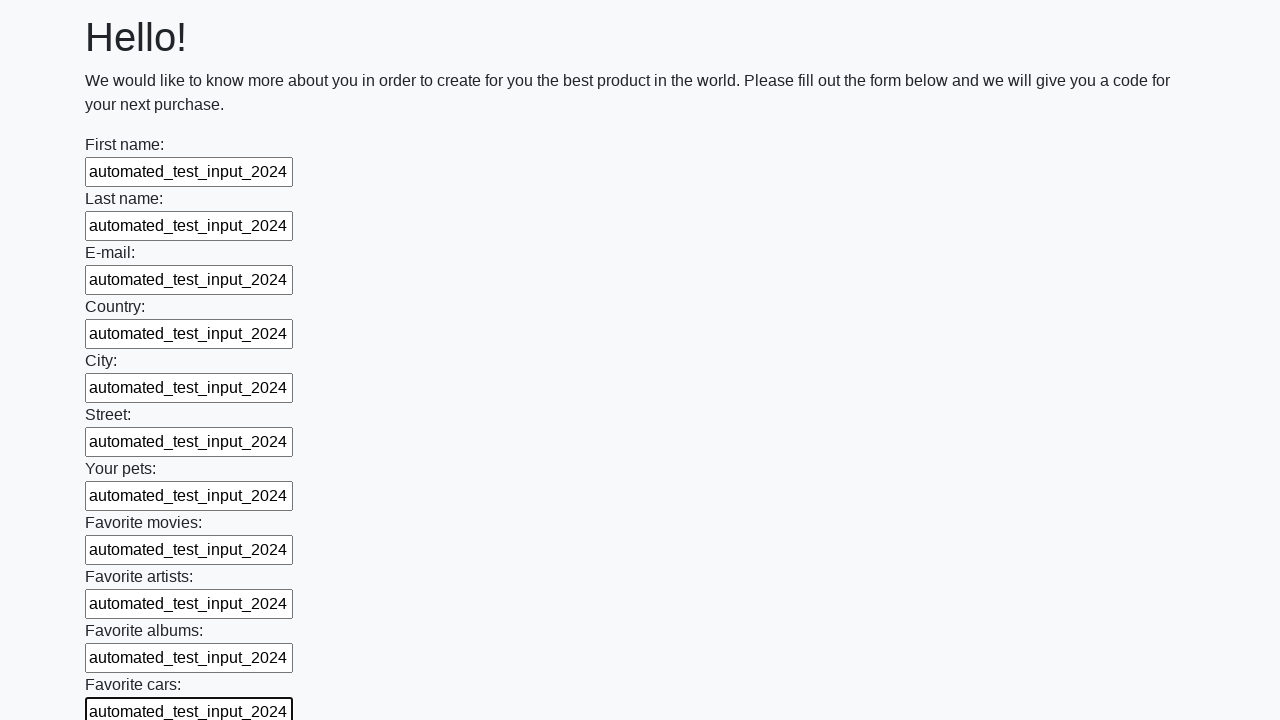

Filled a text input field with test value on input[type='text'] >> nth=11
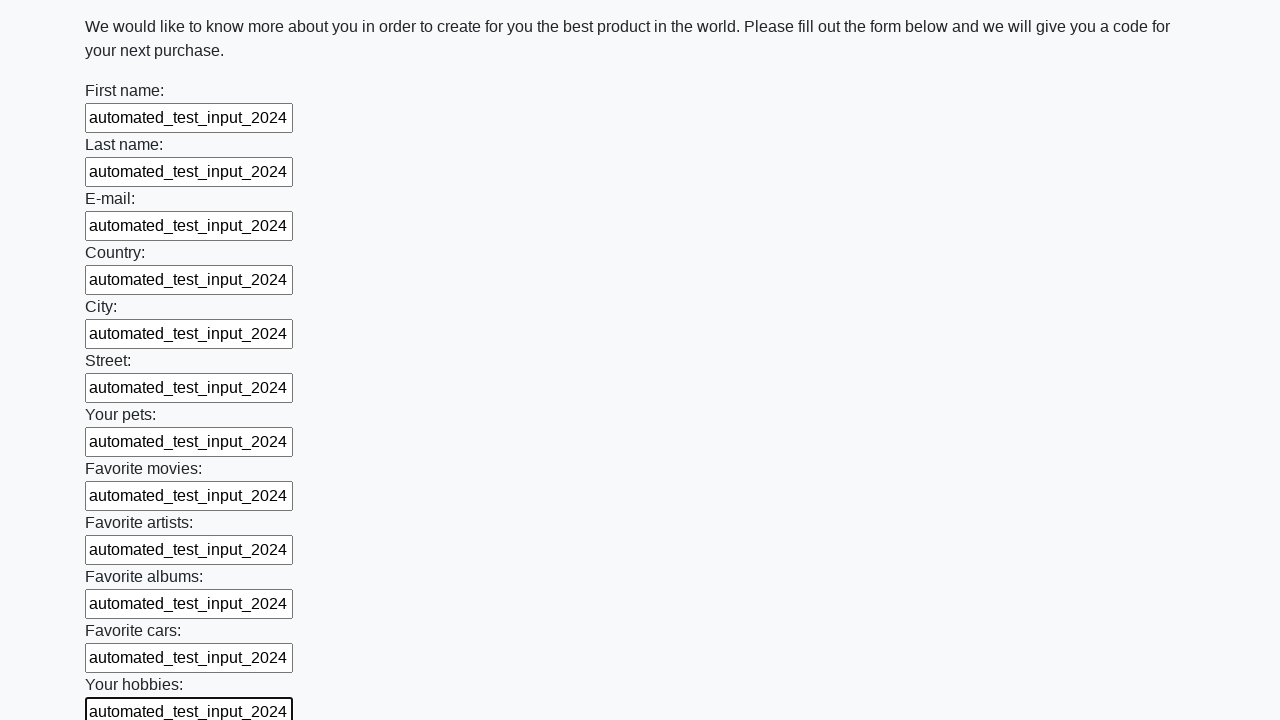

Filled a text input field with test value on input[type='text'] >> nth=12
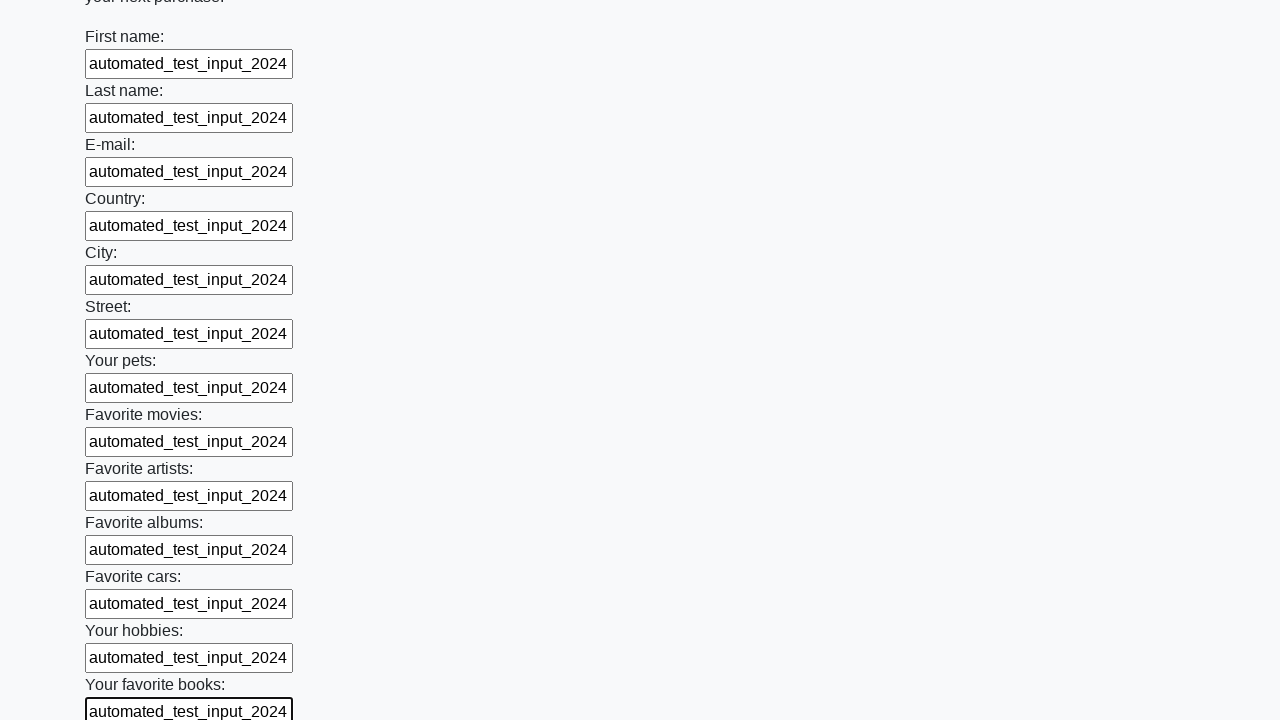

Filled a text input field with test value on input[type='text'] >> nth=13
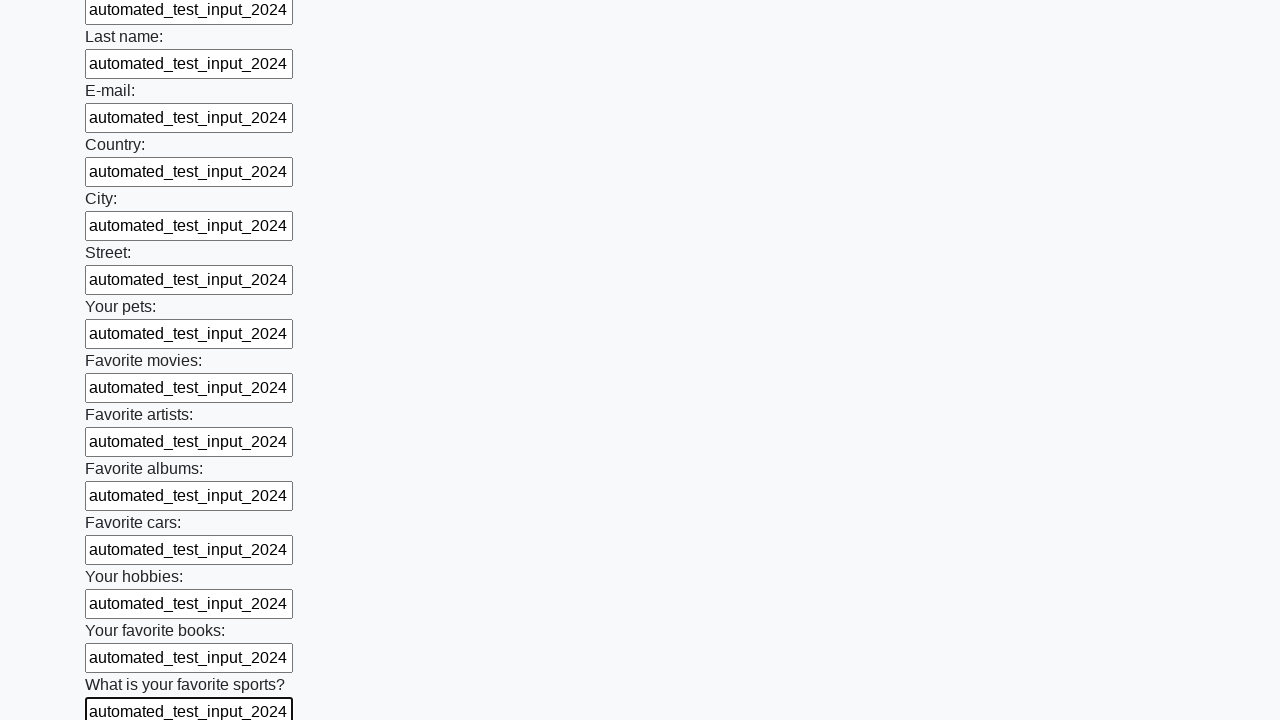

Filled a text input field with test value on input[type='text'] >> nth=14
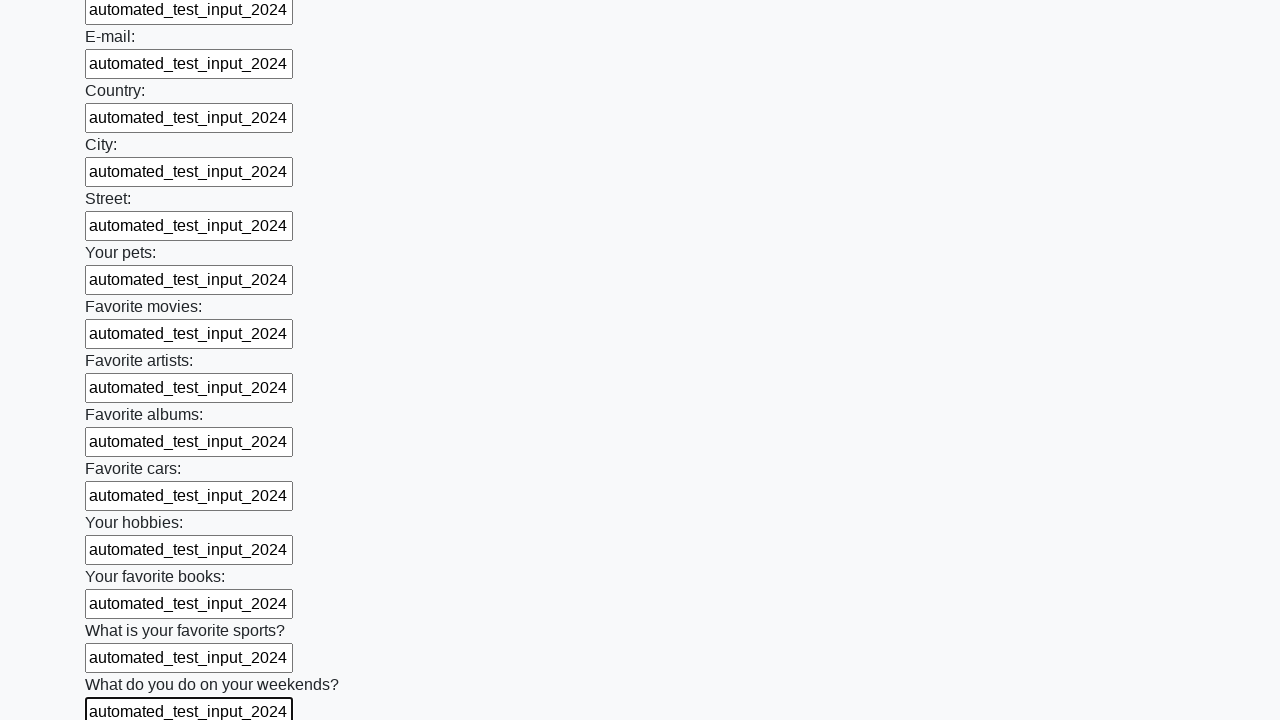

Filled a text input field with test value on input[type='text'] >> nth=15
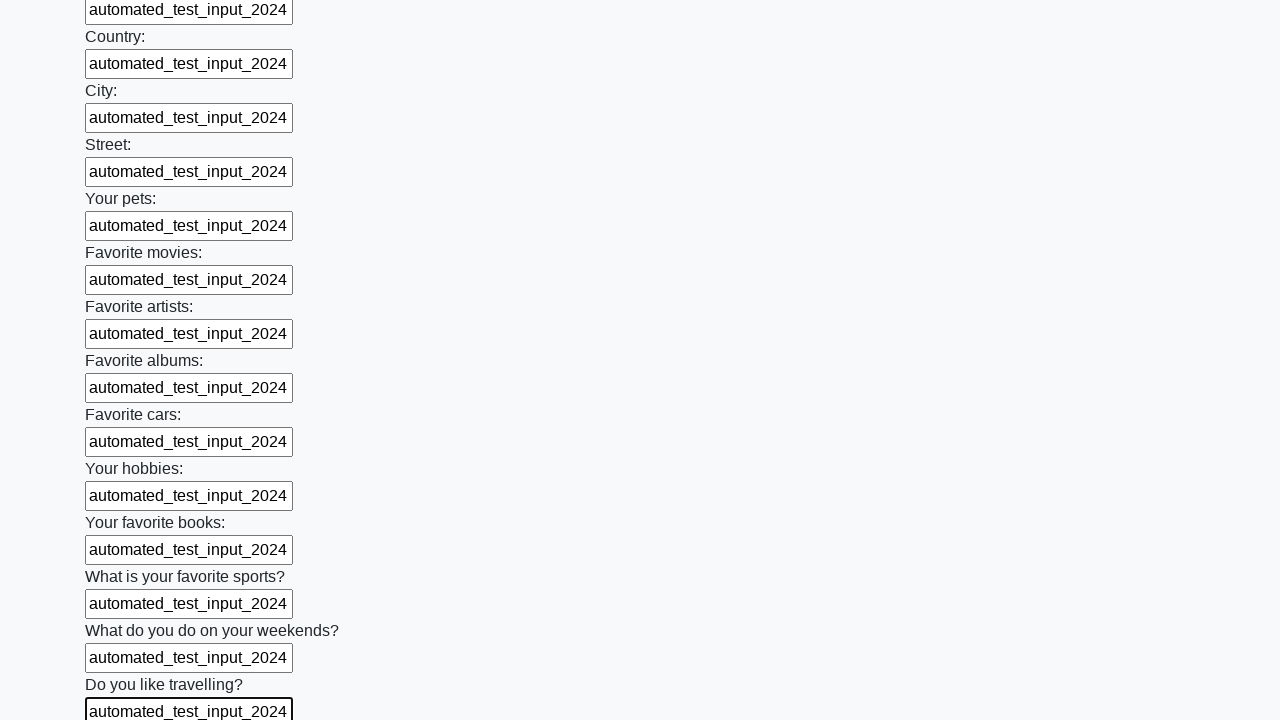

Filled a text input field with test value on input[type='text'] >> nth=16
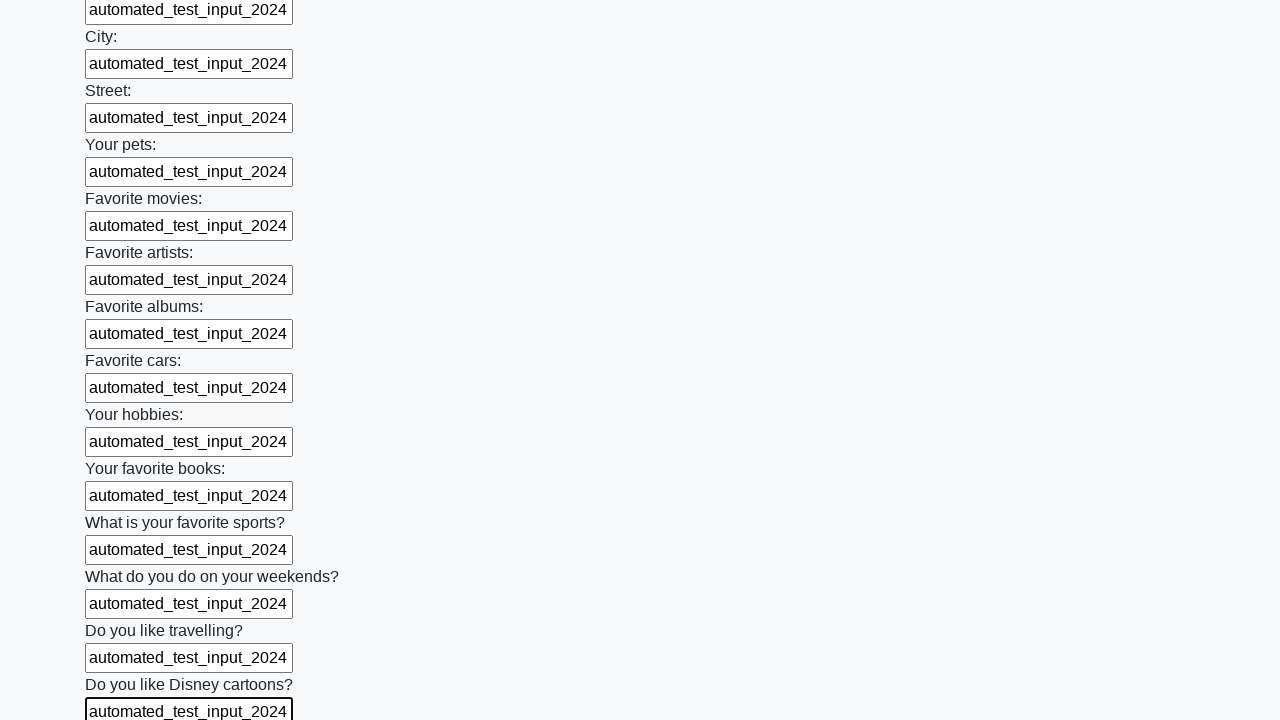

Filled a text input field with test value on input[type='text'] >> nth=17
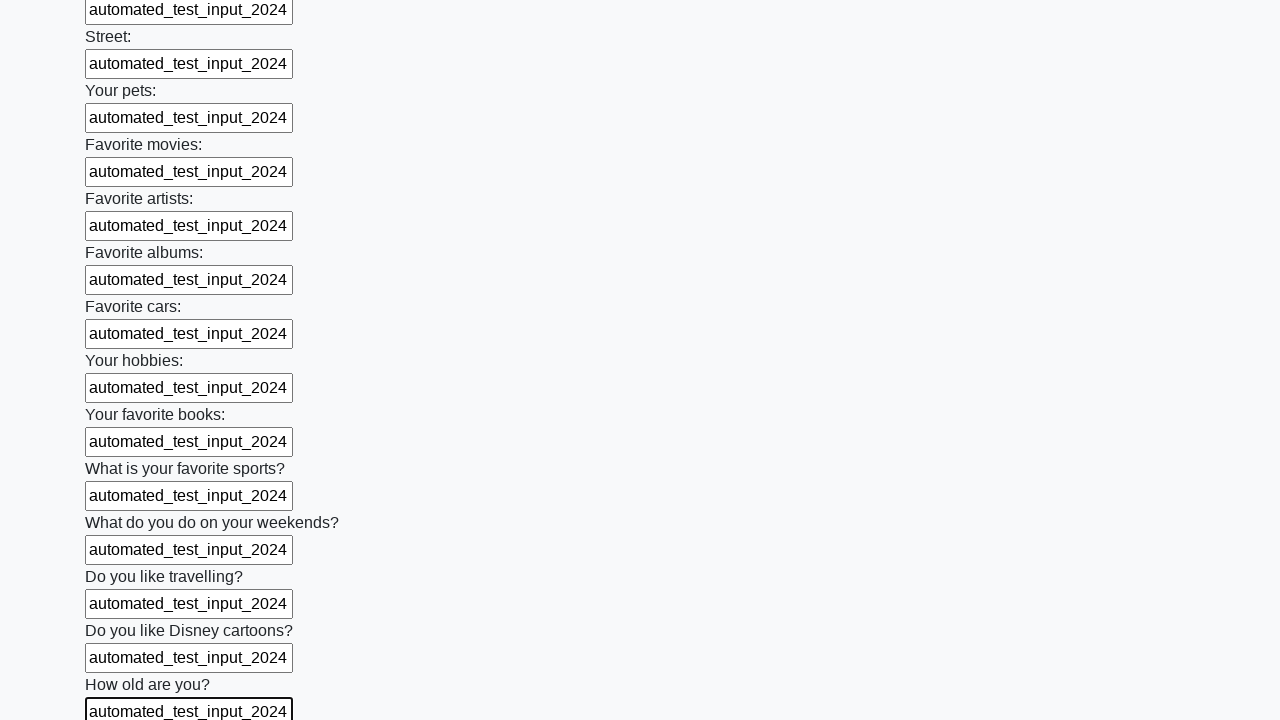

Filled a text input field with test value on input[type='text'] >> nth=18
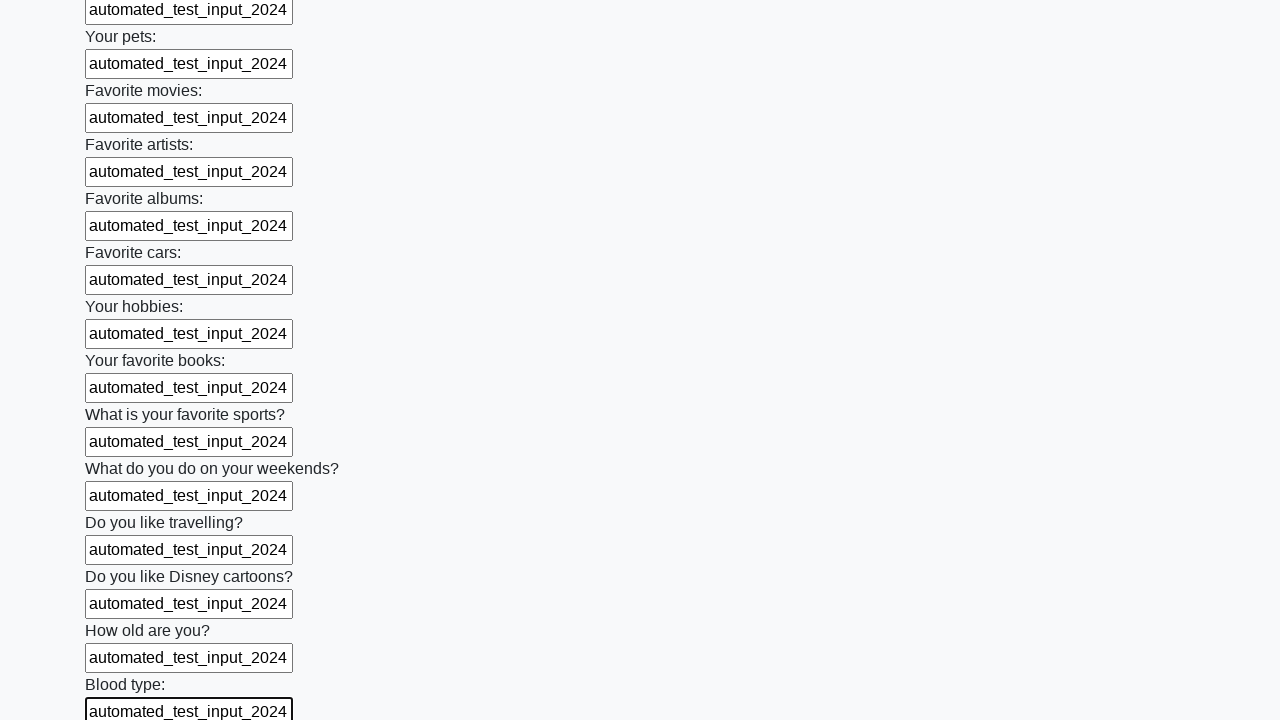

Filled a text input field with test value on input[type='text'] >> nth=19
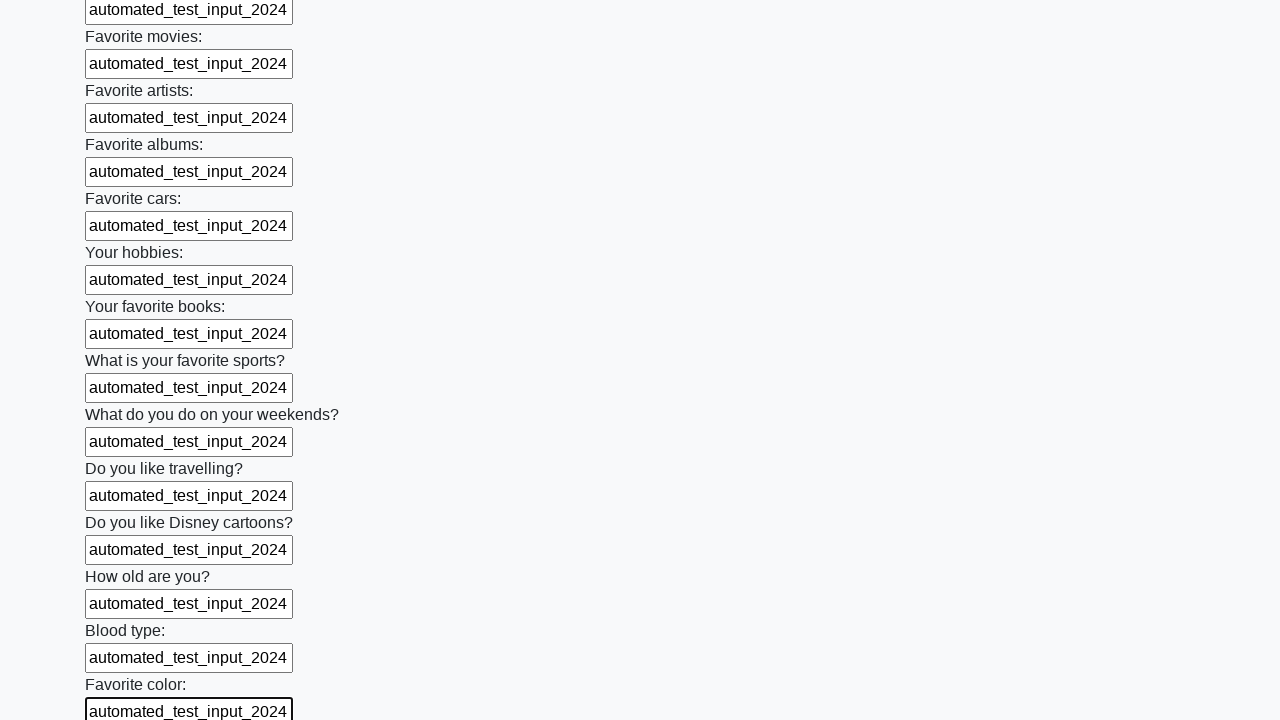

Filled a text input field with test value on input[type='text'] >> nth=20
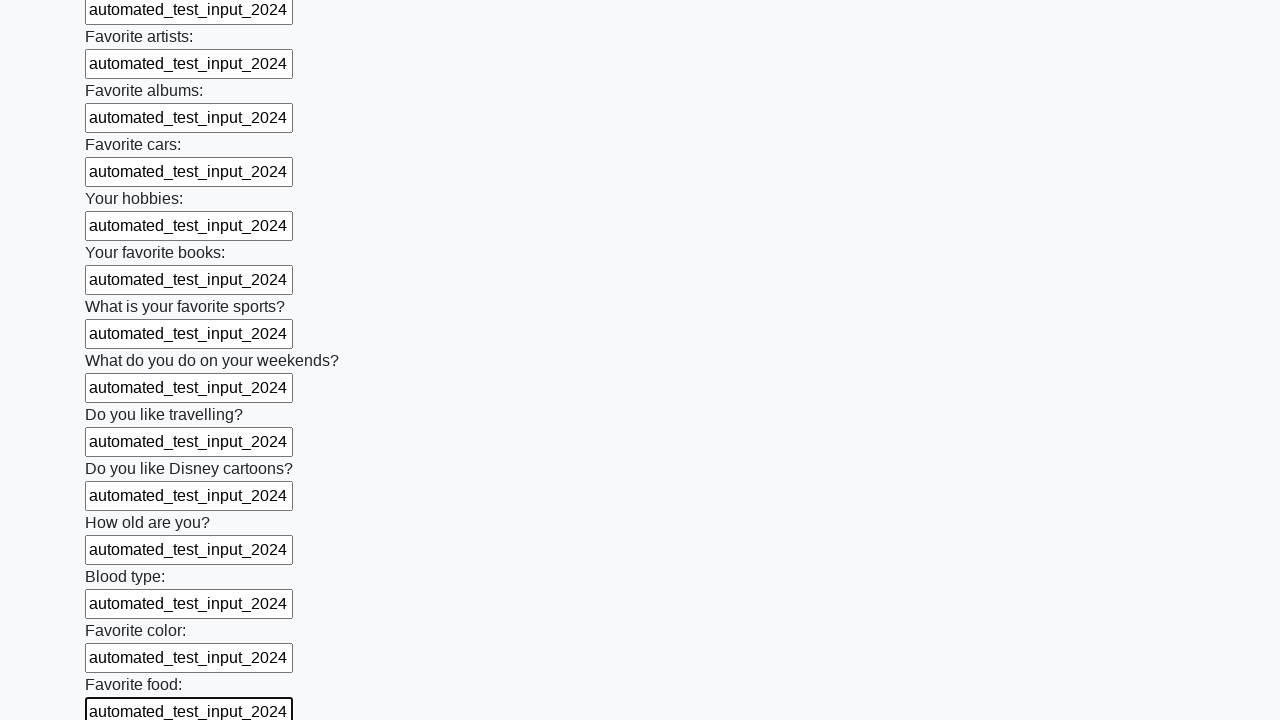

Filled a text input field with test value on input[type='text'] >> nth=21
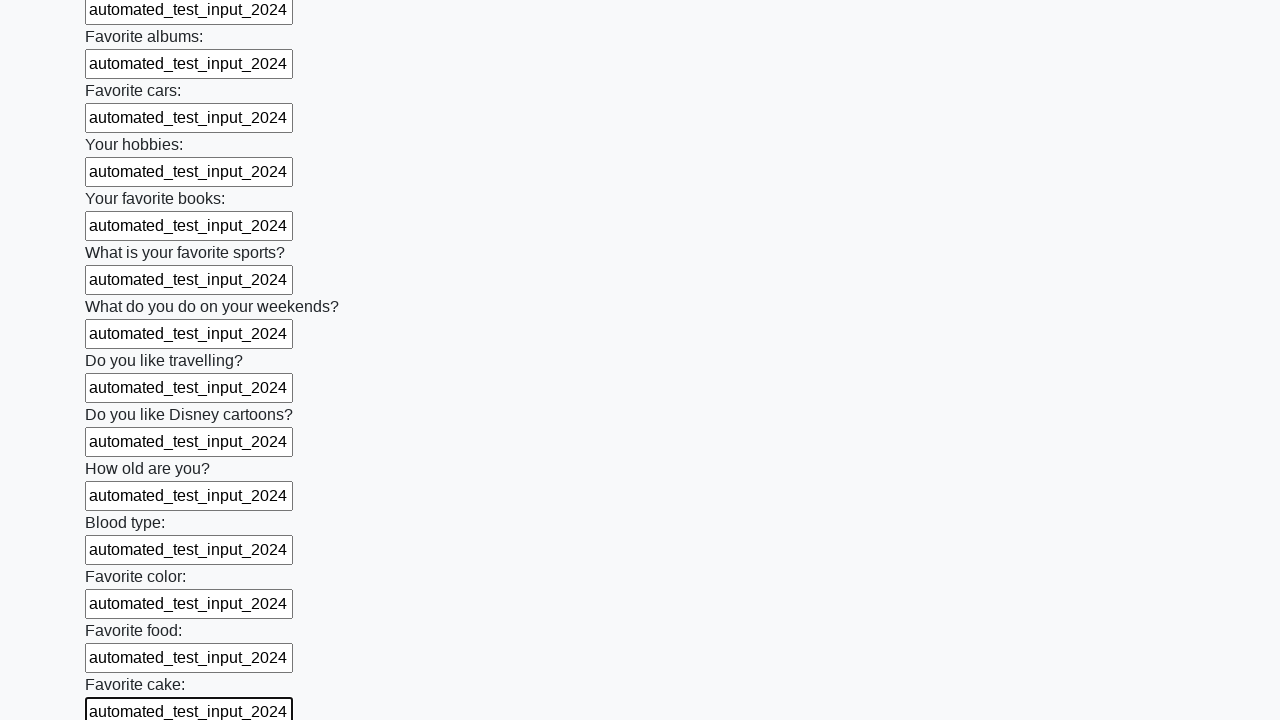

Filled a text input field with test value on input[type='text'] >> nth=22
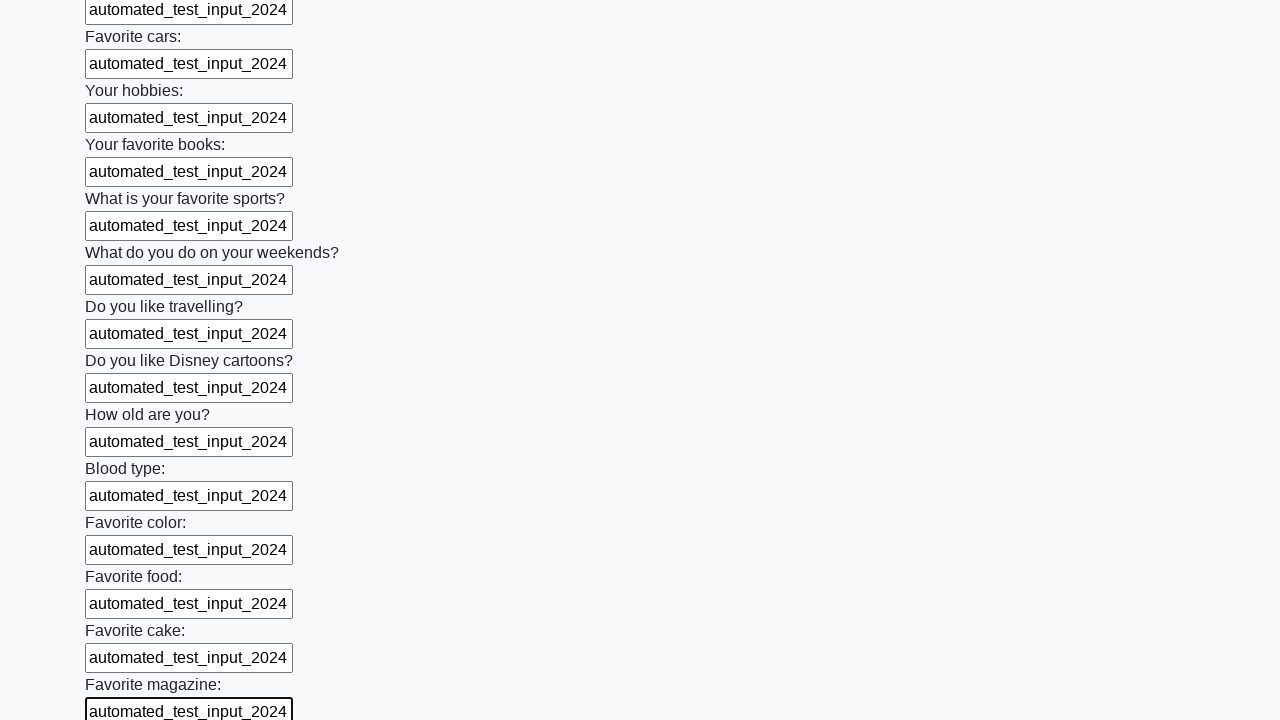

Filled a text input field with test value on input[type='text'] >> nth=23
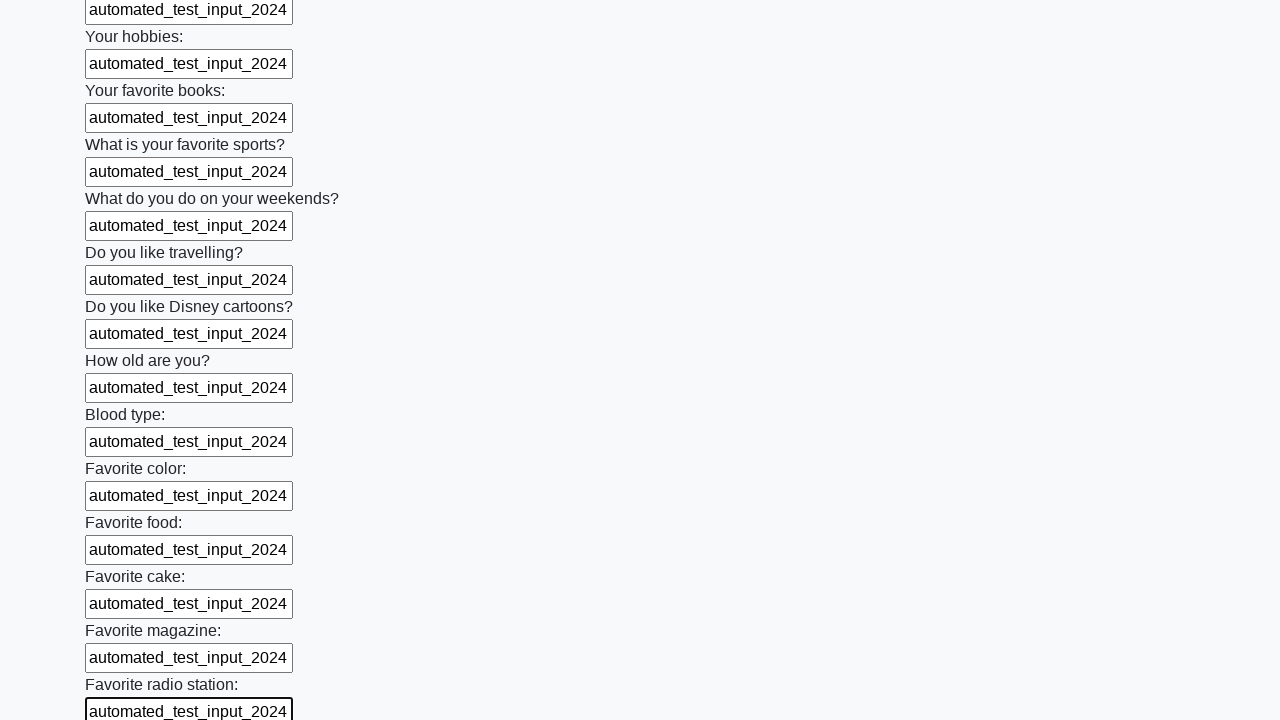

Filled a text input field with test value on input[type='text'] >> nth=24
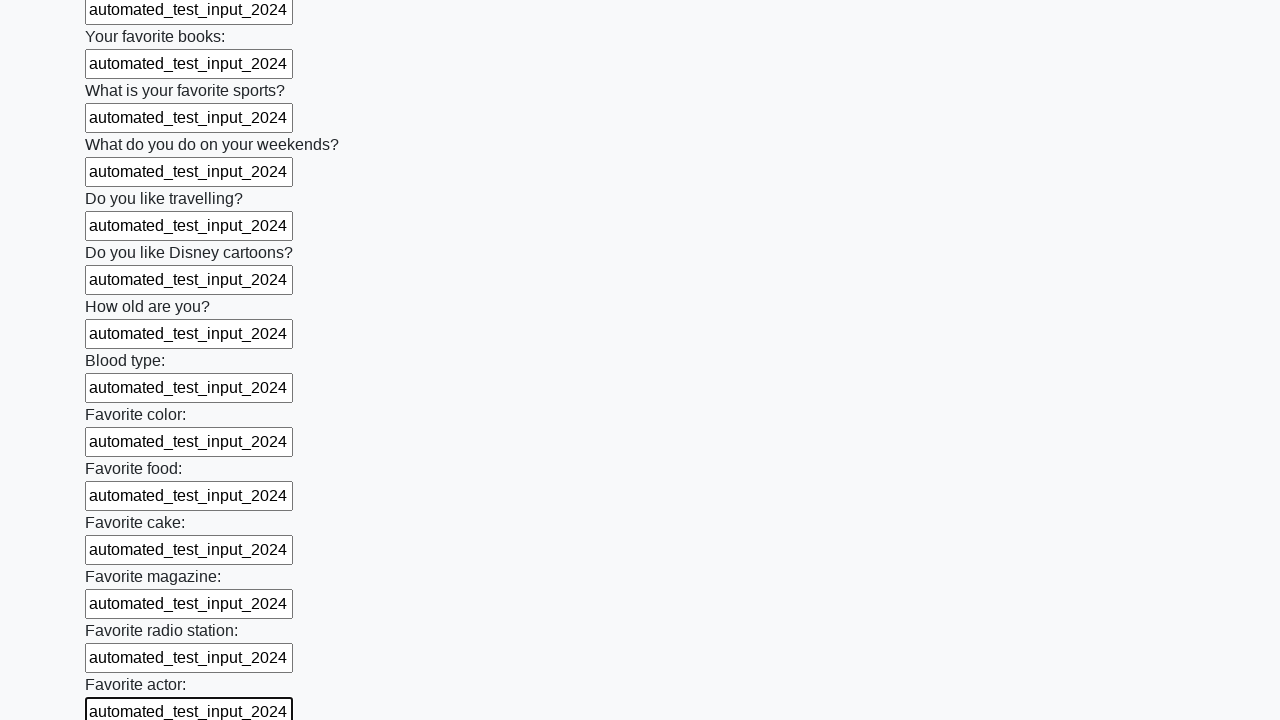

Filled a text input field with test value on input[type='text'] >> nth=25
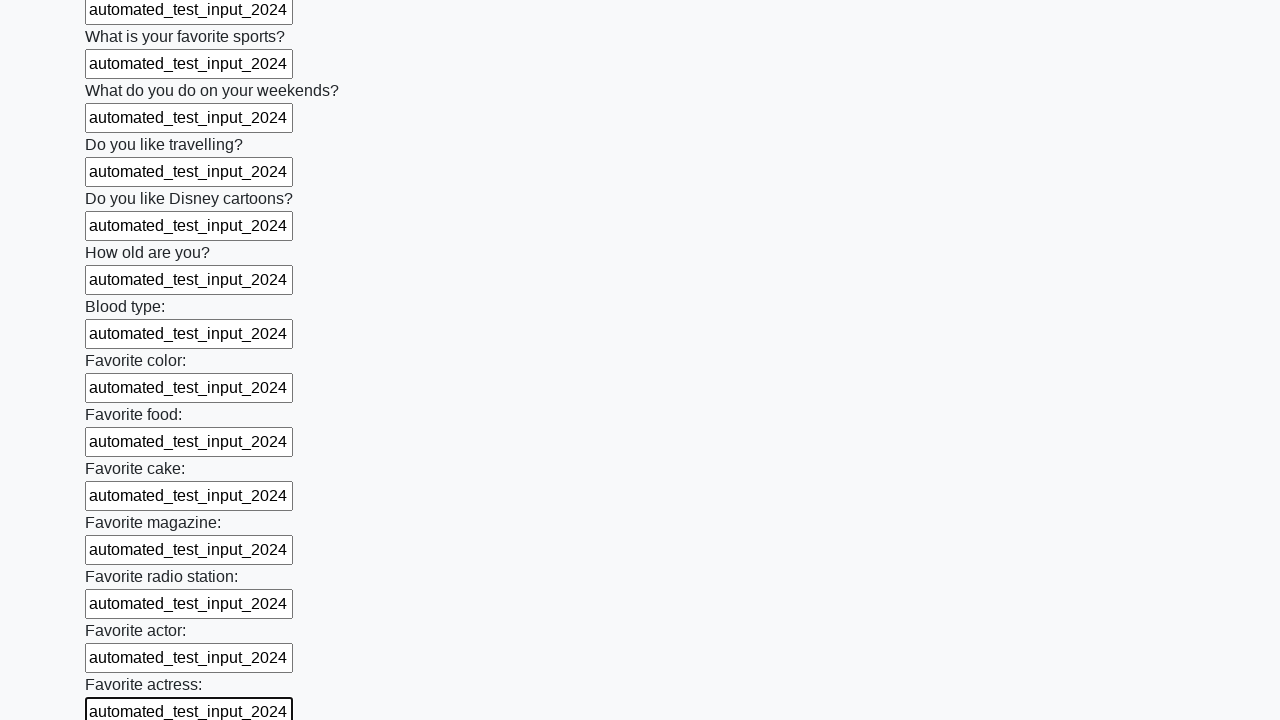

Filled a text input field with test value on input[type='text'] >> nth=26
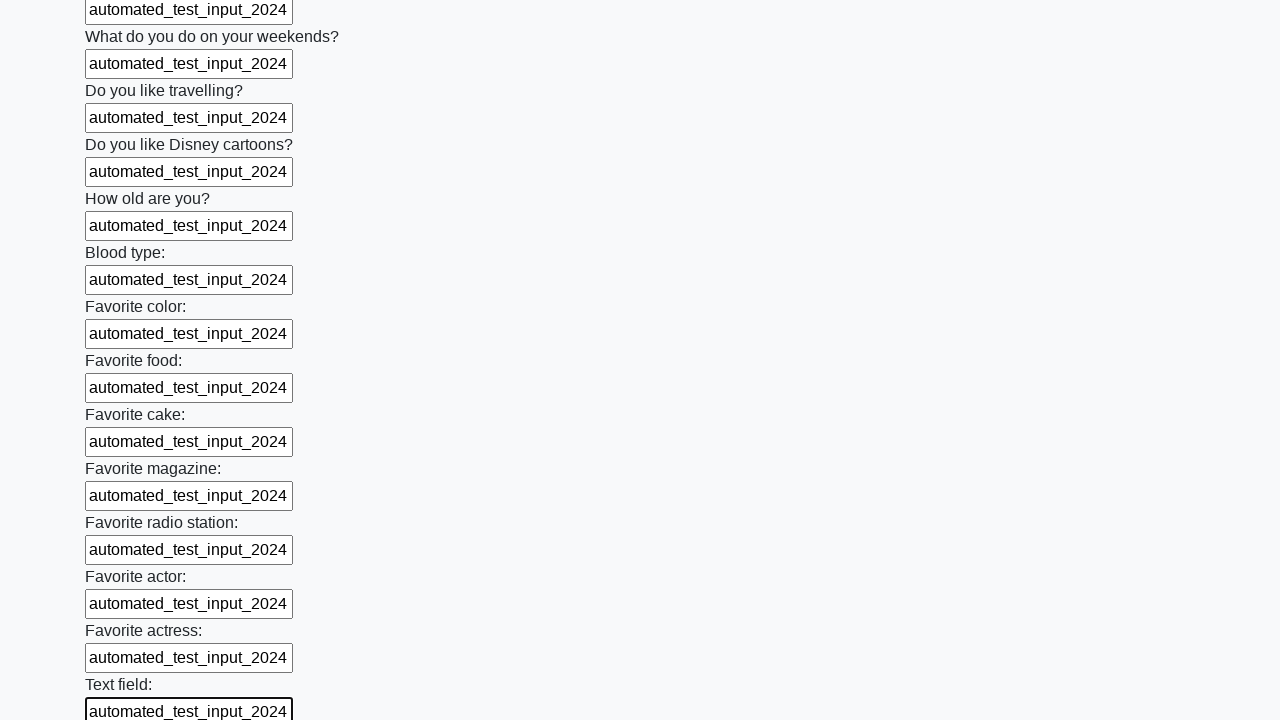

Filled a text input field with test value on input[type='text'] >> nth=27
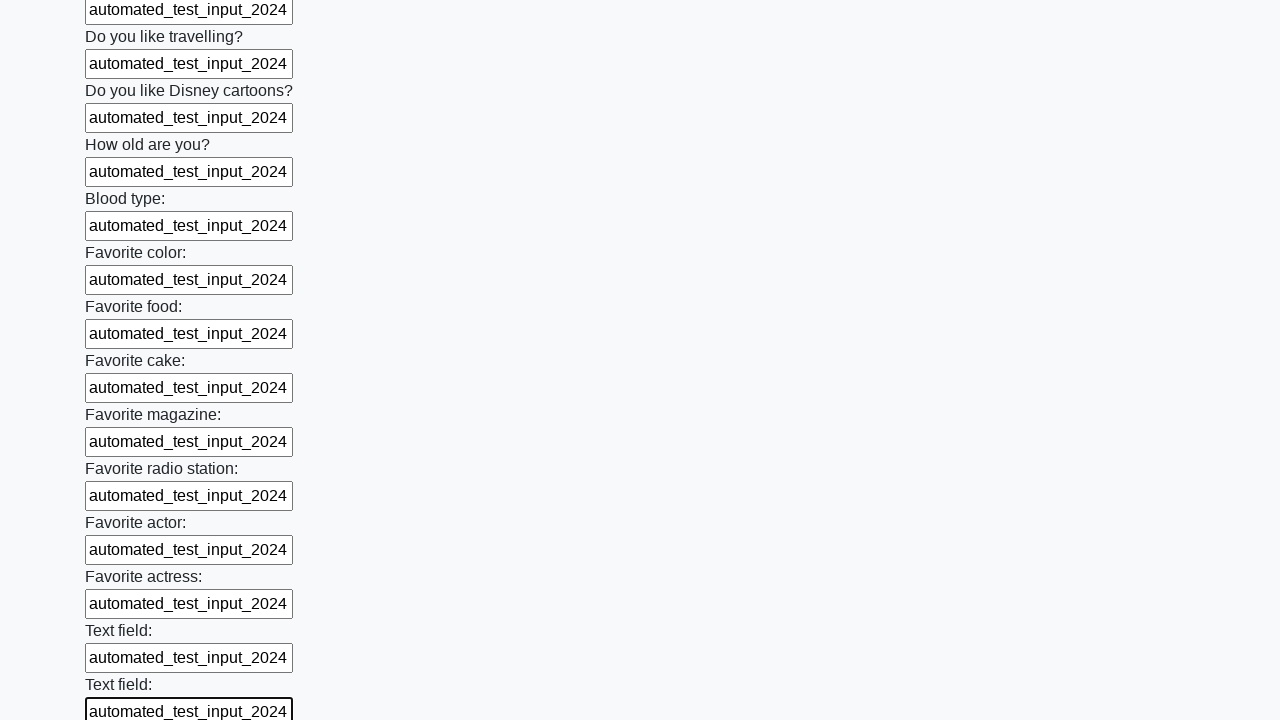

Filled a text input field with test value on input[type='text'] >> nth=28
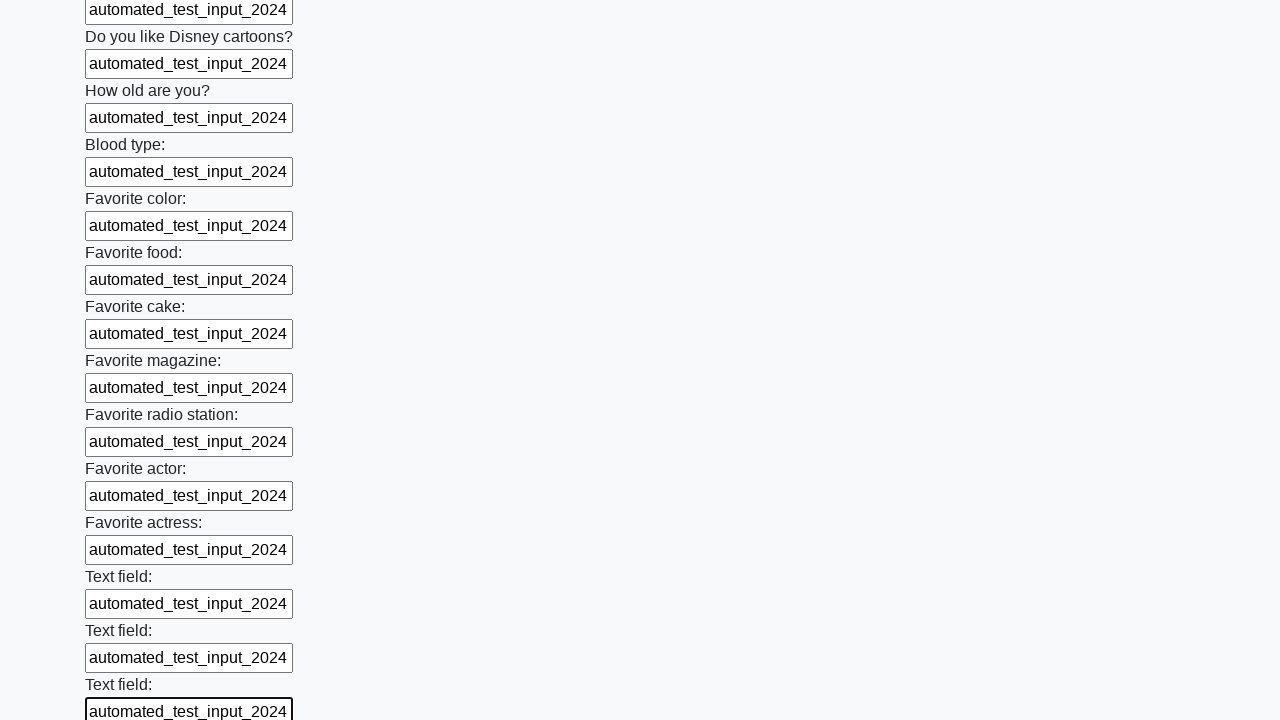

Filled a text input field with test value on input[type='text'] >> nth=29
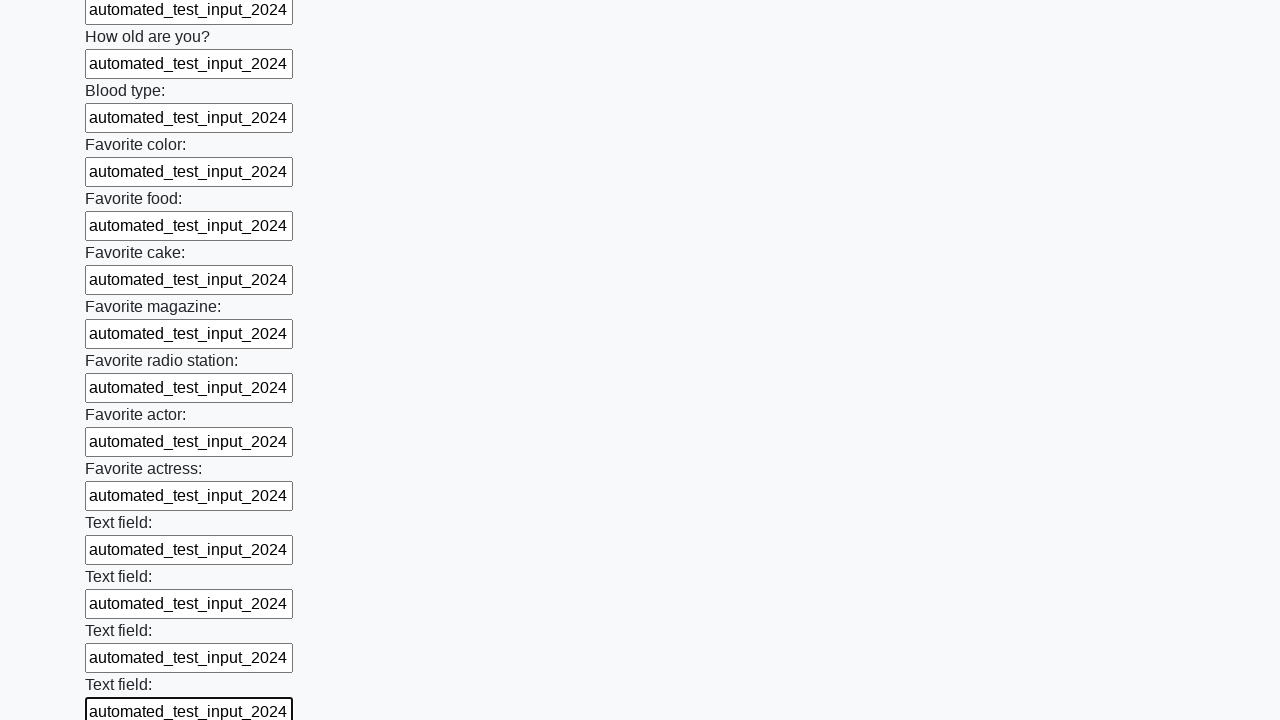

Filled a text input field with test value on input[type='text'] >> nth=30
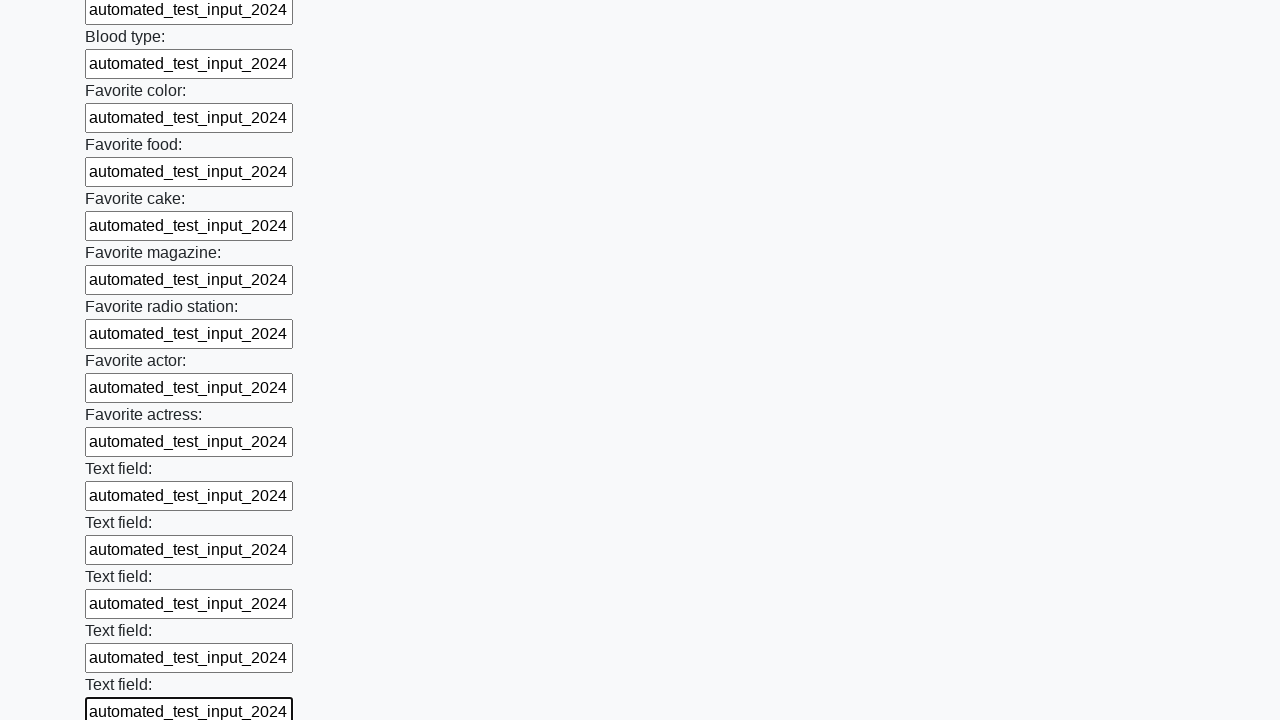

Filled a text input field with test value on input[type='text'] >> nth=31
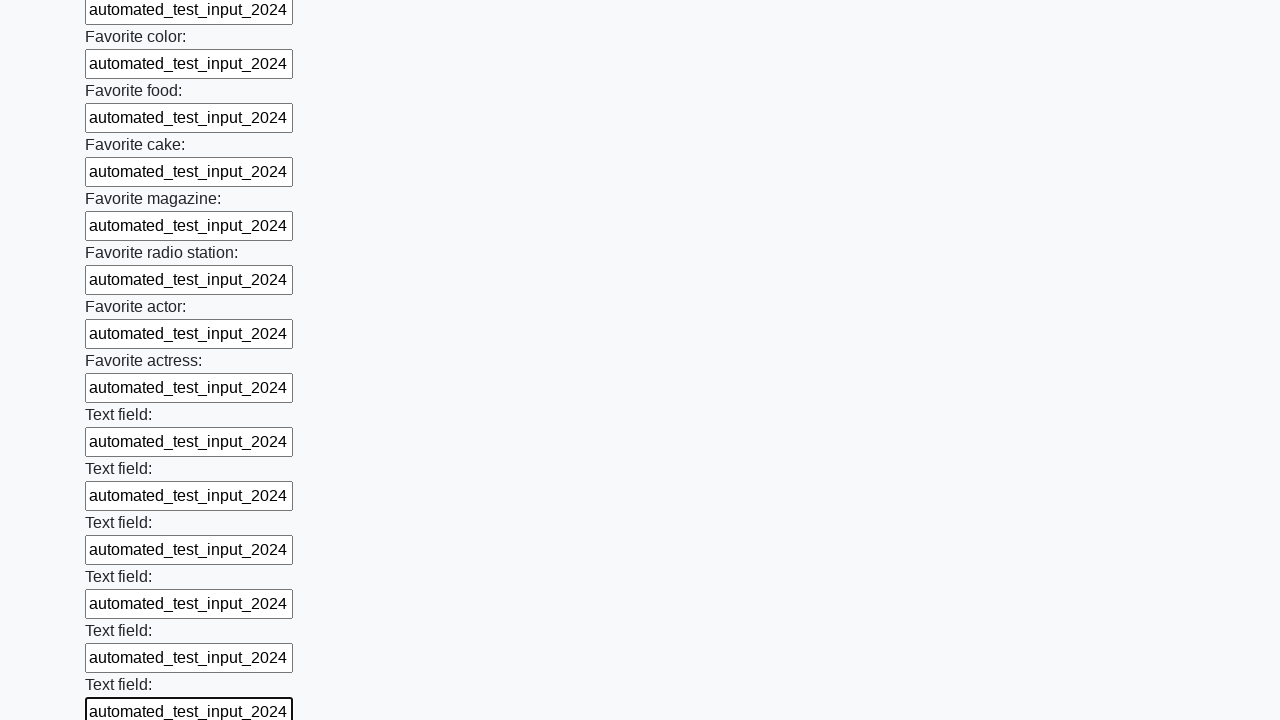

Filled a text input field with test value on input[type='text'] >> nth=32
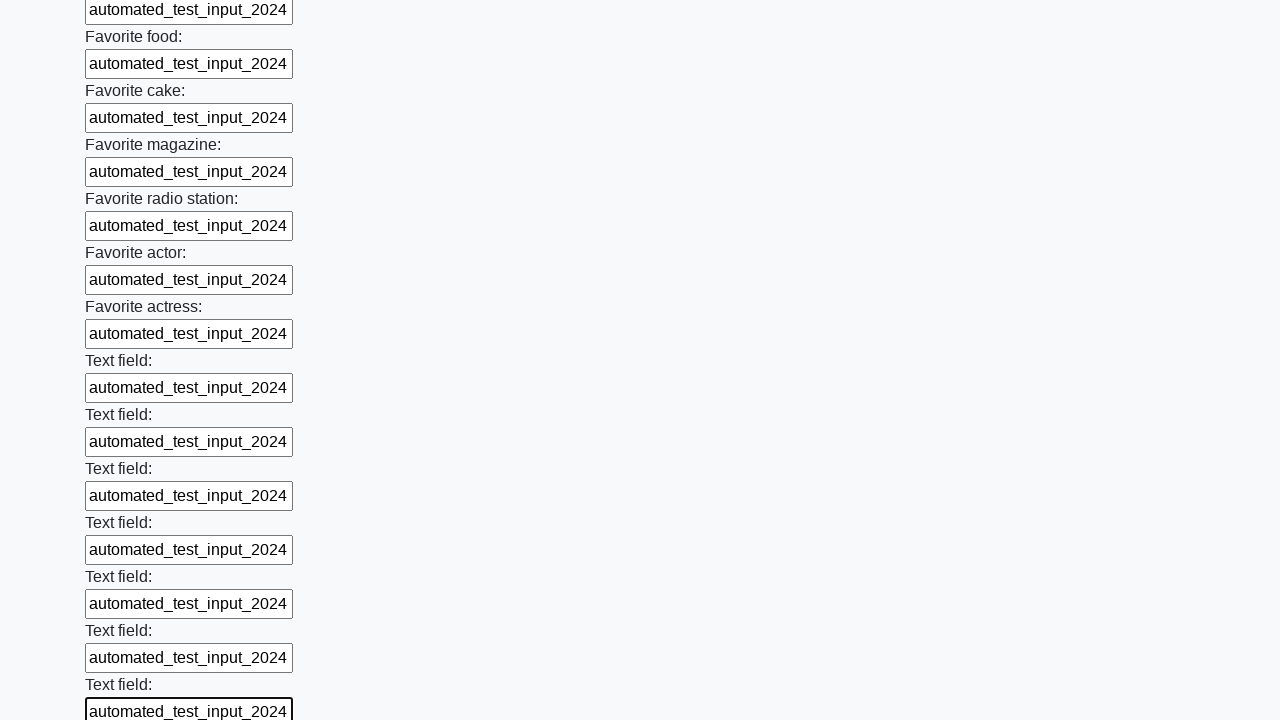

Filled a text input field with test value on input[type='text'] >> nth=33
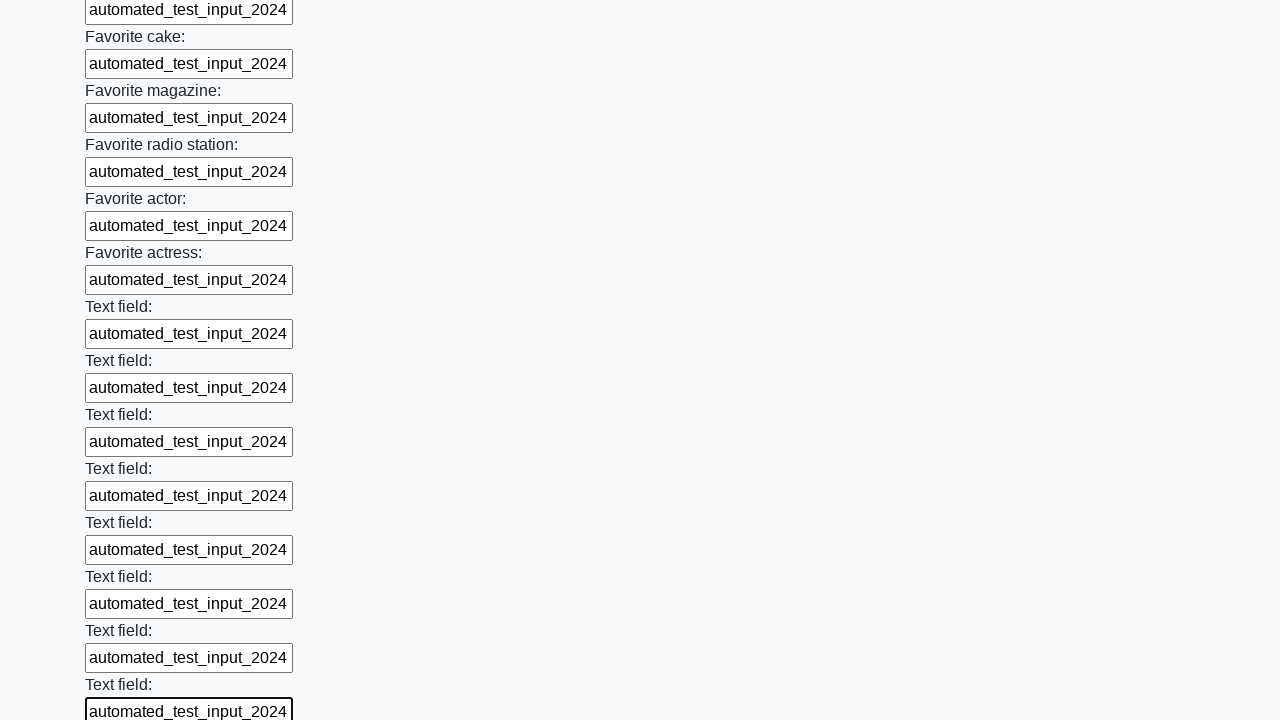

Filled a text input field with test value on input[type='text'] >> nth=34
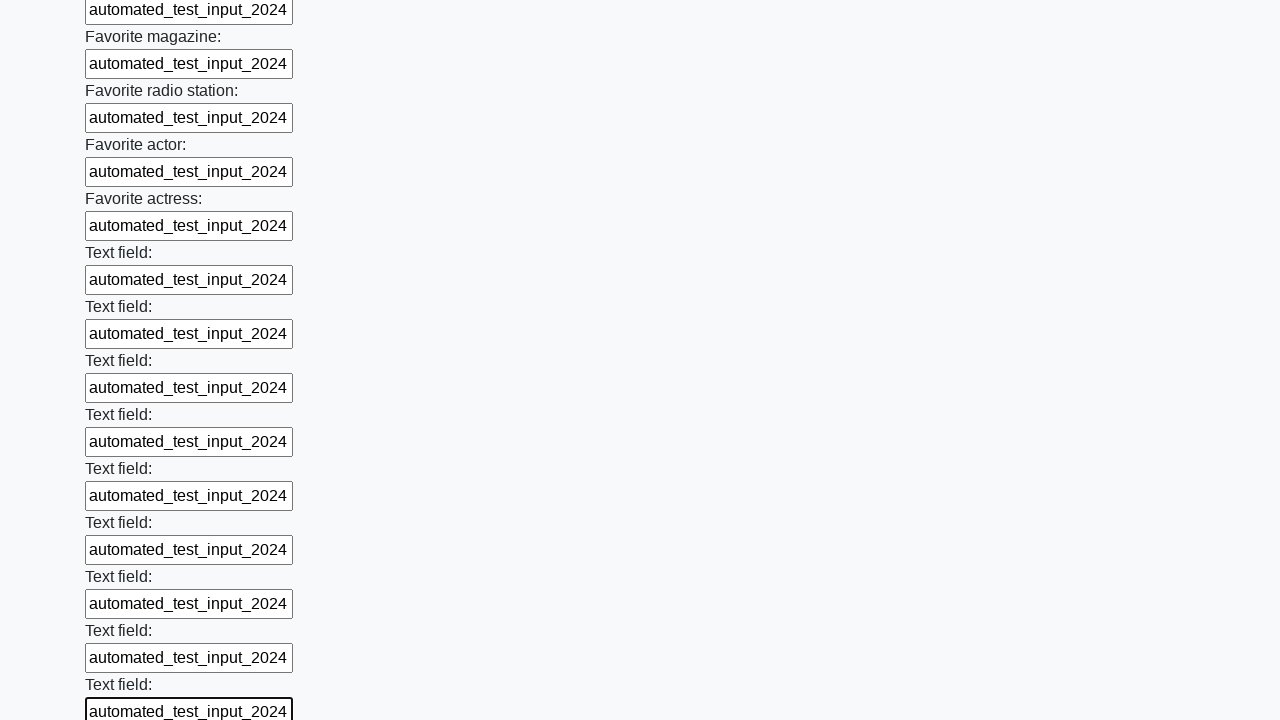

Filled a text input field with test value on input[type='text'] >> nth=35
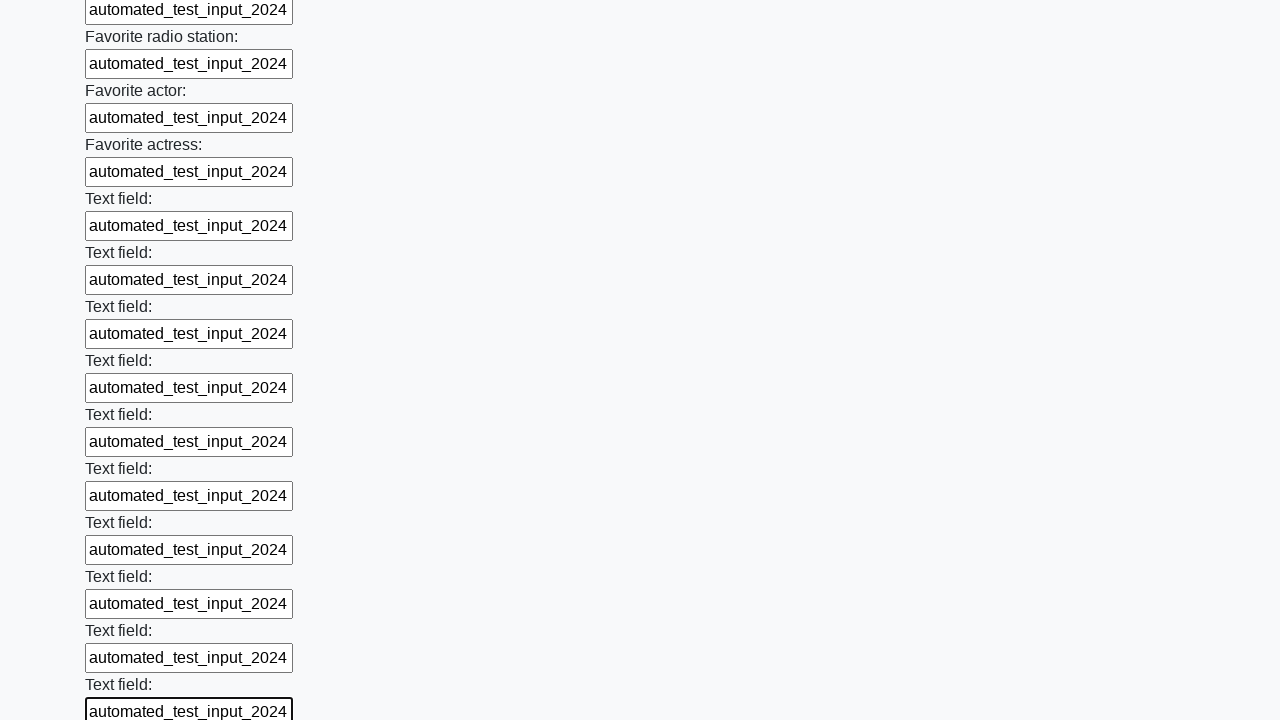

Filled a text input field with test value on input[type='text'] >> nth=36
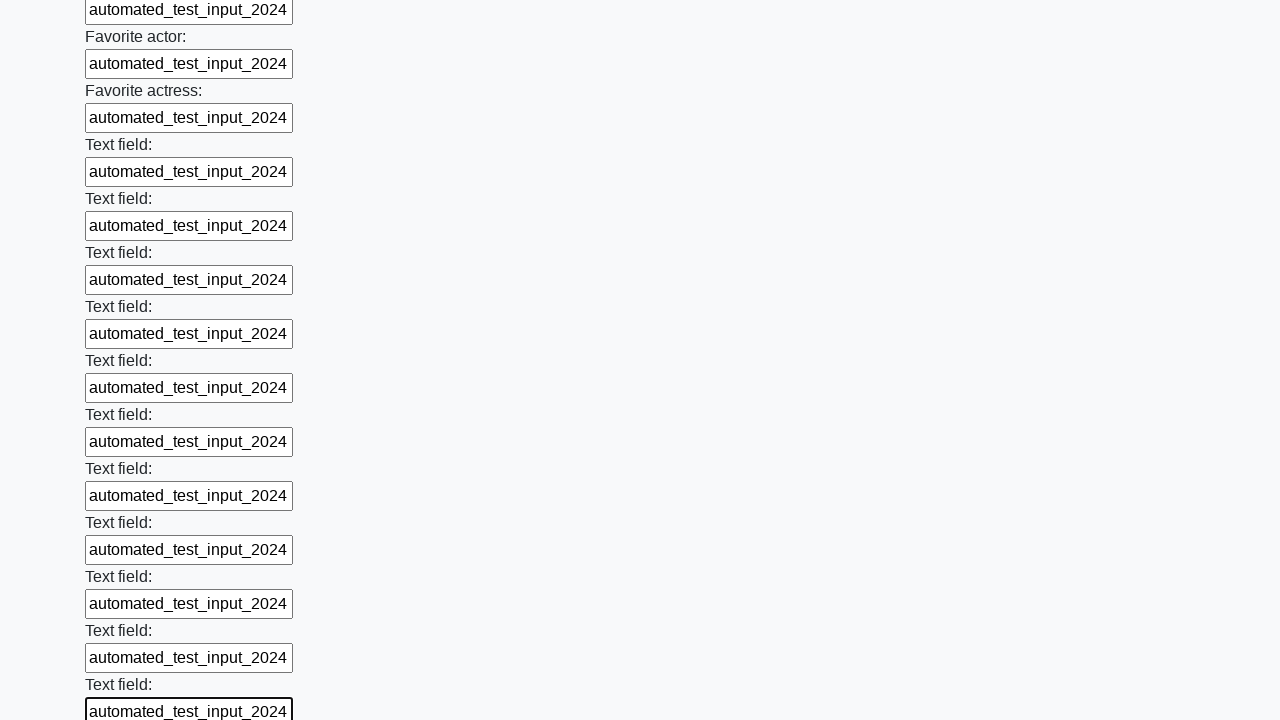

Filled a text input field with test value on input[type='text'] >> nth=37
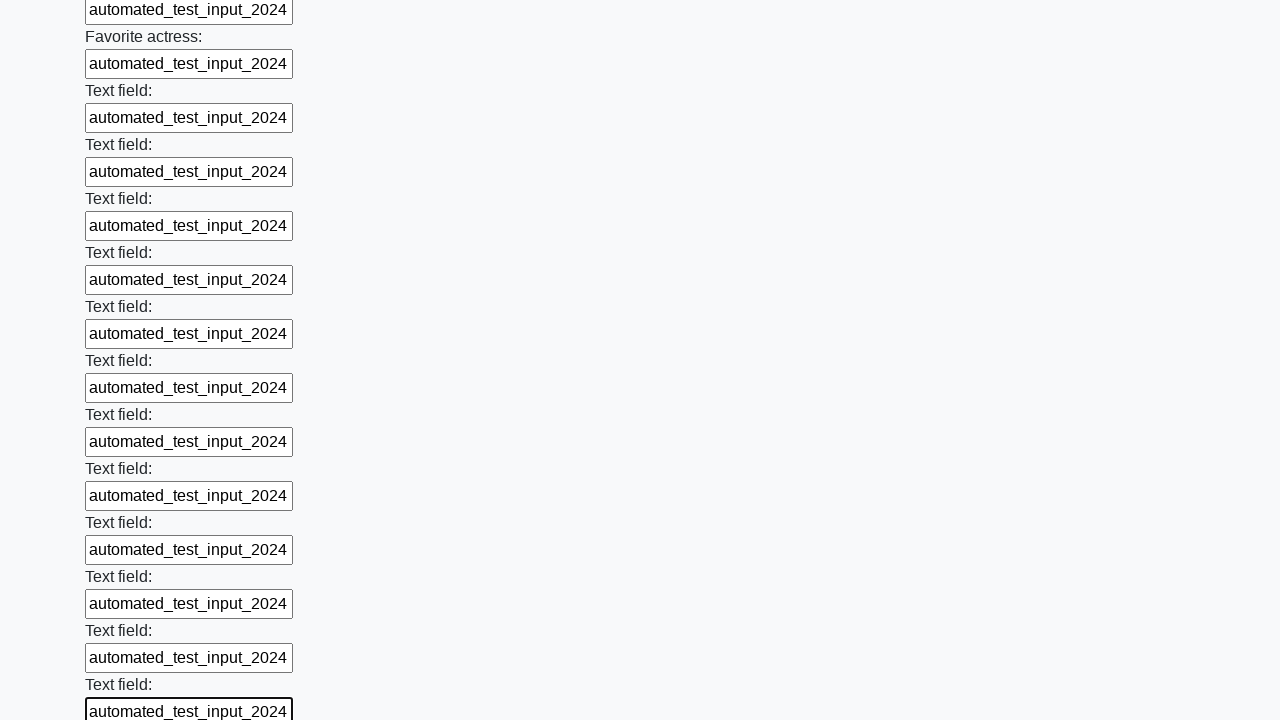

Filled a text input field with test value on input[type='text'] >> nth=38
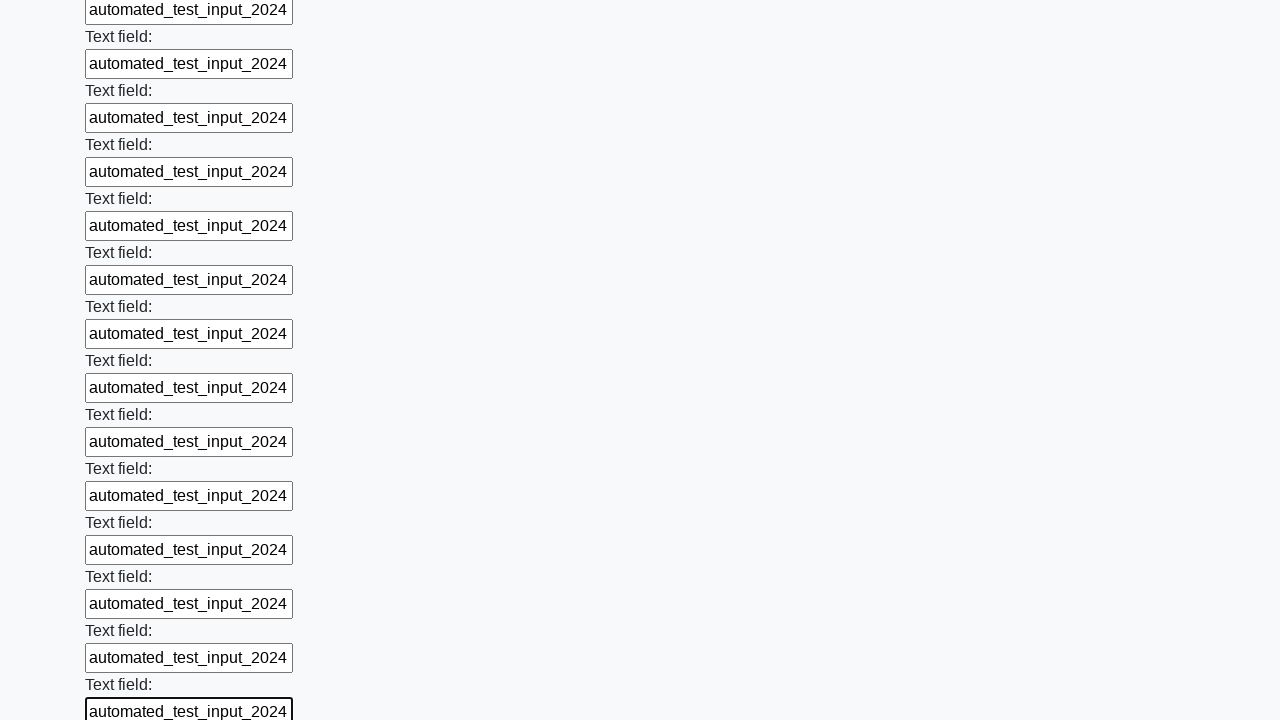

Filled a text input field with test value on input[type='text'] >> nth=39
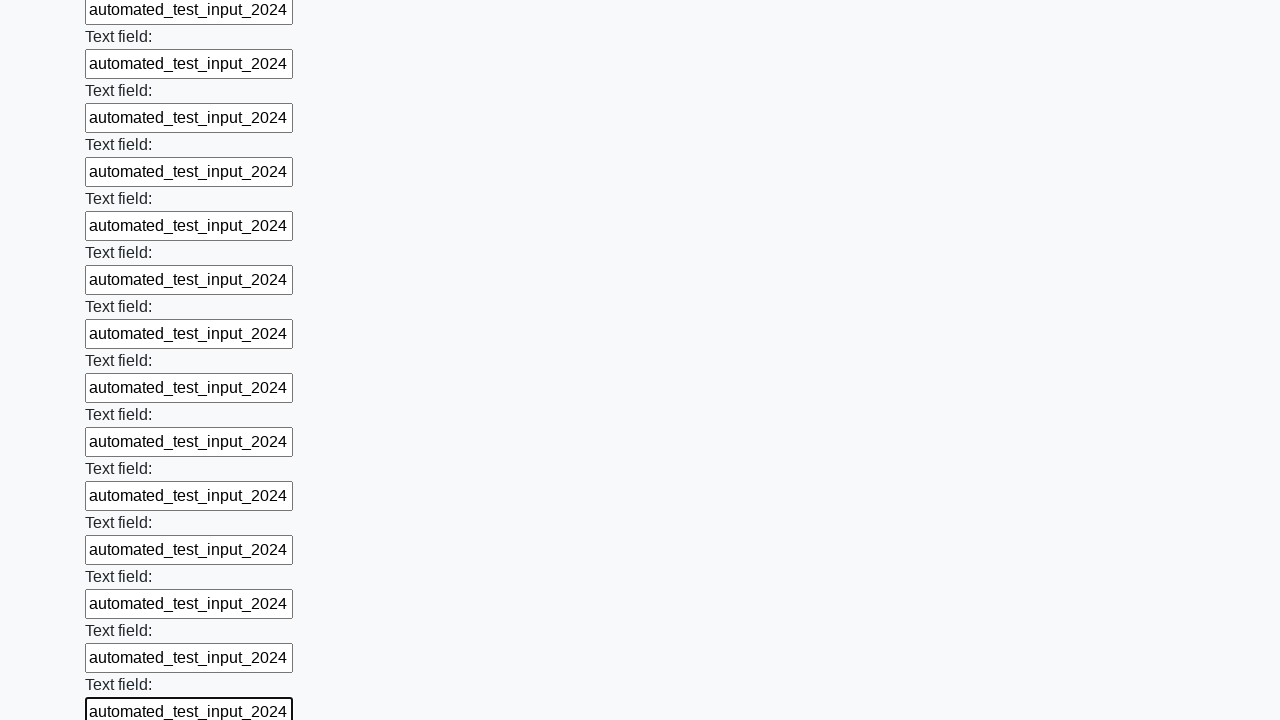

Filled a text input field with test value on input[type='text'] >> nth=40
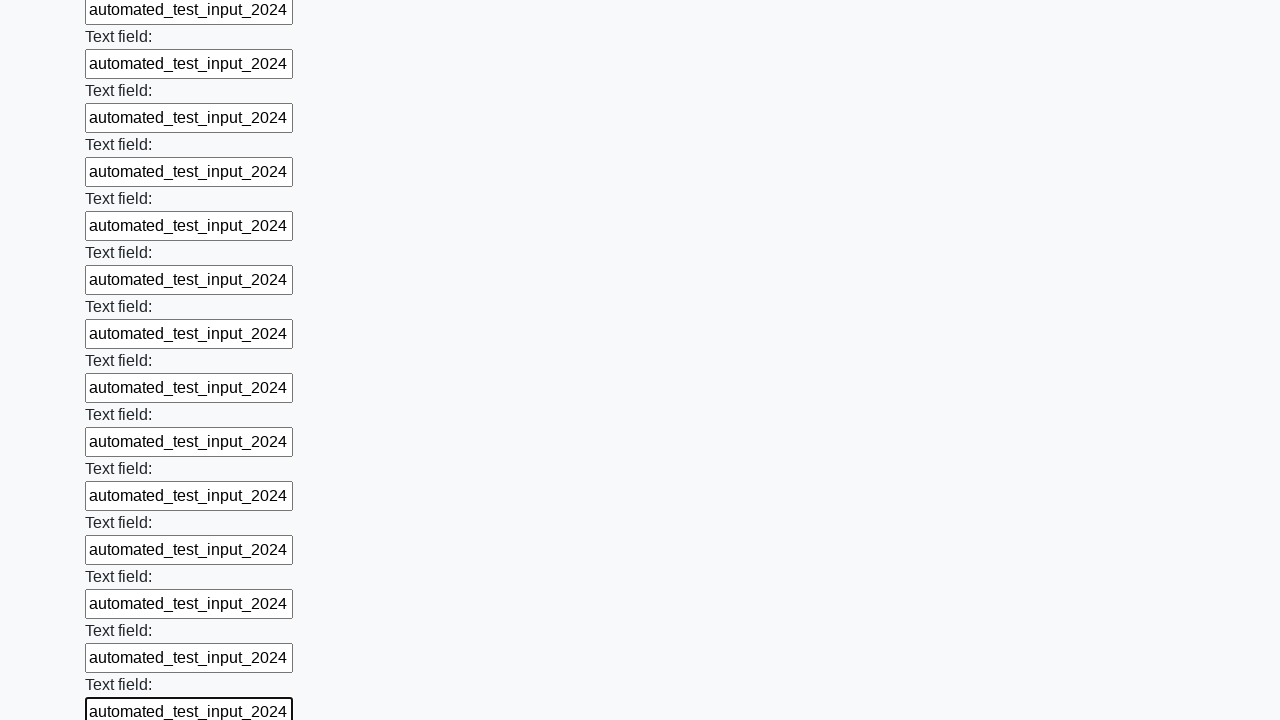

Filled a text input field with test value on input[type='text'] >> nth=41
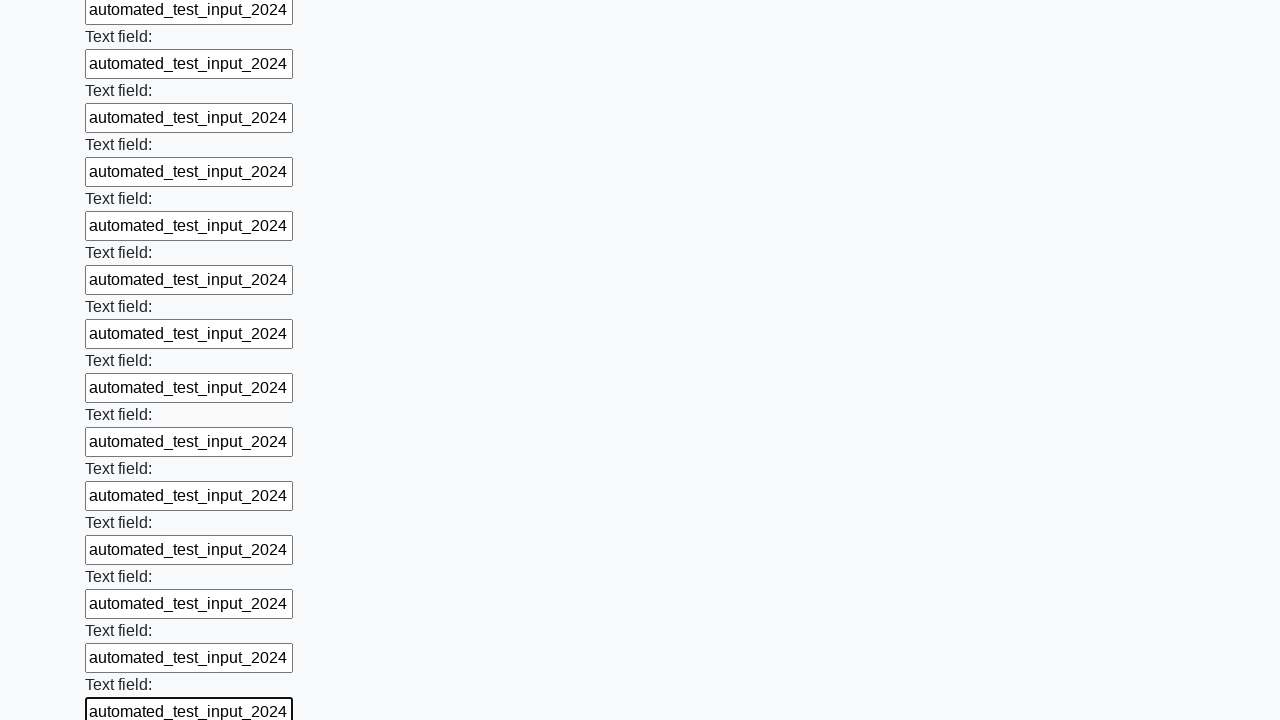

Filled a text input field with test value on input[type='text'] >> nth=42
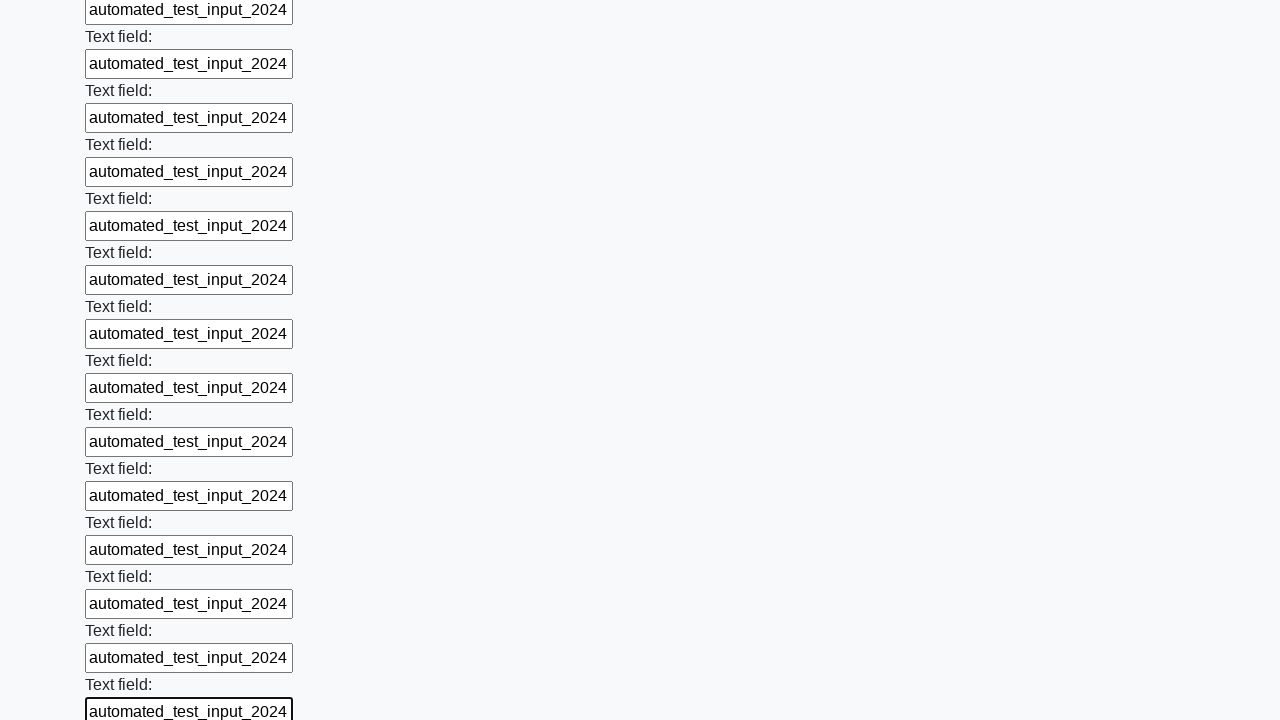

Filled a text input field with test value on input[type='text'] >> nth=43
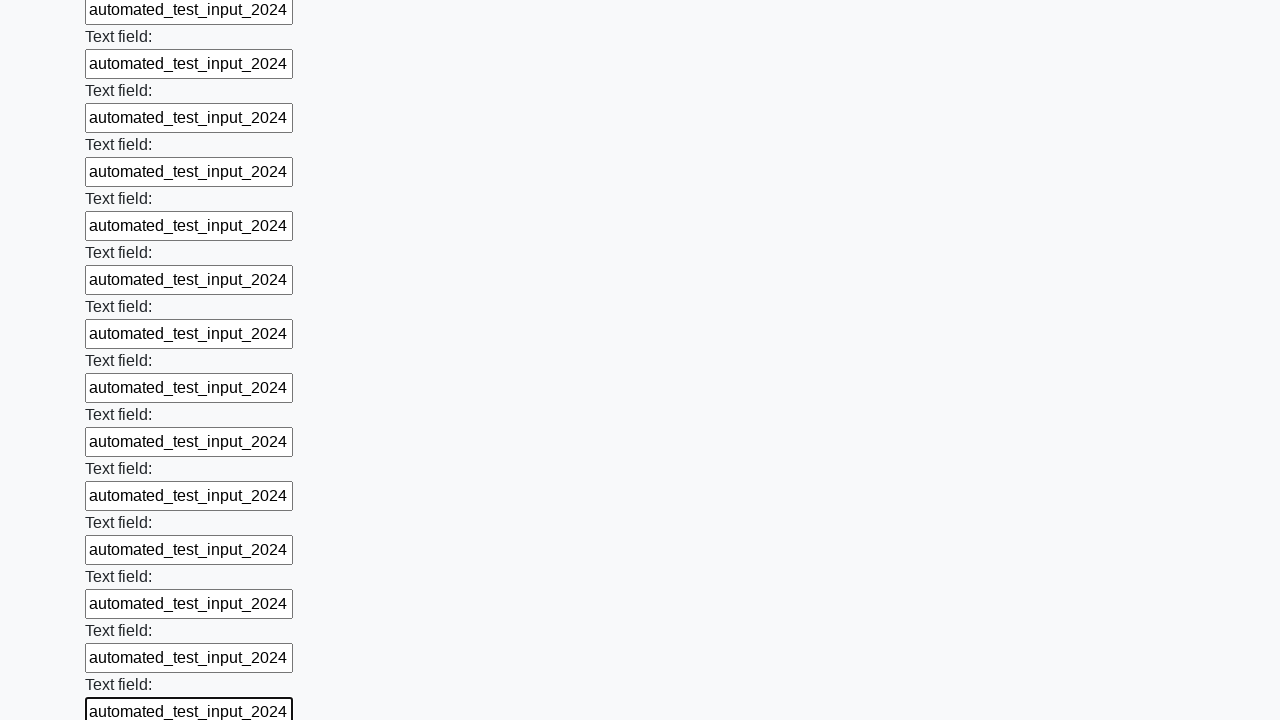

Filled a text input field with test value on input[type='text'] >> nth=44
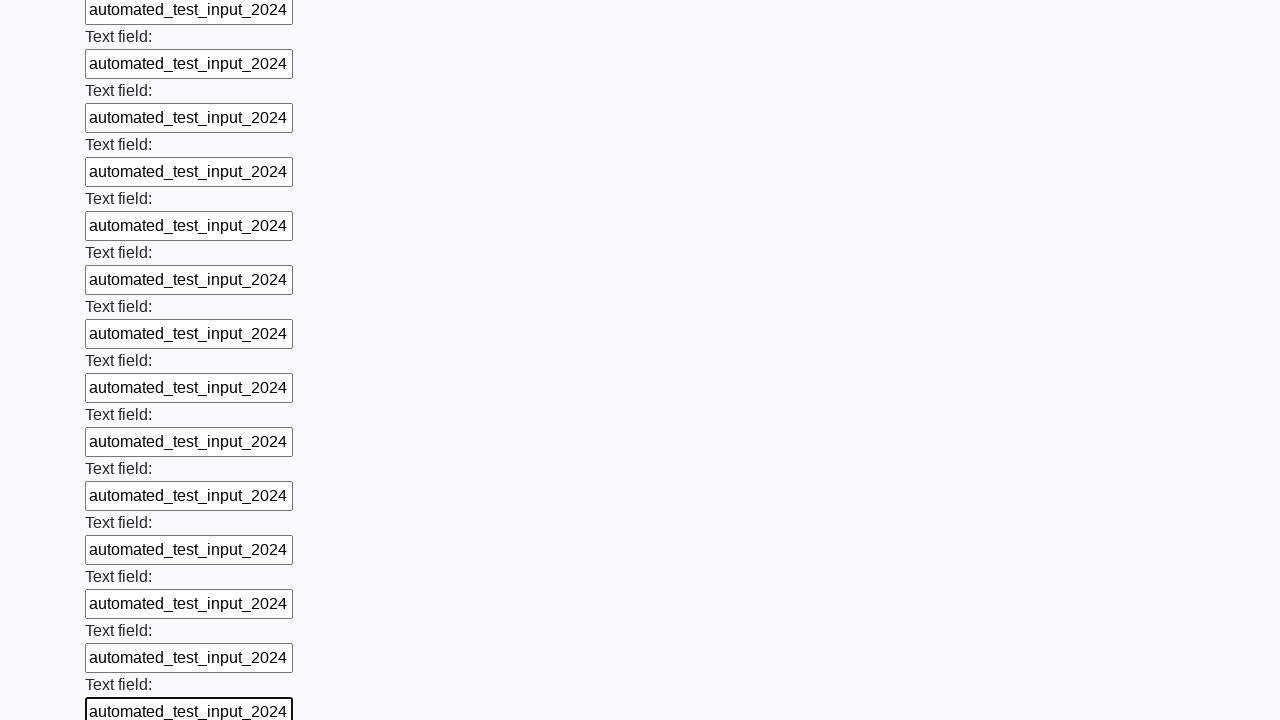

Filled a text input field with test value on input[type='text'] >> nth=45
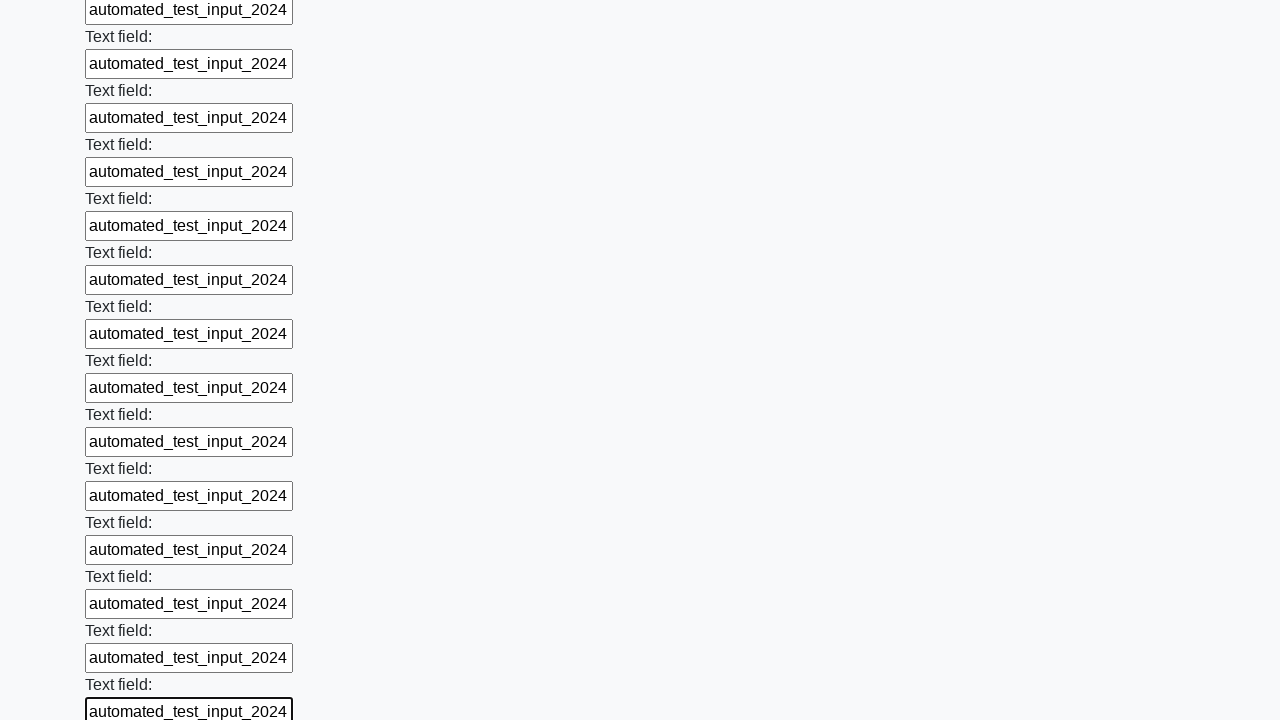

Filled a text input field with test value on input[type='text'] >> nth=46
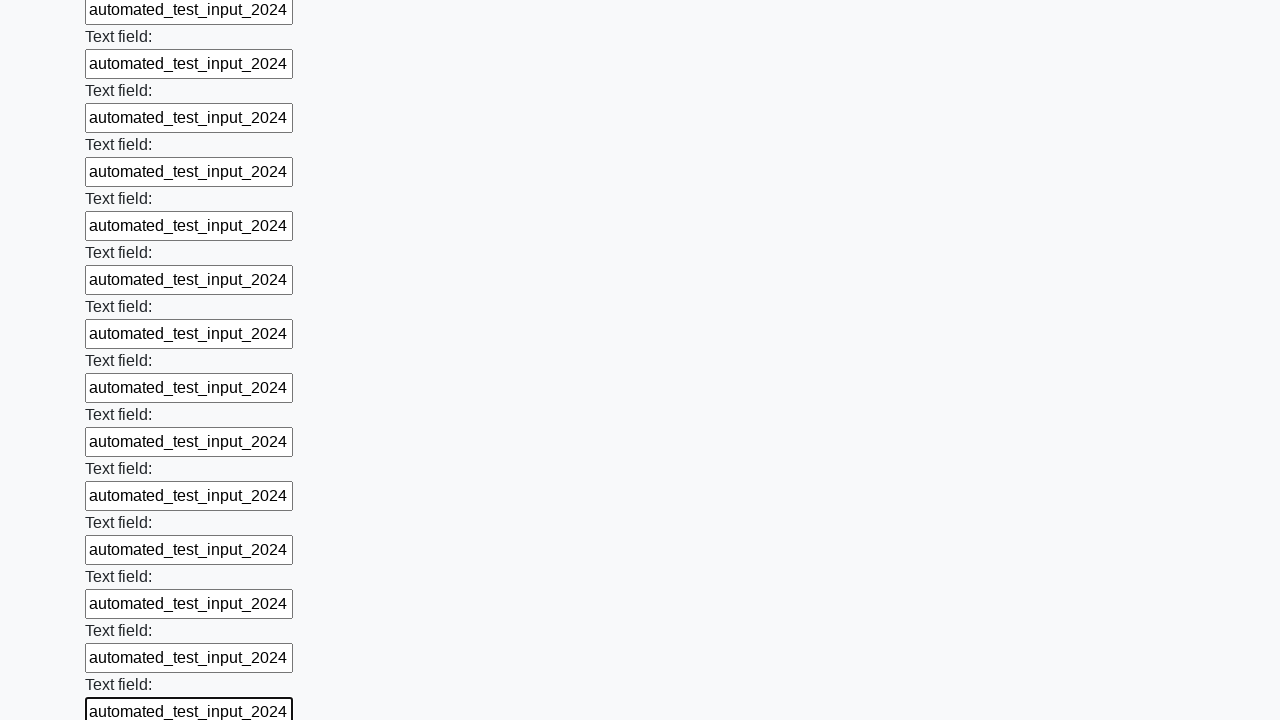

Filled a text input field with test value on input[type='text'] >> nth=47
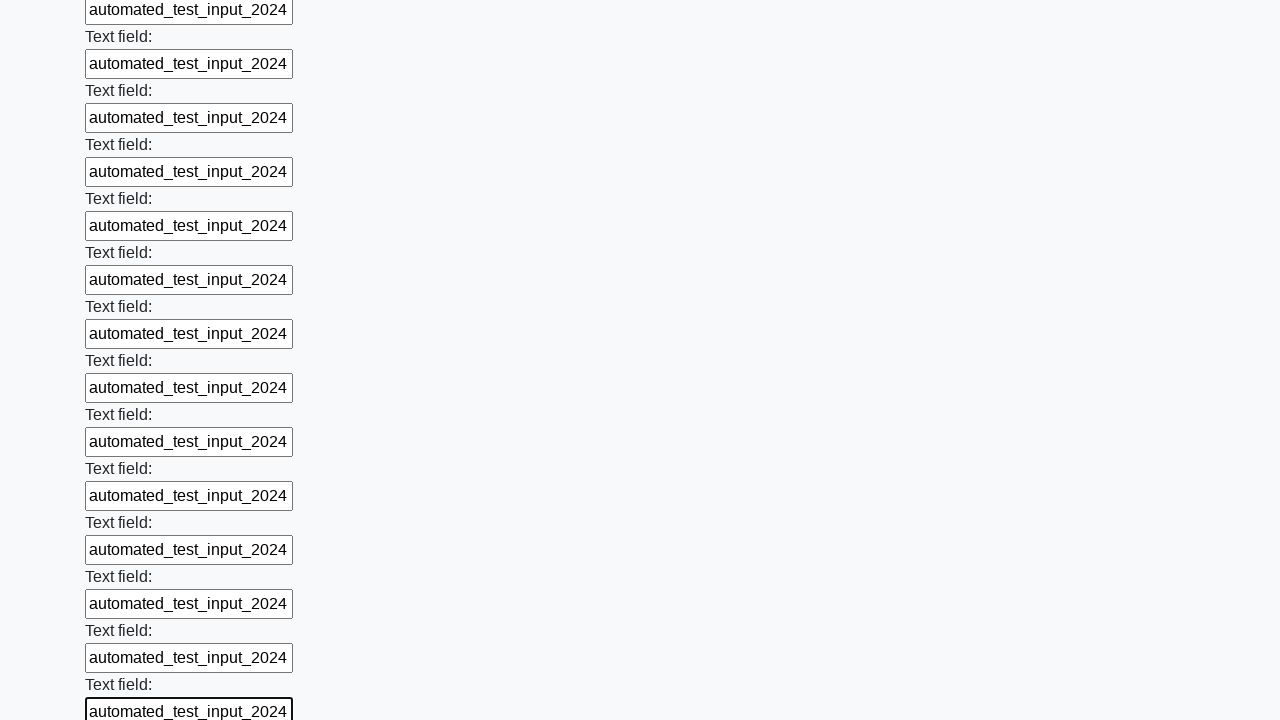

Filled a text input field with test value on input[type='text'] >> nth=48
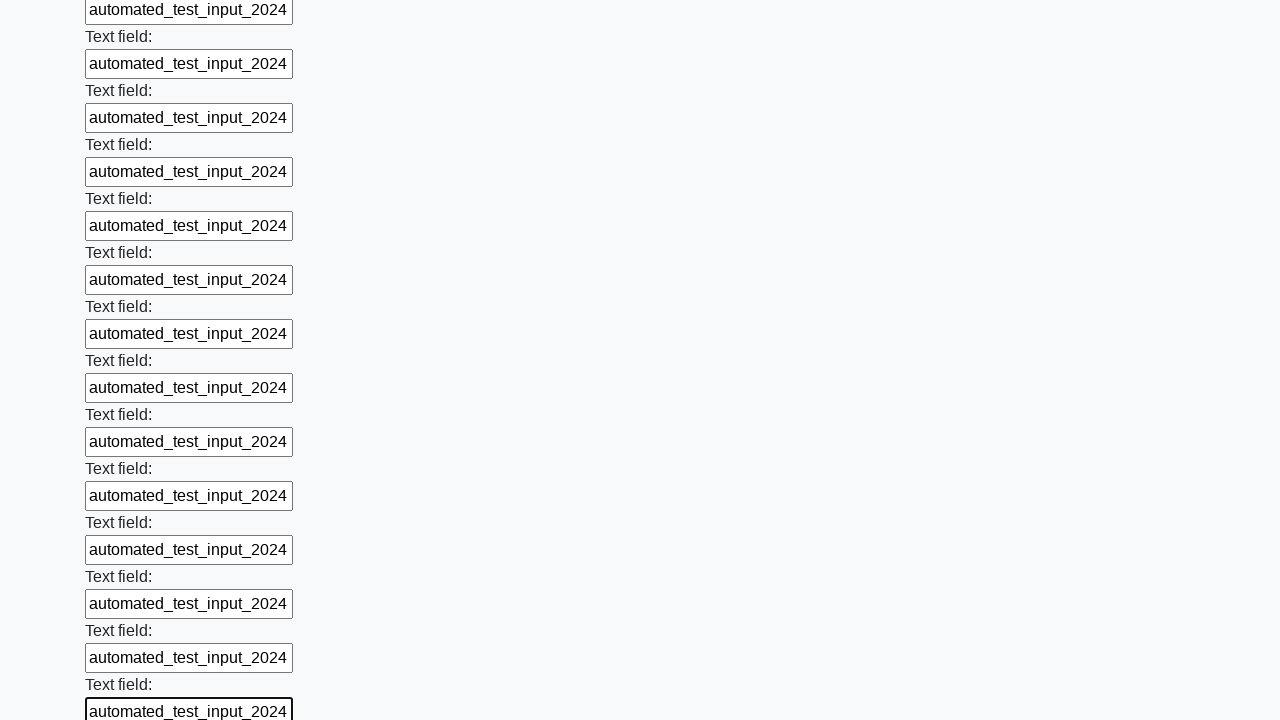

Filled a text input field with test value on input[type='text'] >> nth=49
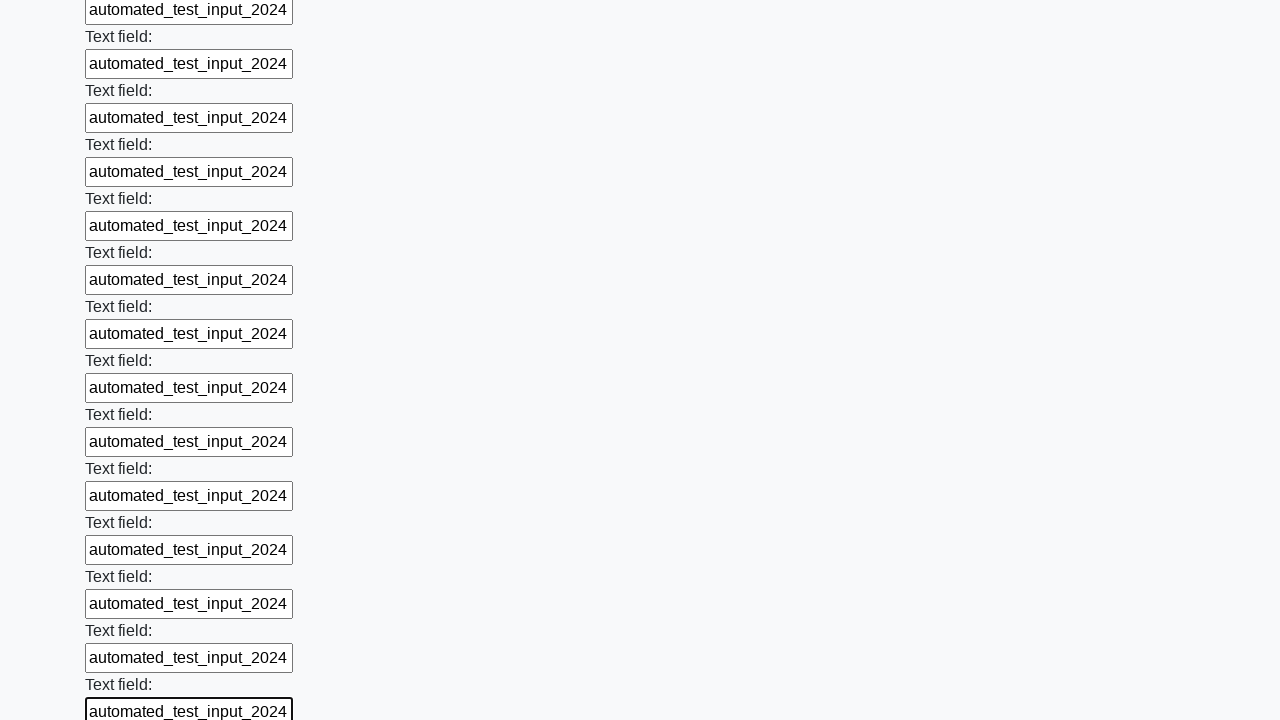

Filled a text input field with test value on input[type='text'] >> nth=50
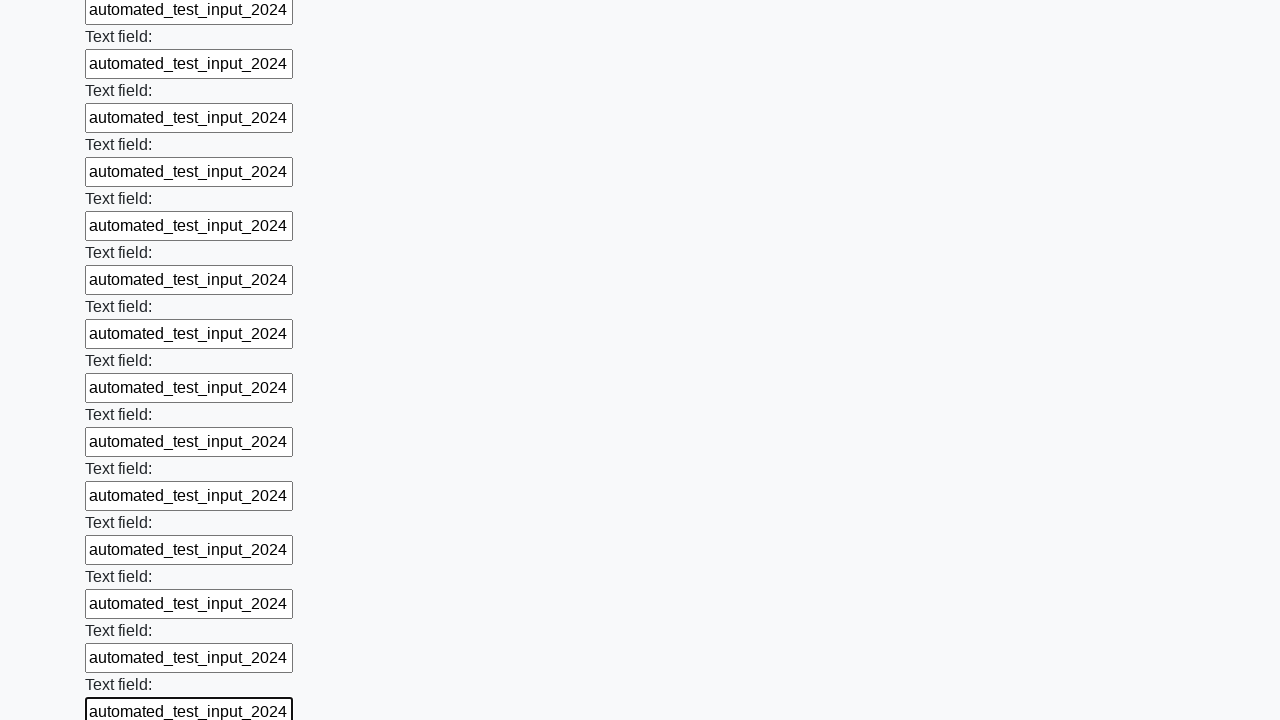

Filled a text input field with test value on input[type='text'] >> nth=51
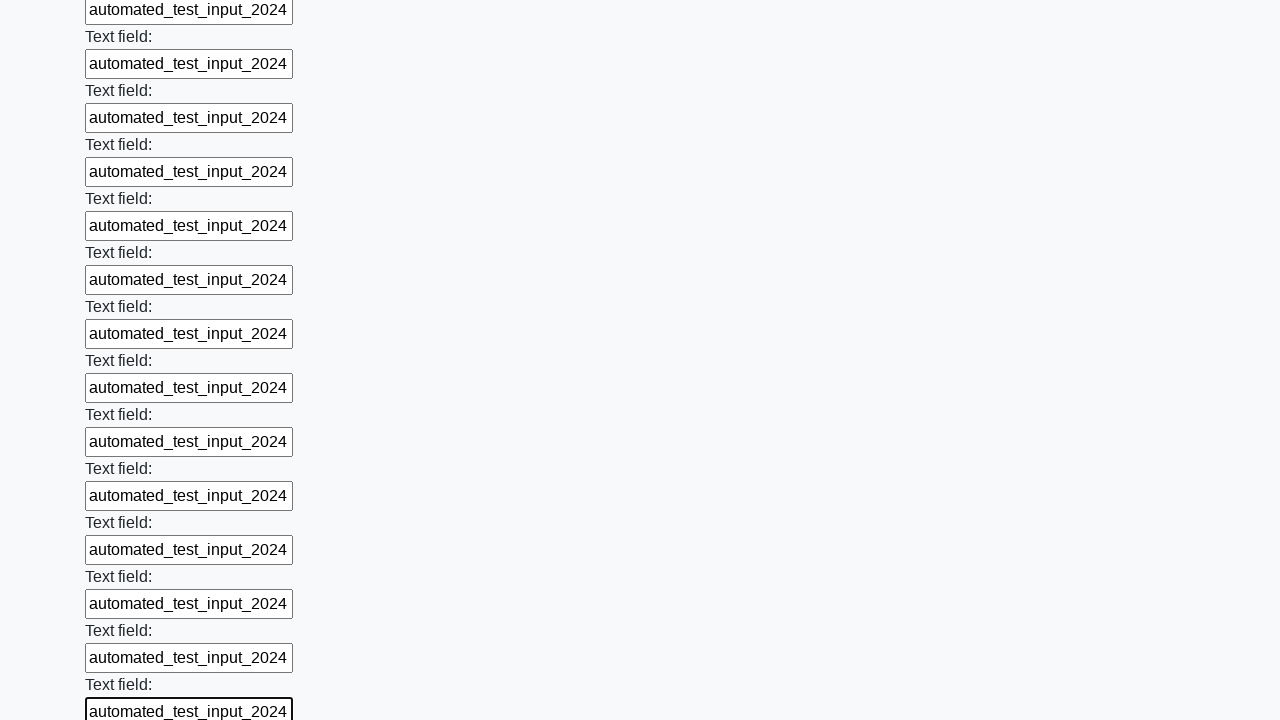

Filled a text input field with test value on input[type='text'] >> nth=52
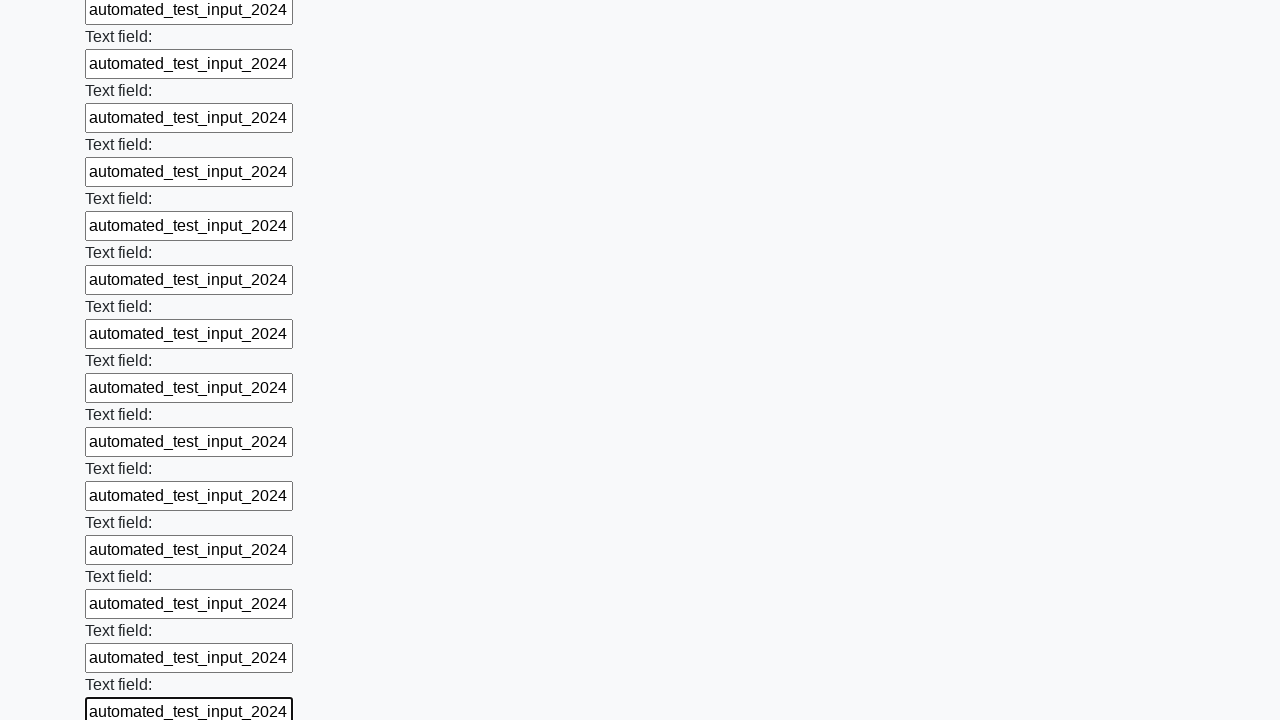

Filled a text input field with test value on input[type='text'] >> nth=53
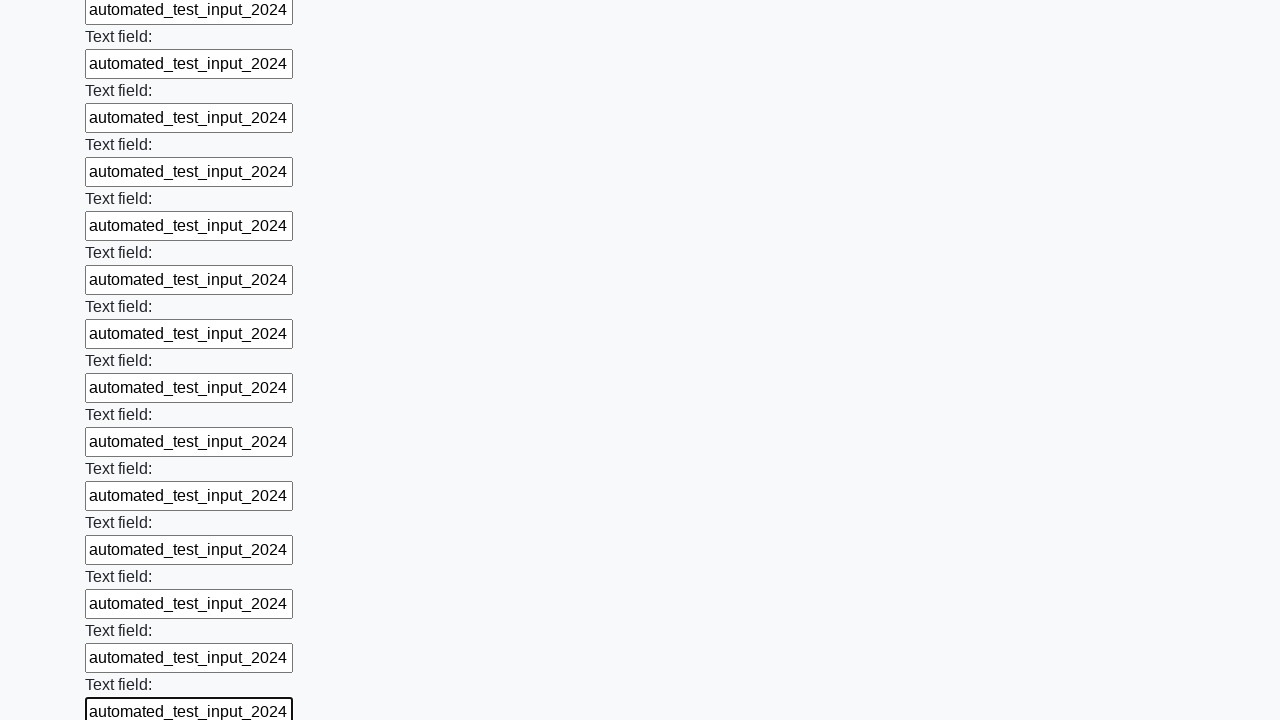

Filled a text input field with test value on input[type='text'] >> nth=54
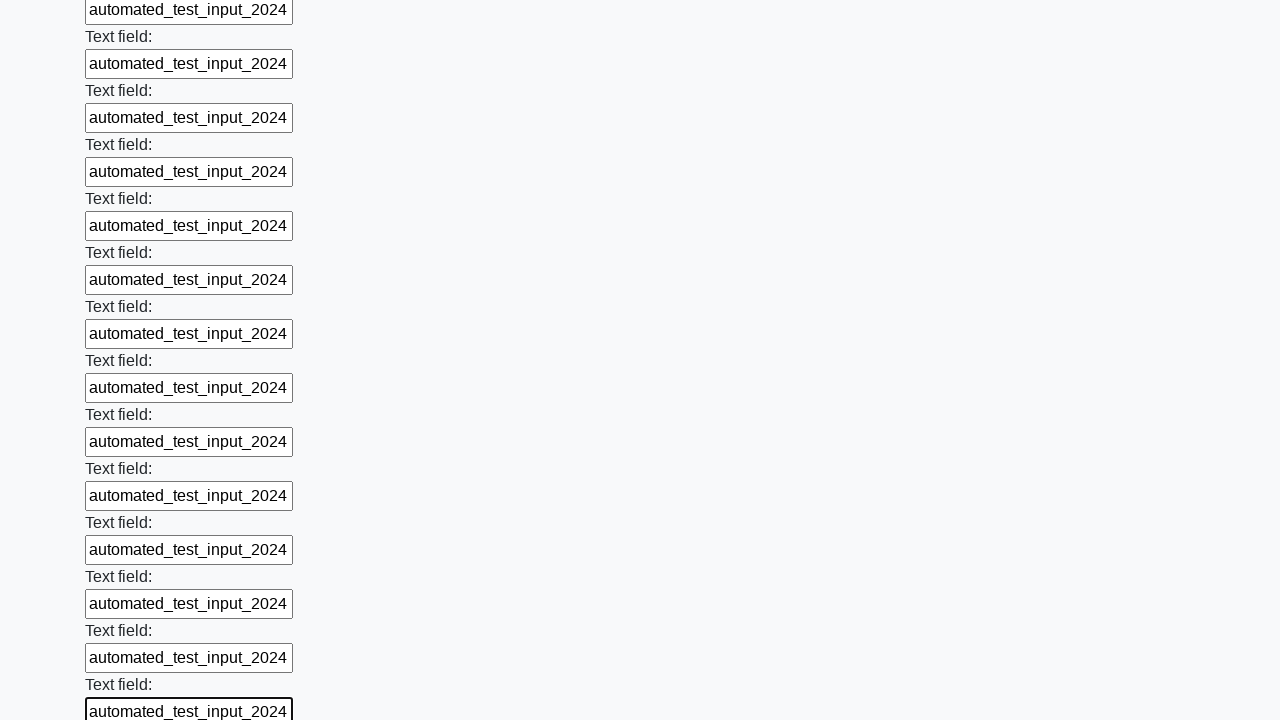

Filled a text input field with test value on input[type='text'] >> nth=55
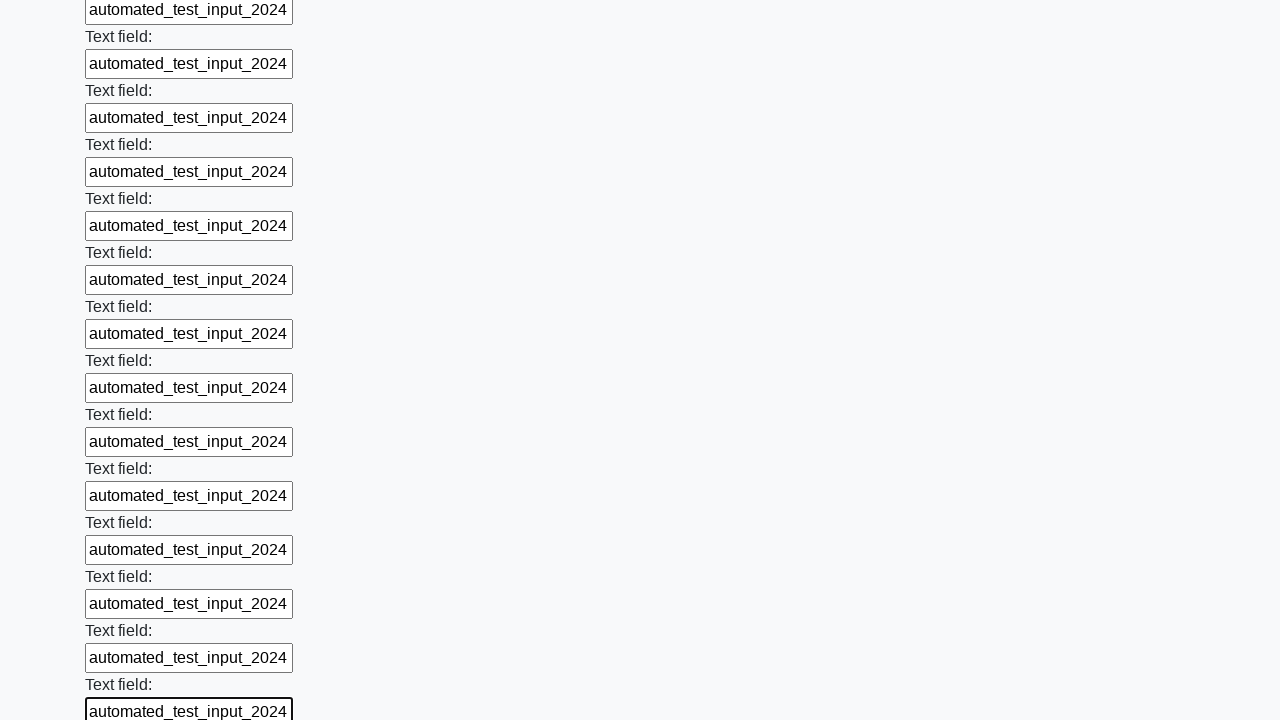

Filled a text input field with test value on input[type='text'] >> nth=56
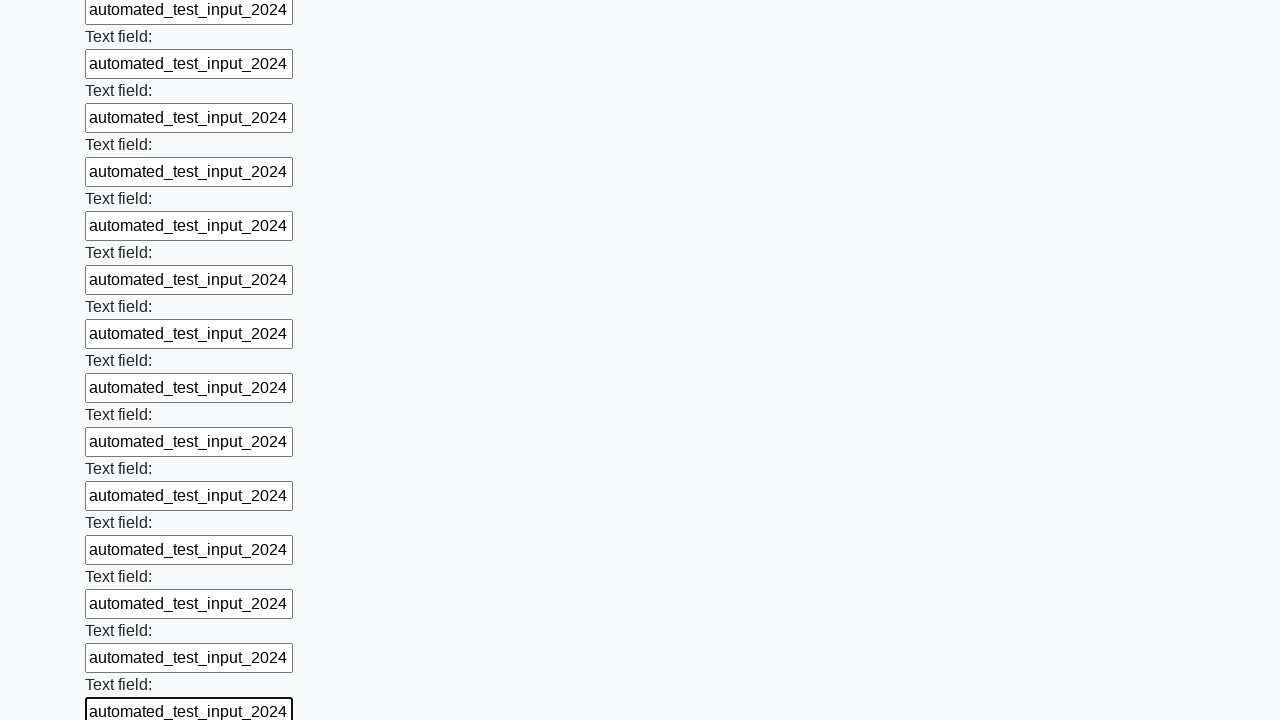

Filled a text input field with test value on input[type='text'] >> nth=57
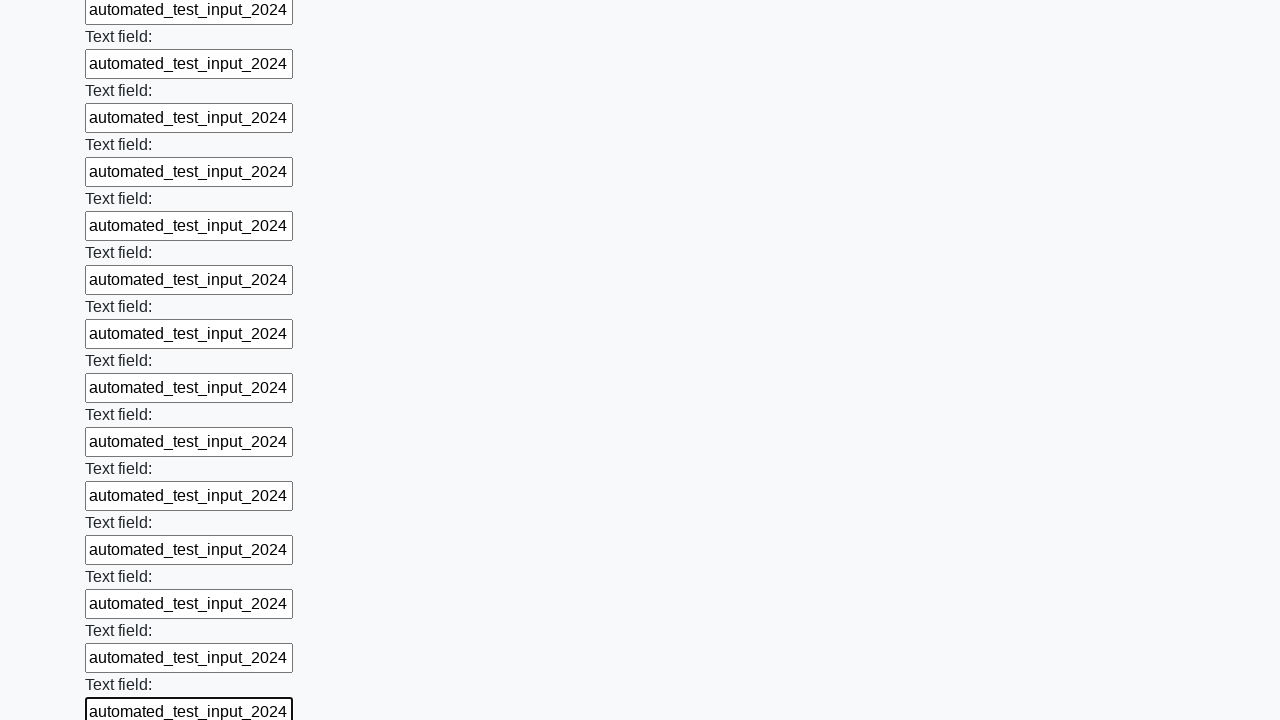

Filled a text input field with test value on input[type='text'] >> nth=58
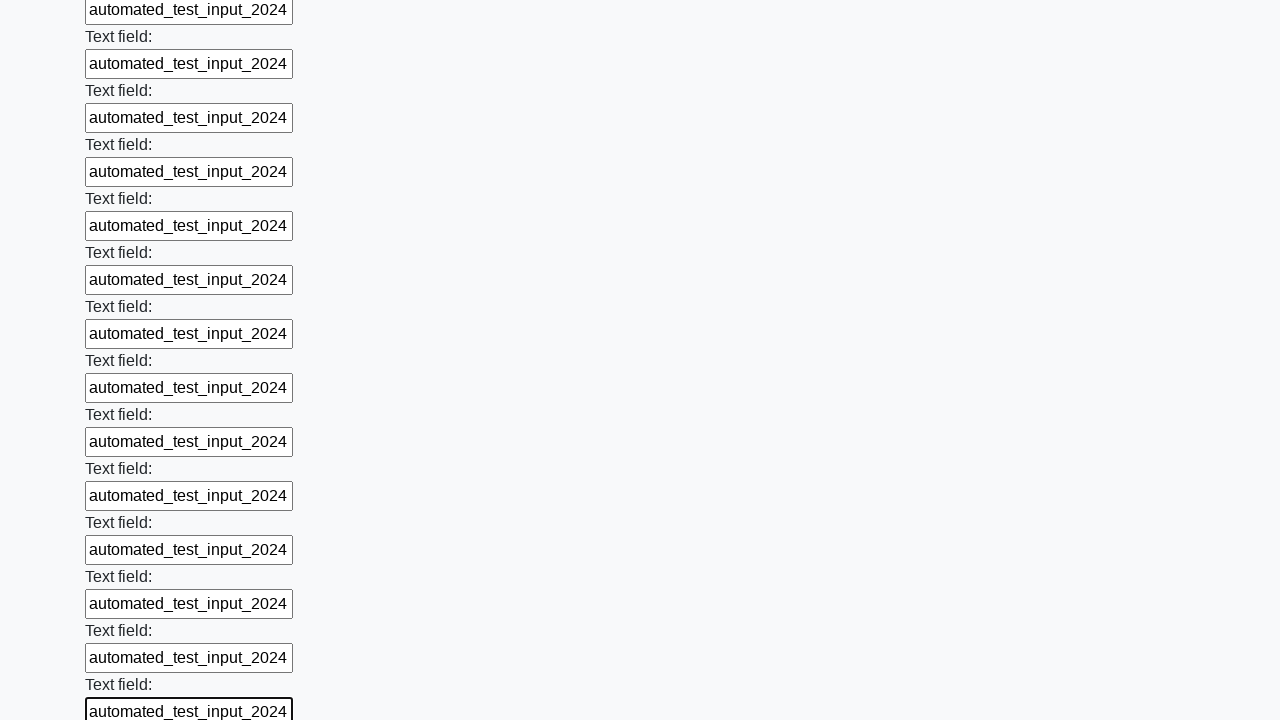

Filled a text input field with test value on input[type='text'] >> nth=59
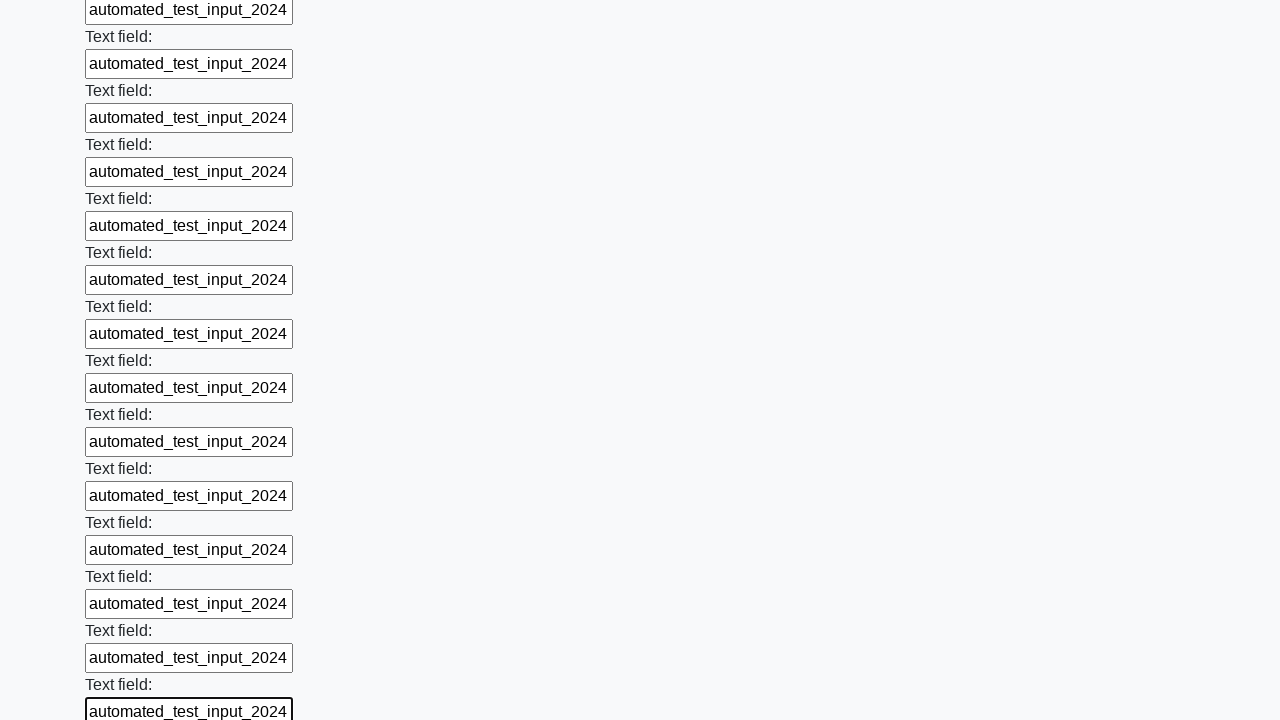

Filled a text input field with test value on input[type='text'] >> nth=60
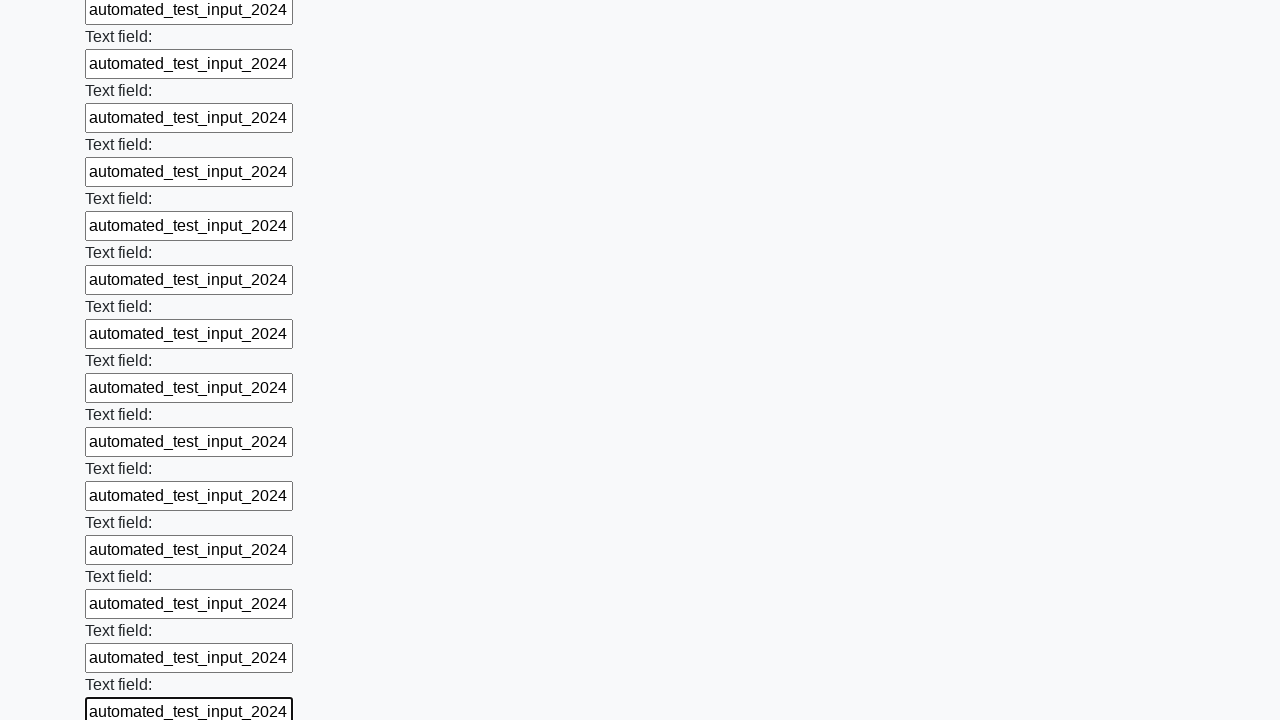

Filled a text input field with test value on input[type='text'] >> nth=61
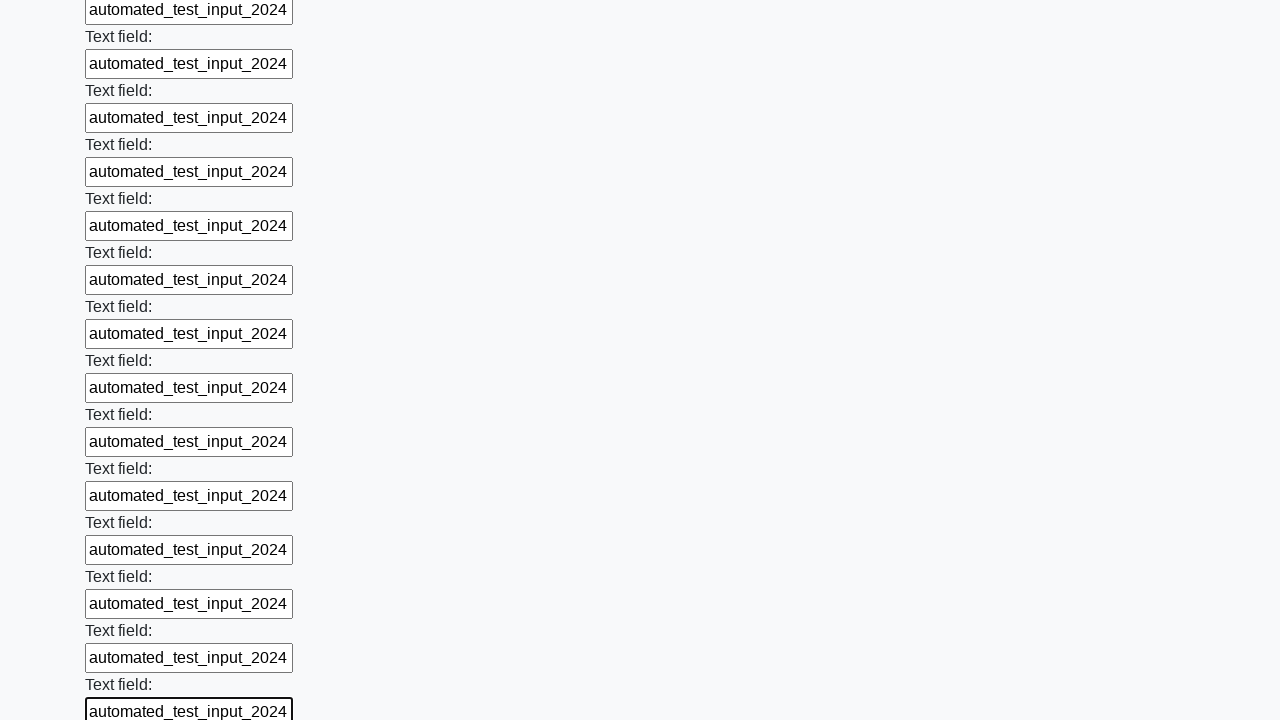

Filled a text input field with test value on input[type='text'] >> nth=62
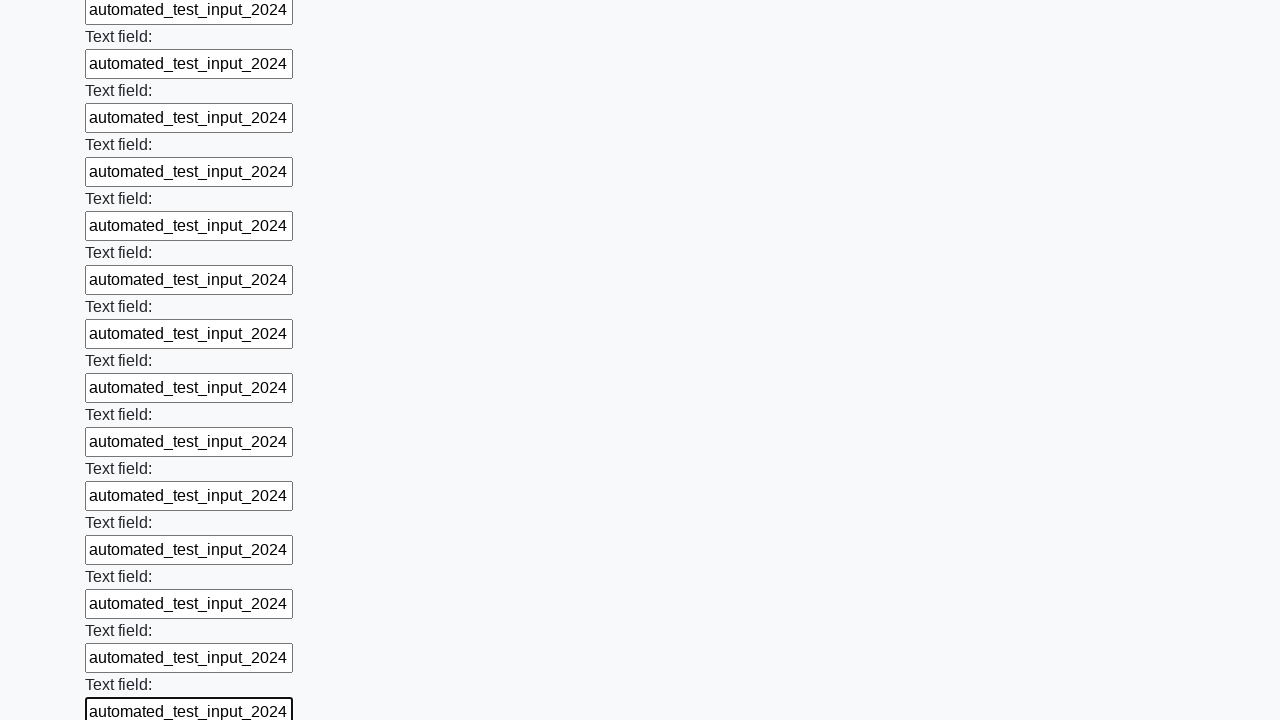

Filled a text input field with test value on input[type='text'] >> nth=63
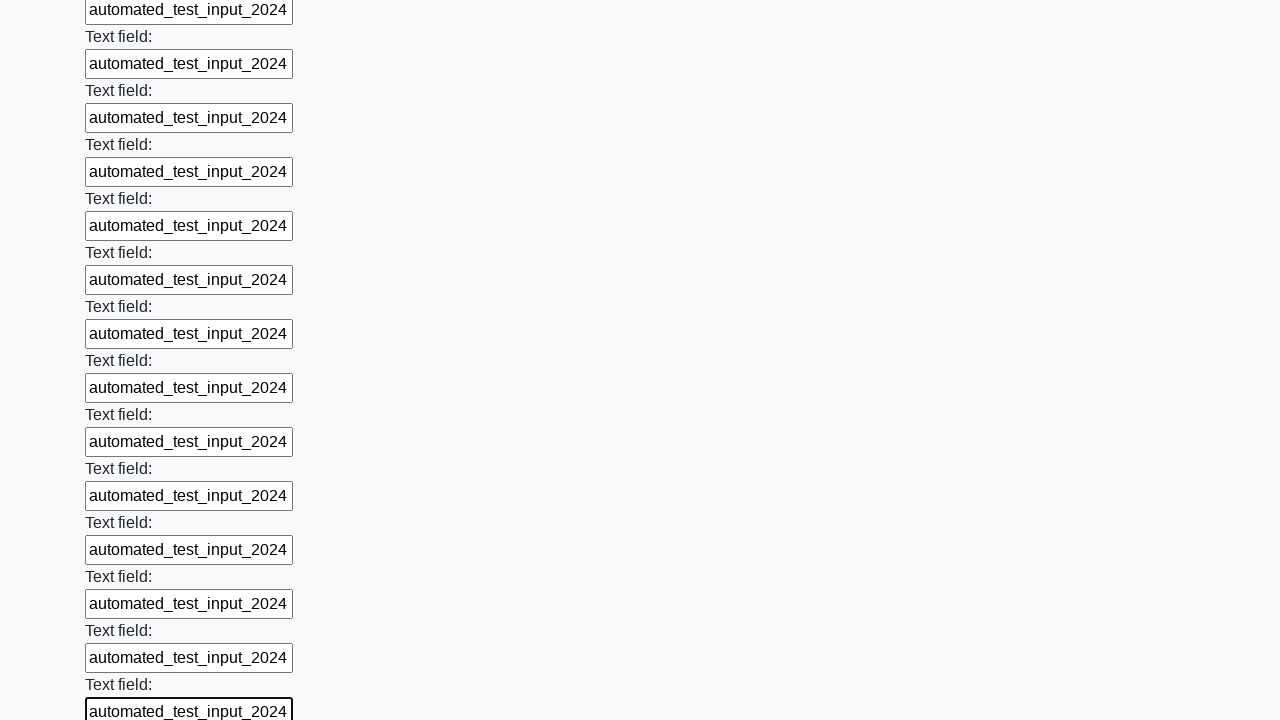

Filled a text input field with test value on input[type='text'] >> nth=64
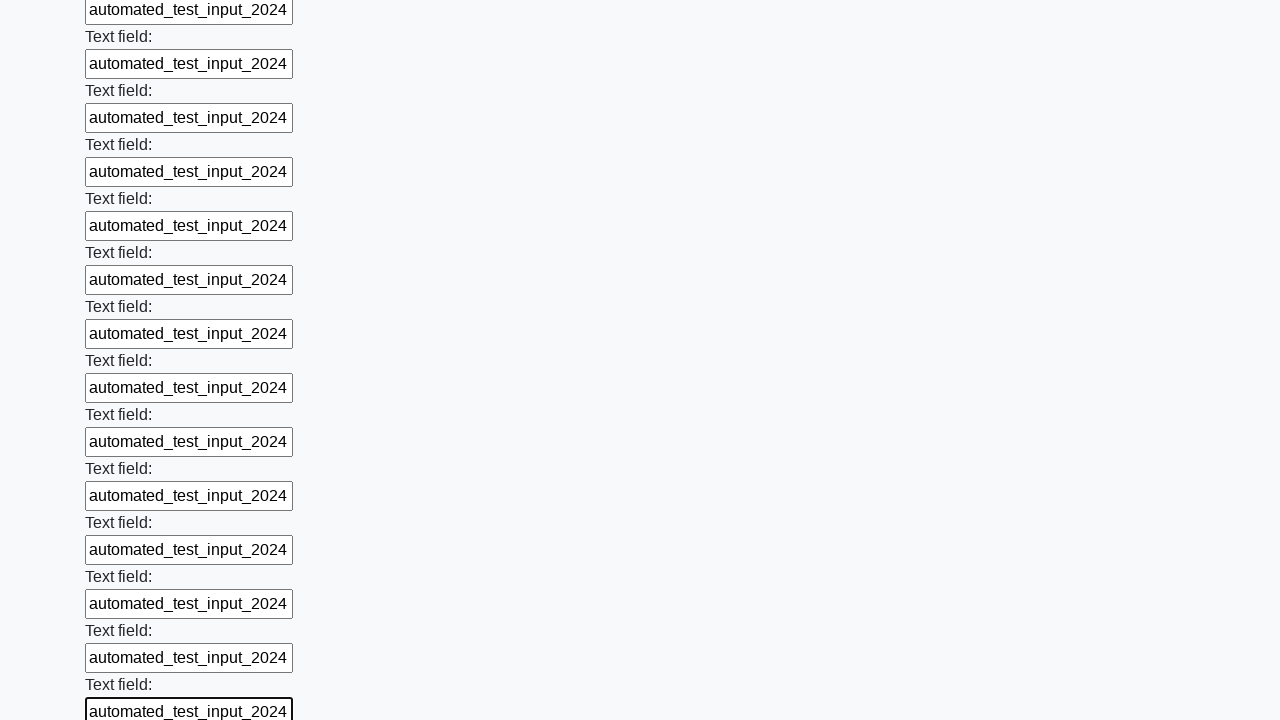

Filled a text input field with test value on input[type='text'] >> nth=65
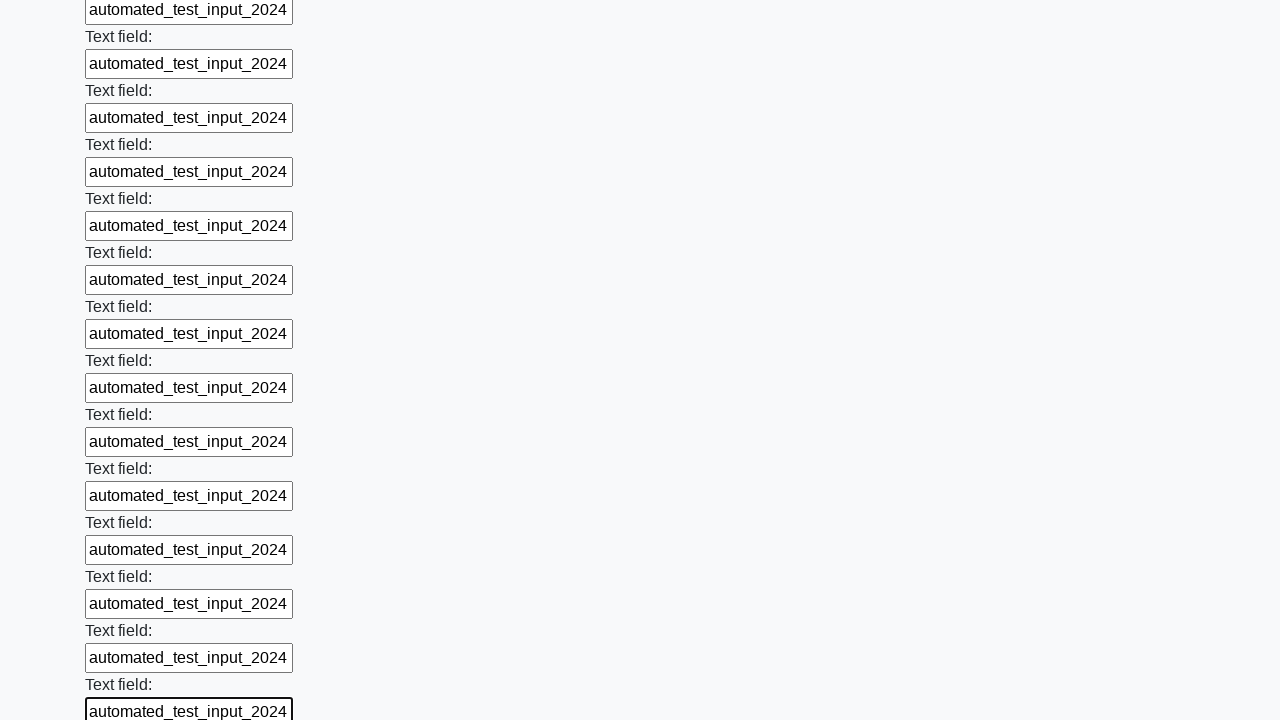

Filled a text input field with test value on input[type='text'] >> nth=66
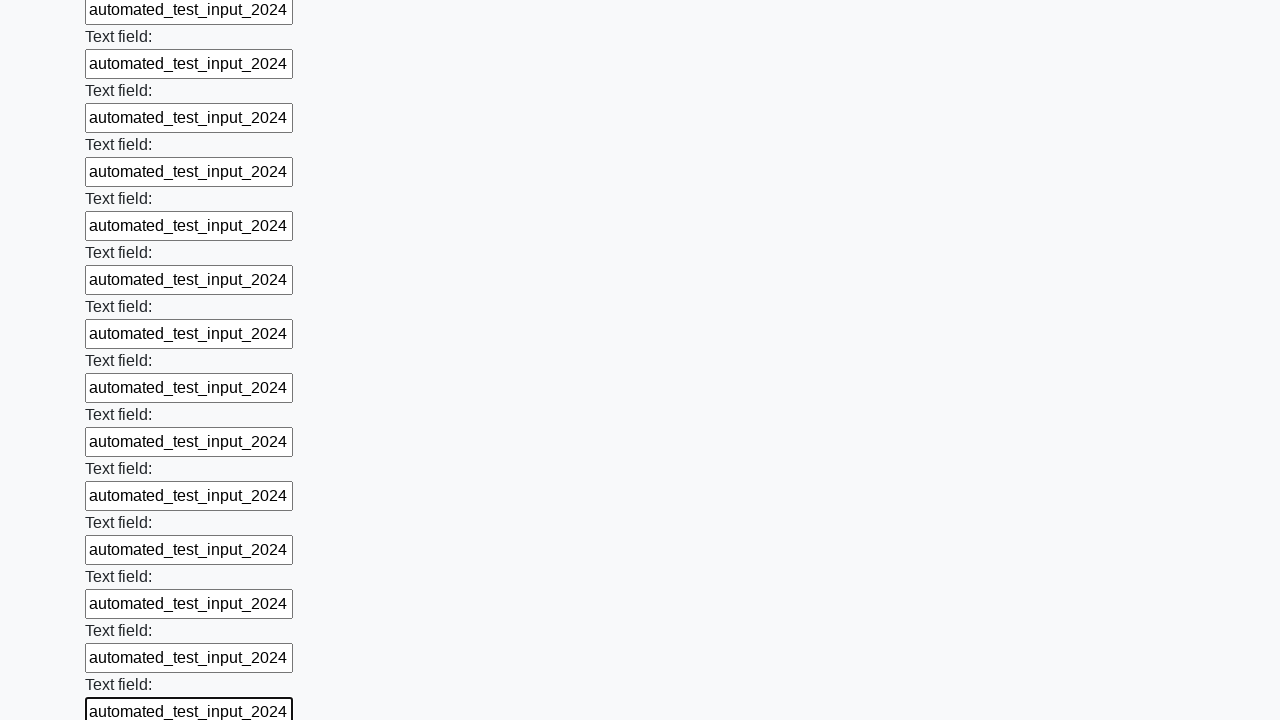

Filled a text input field with test value on input[type='text'] >> nth=67
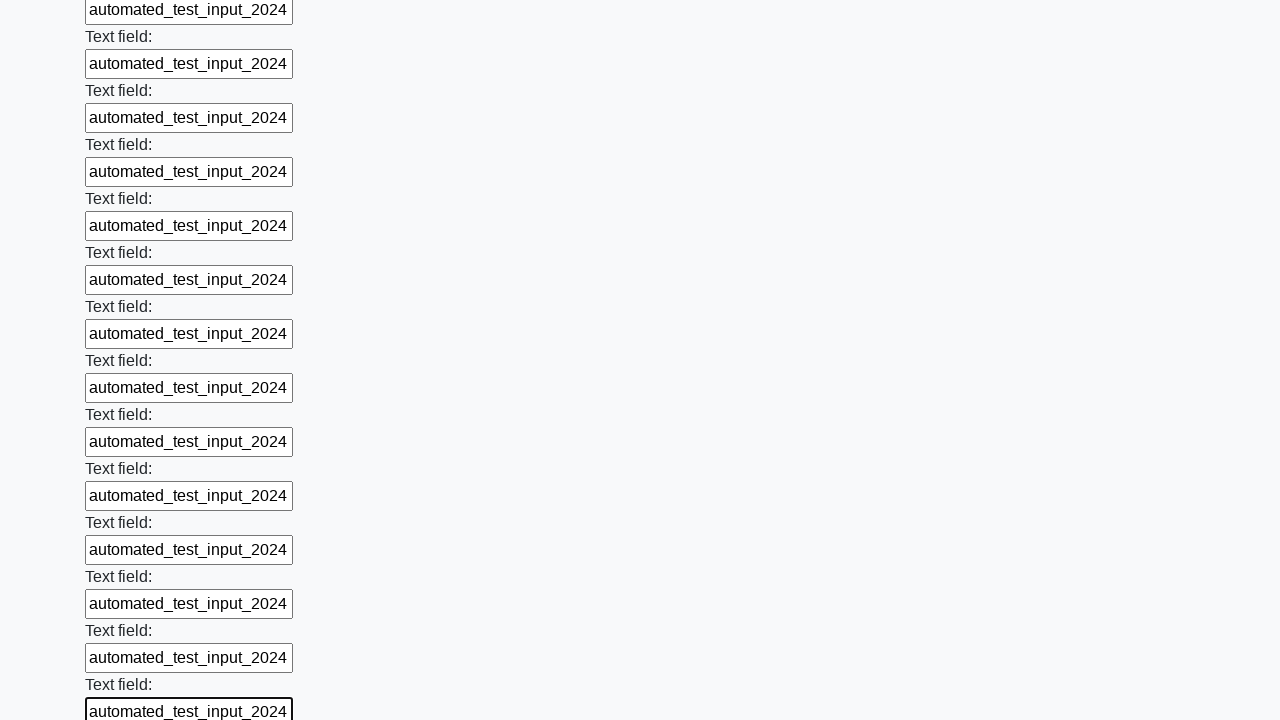

Filled a text input field with test value on input[type='text'] >> nth=68
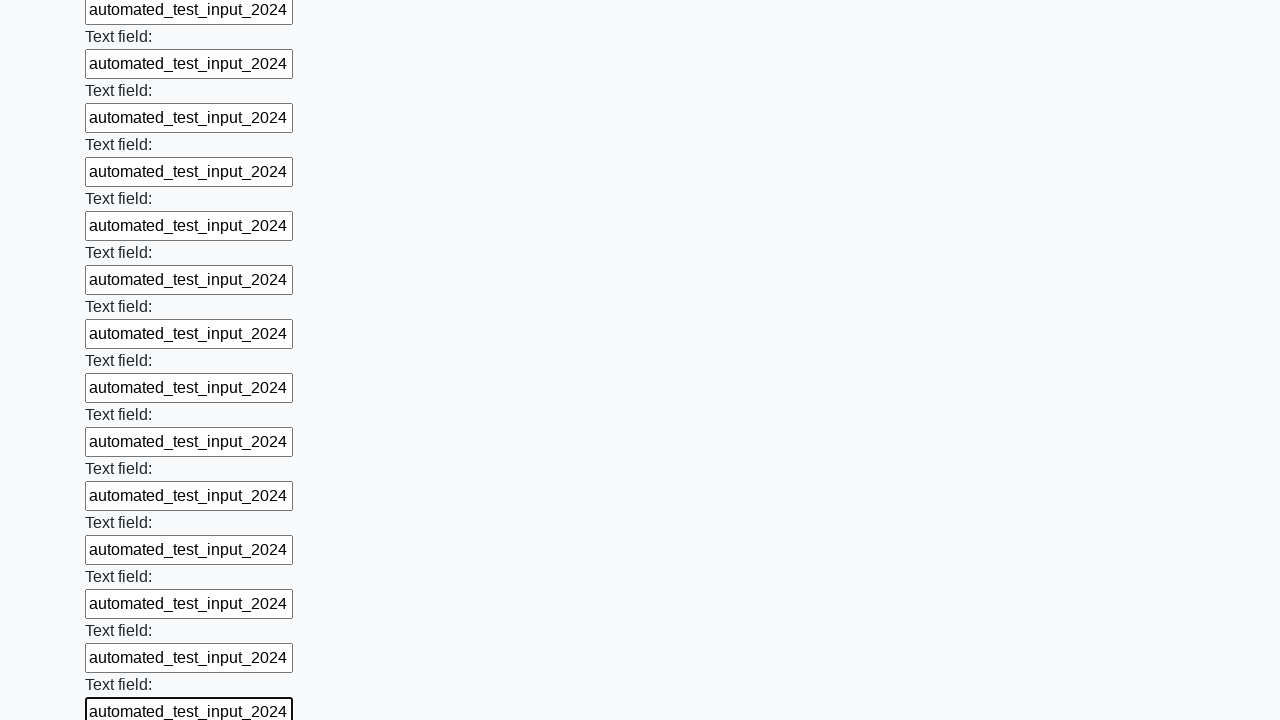

Filled a text input field with test value on input[type='text'] >> nth=69
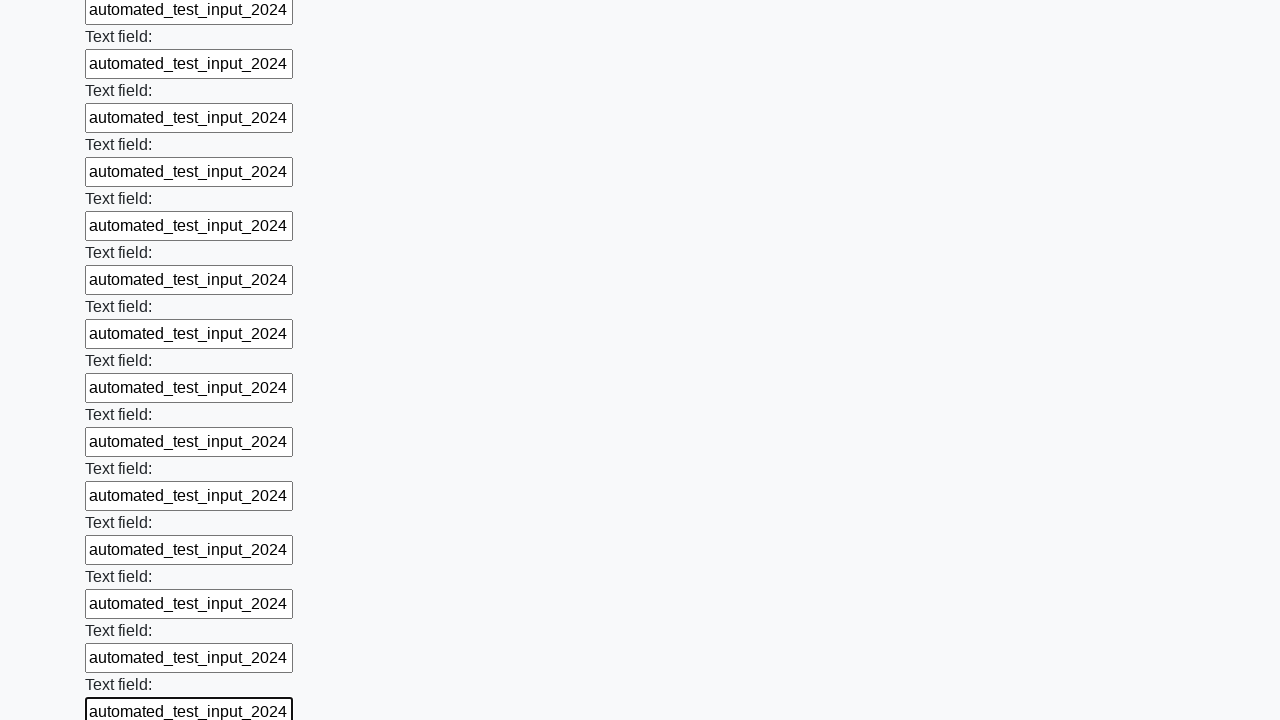

Filled a text input field with test value on input[type='text'] >> nth=70
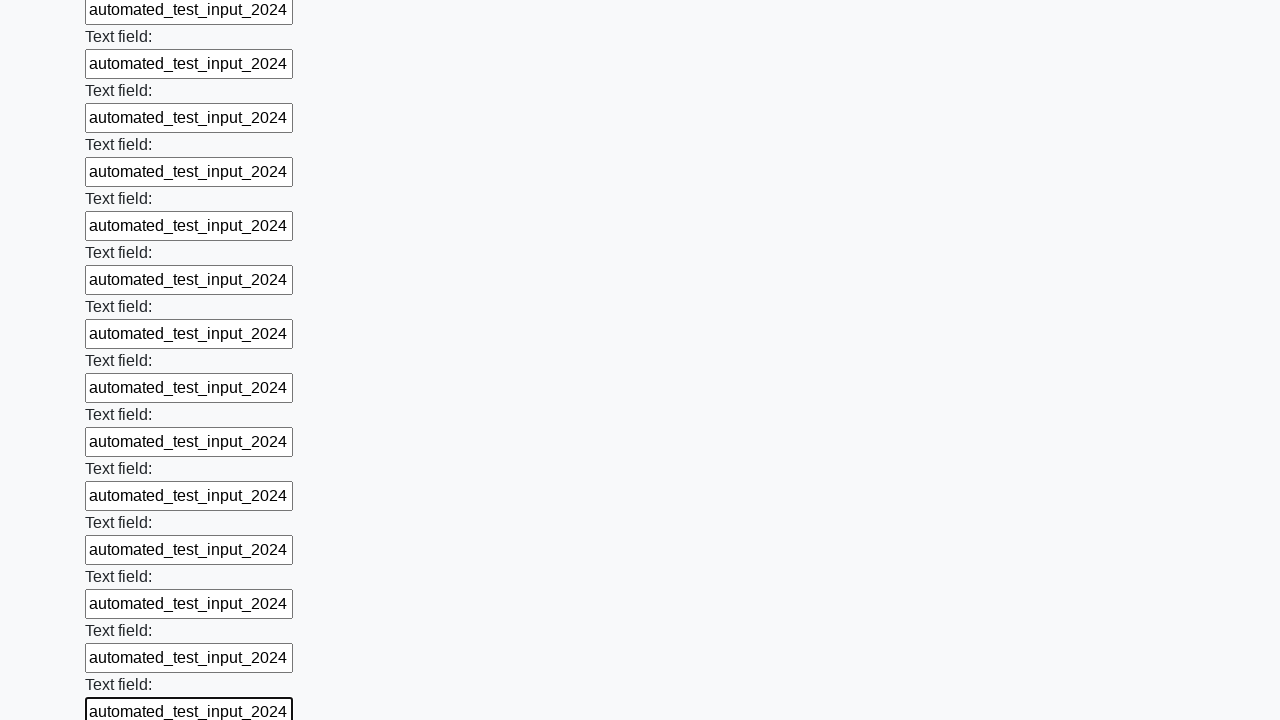

Filled a text input field with test value on input[type='text'] >> nth=71
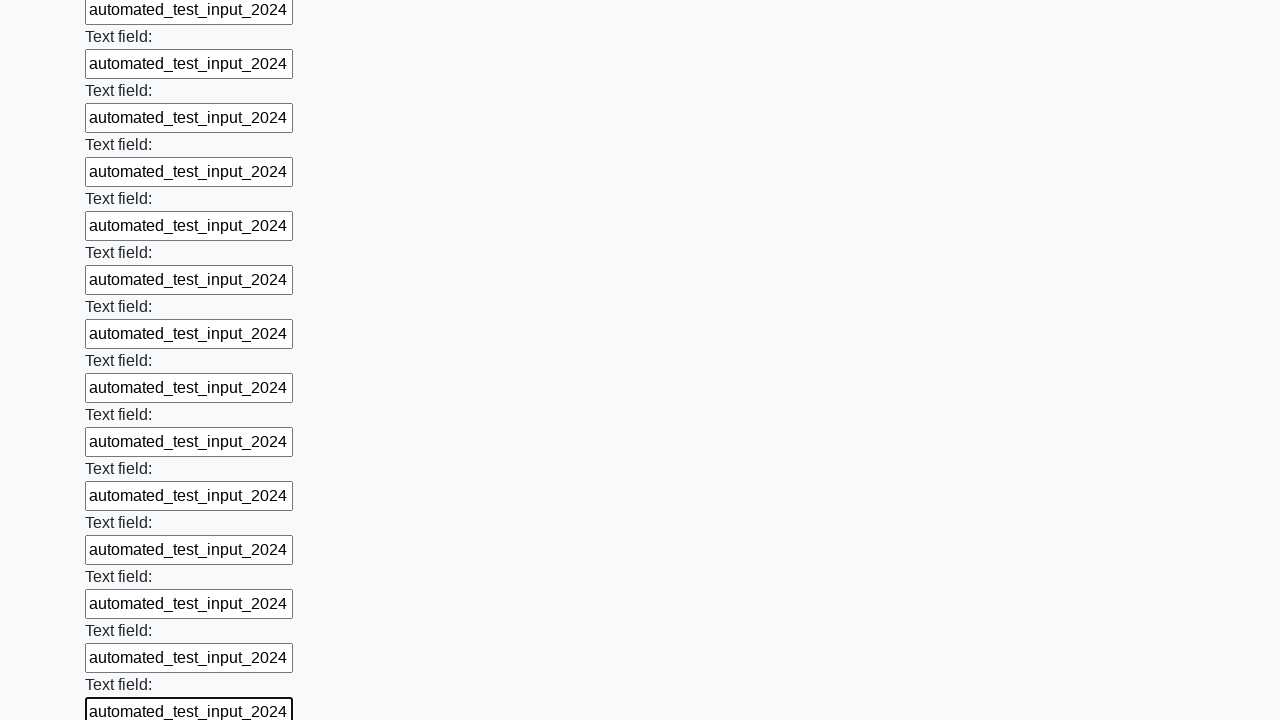

Filled a text input field with test value on input[type='text'] >> nth=72
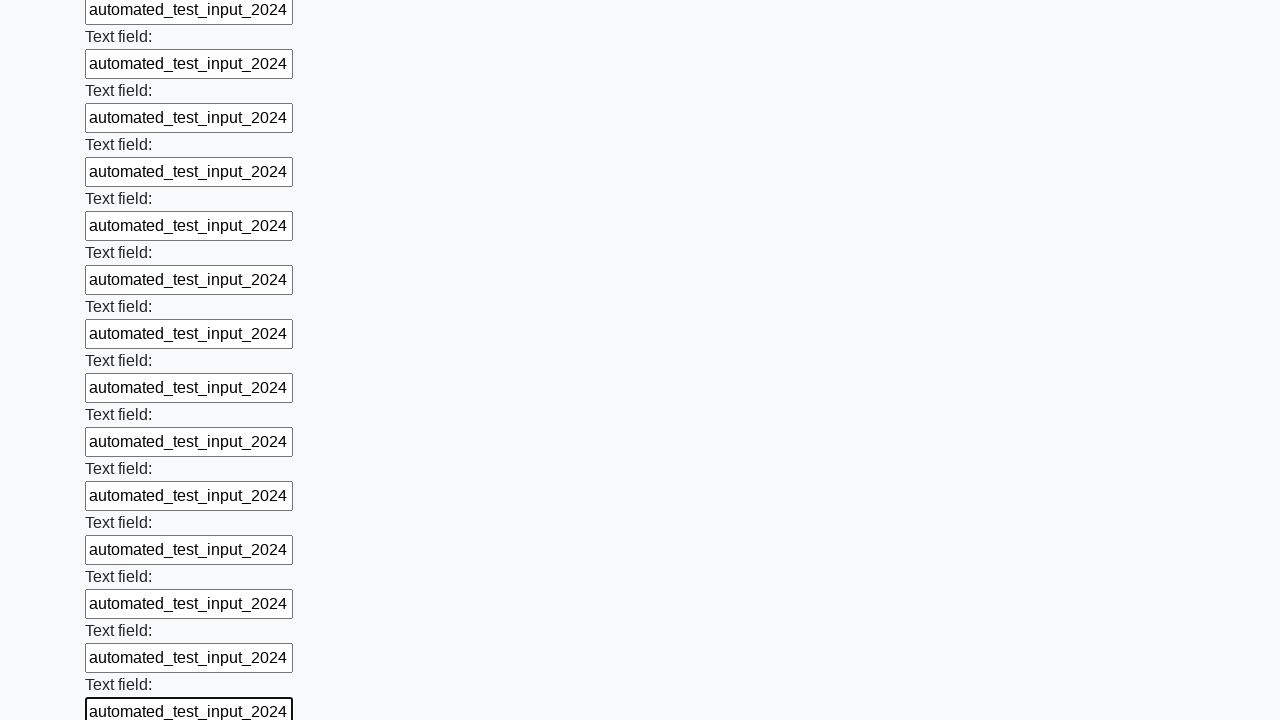

Filled a text input field with test value on input[type='text'] >> nth=73
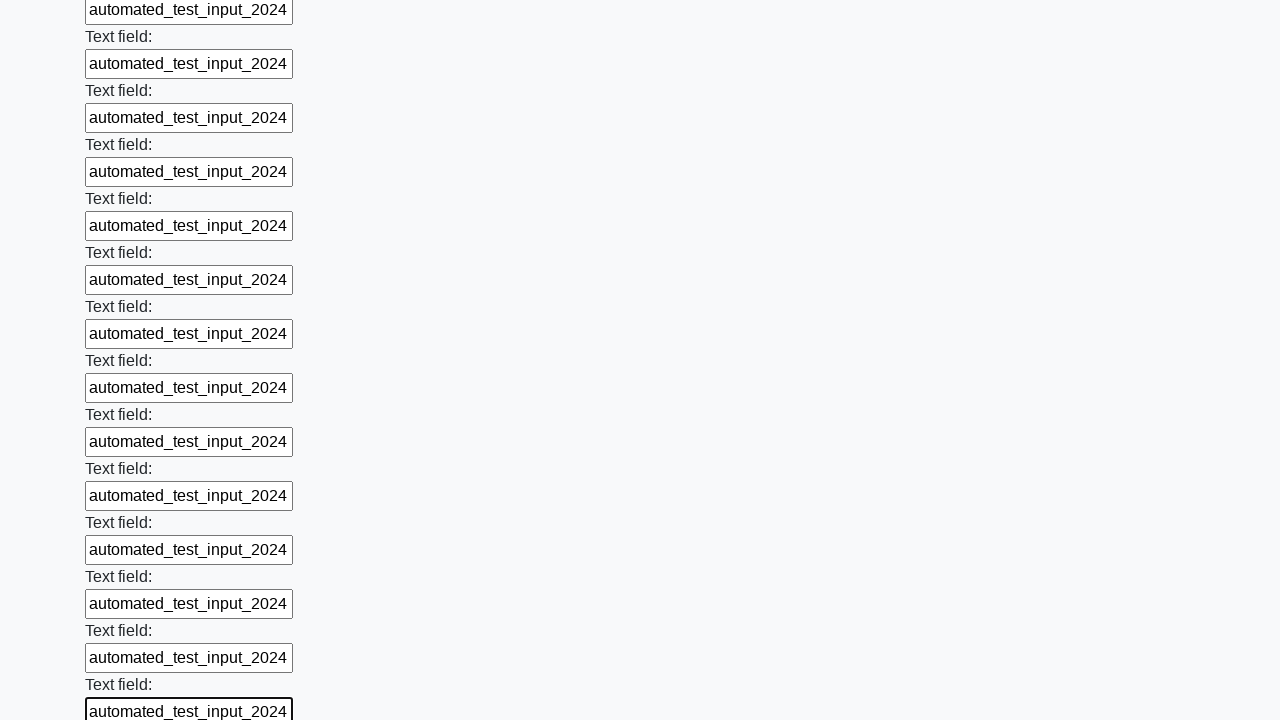

Filled a text input field with test value on input[type='text'] >> nth=74
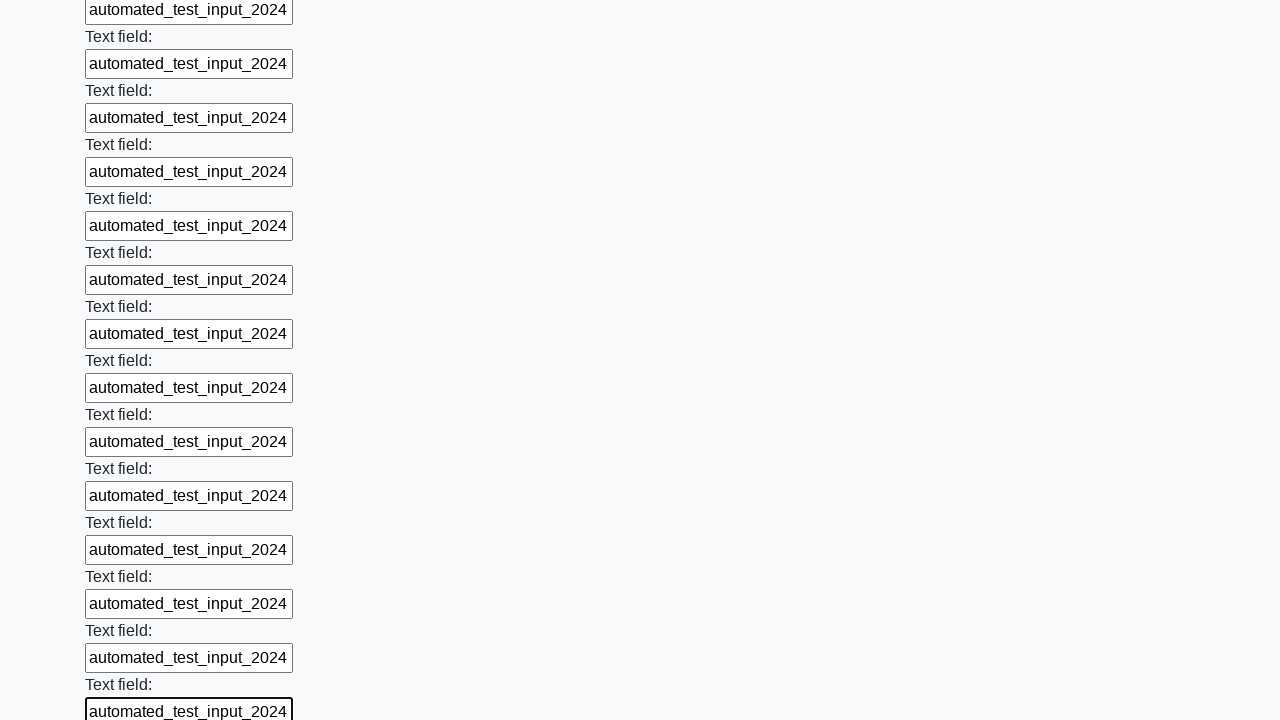

Filled a text input field with test value on input[type='text'] >> nth=75
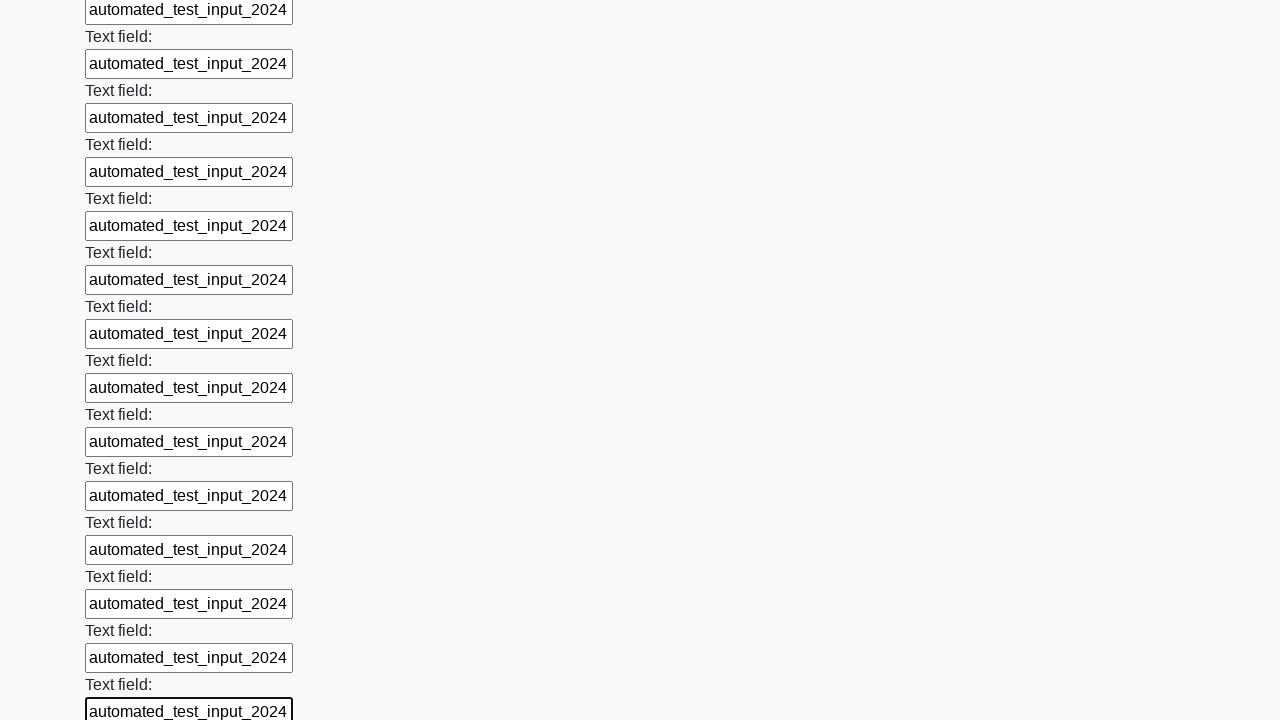

Filled a text input field with test value on input[type='text'] >> nth=76
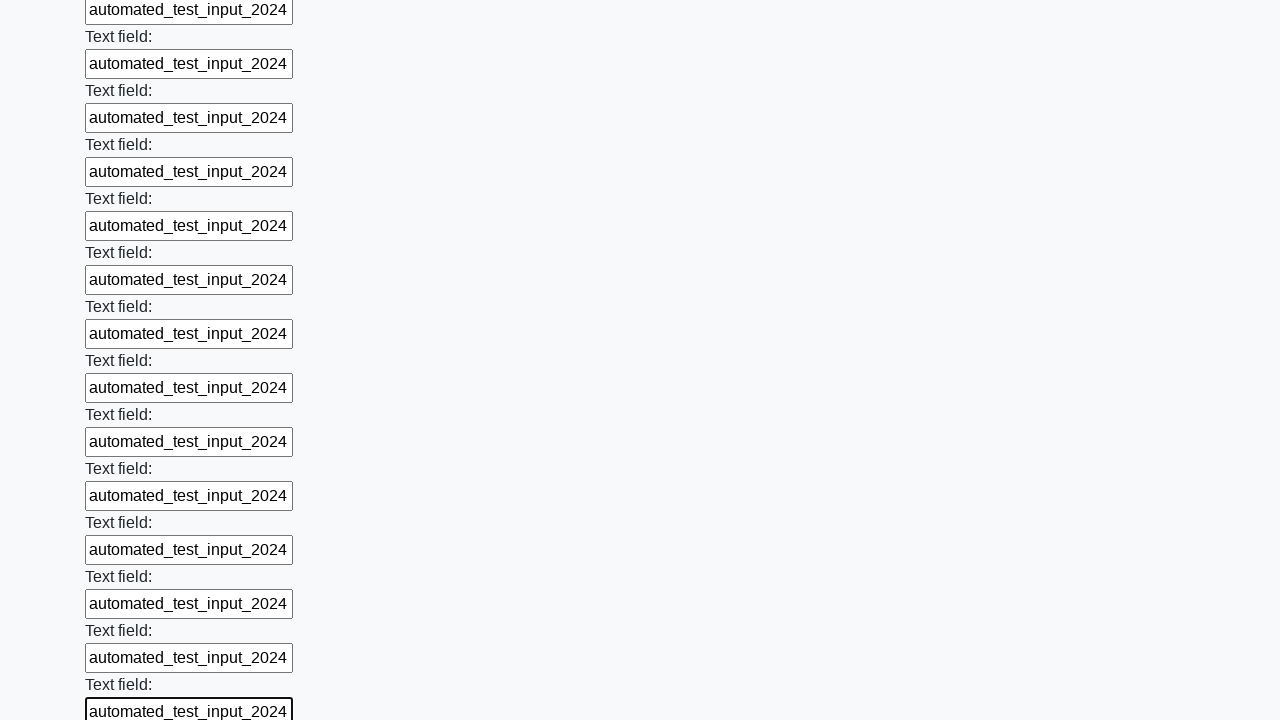

Filled a text input field with test value on input[type='text'] >> nth=77
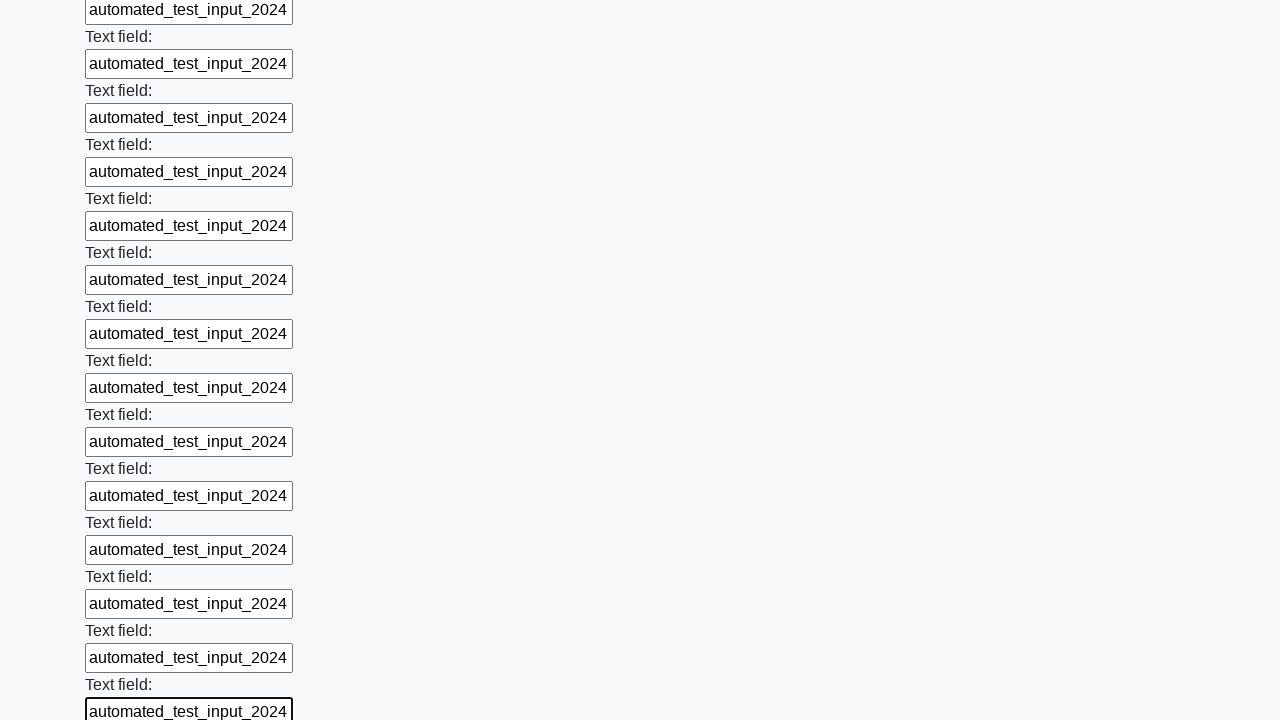

Filled a text input field with test value on input[type='text'] >> nth=78
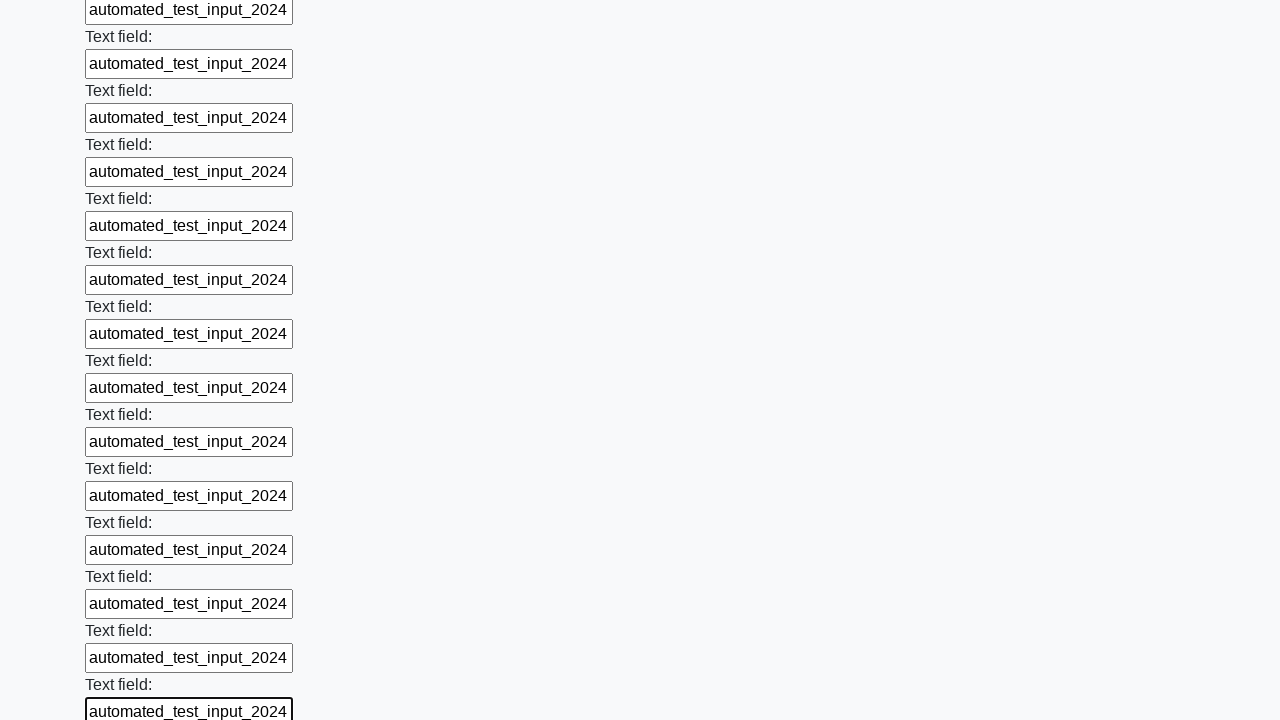

Filled a text input field with test value on input[type='text'] >> nth=79
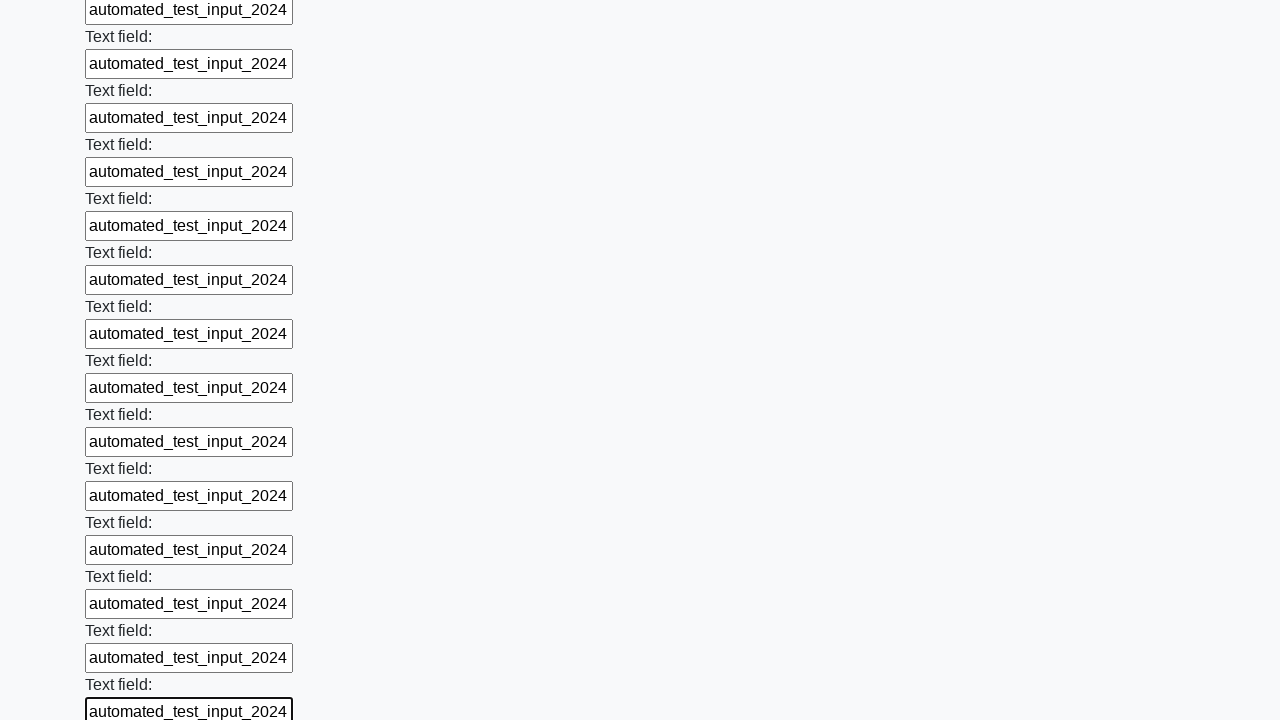

Filled a text input field with test value on input[type='text'] >> nth=80
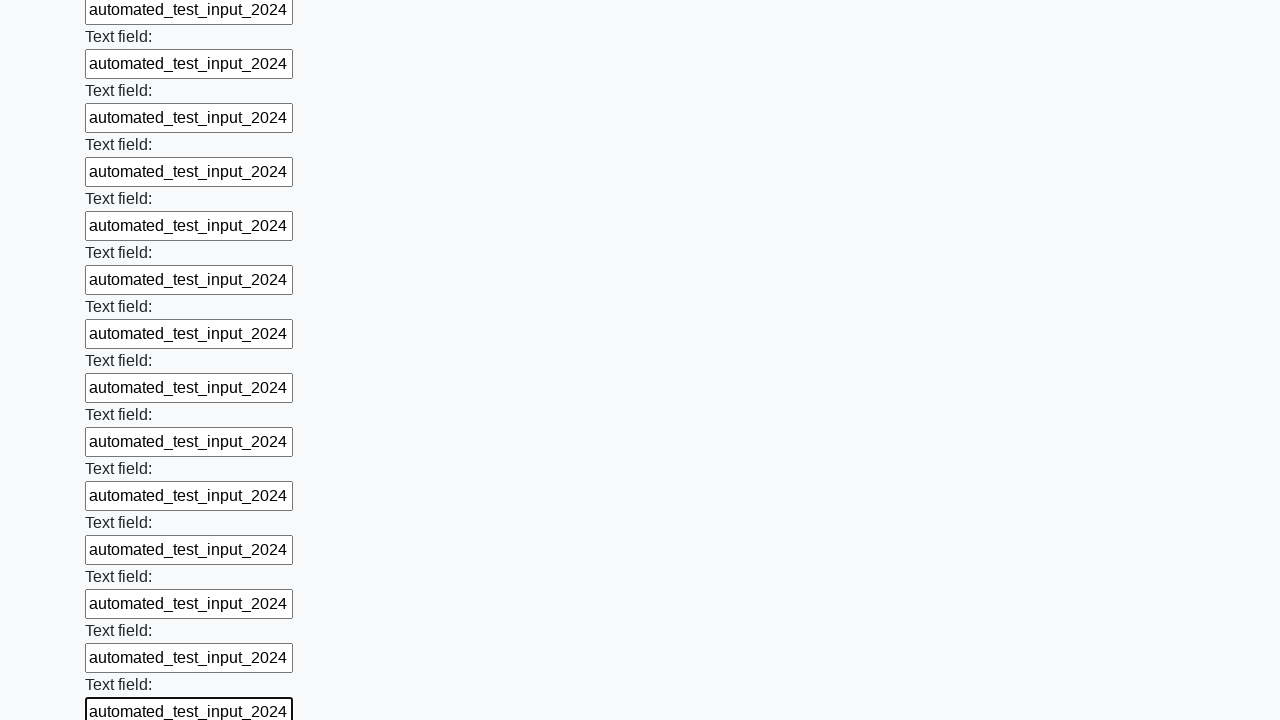

Filled a text input field with test value on input[type='text'] >> nth=81
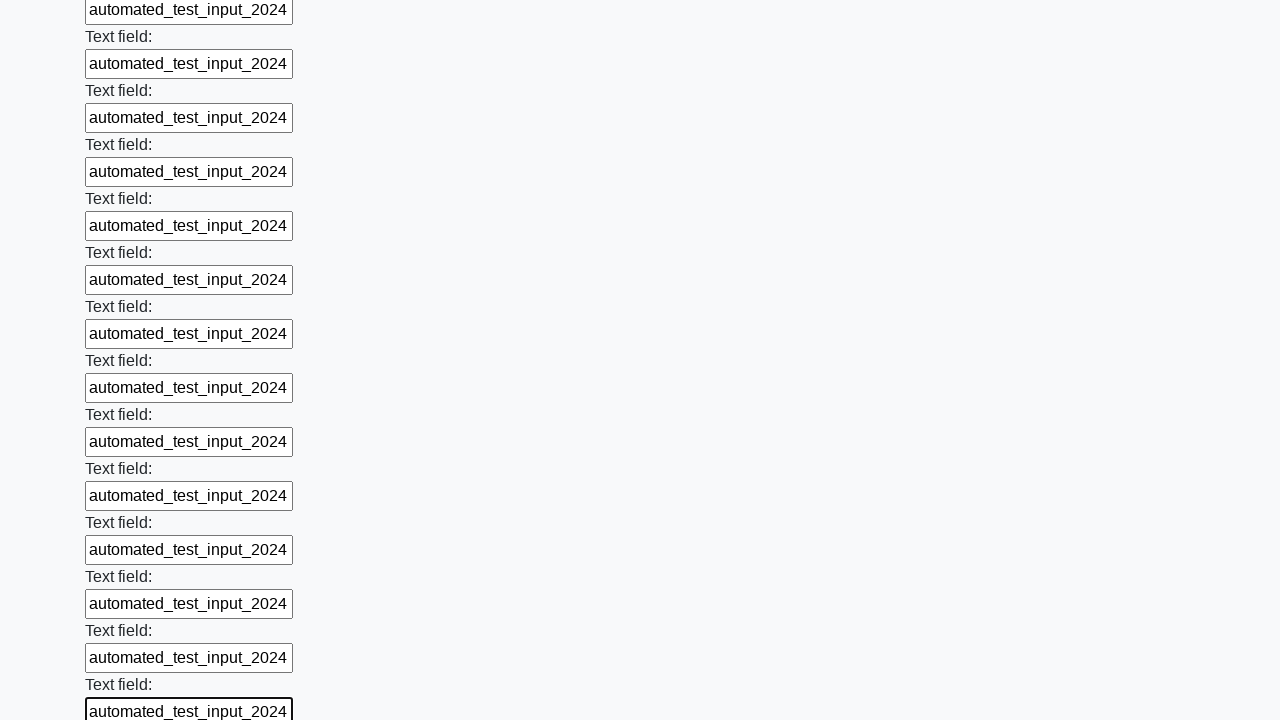

Filled a text input field with test value on input[type='text'] >> nth=82
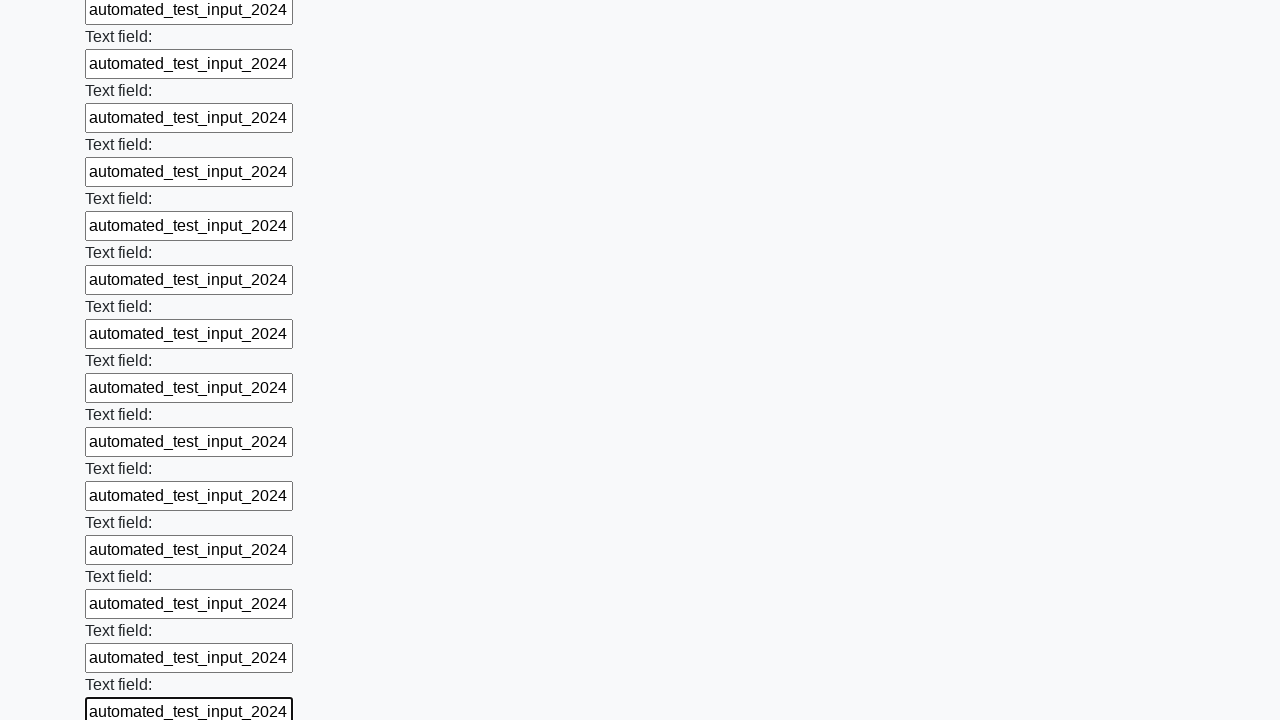

Filled a text input field with test value on input[type='text'] >> nth=83
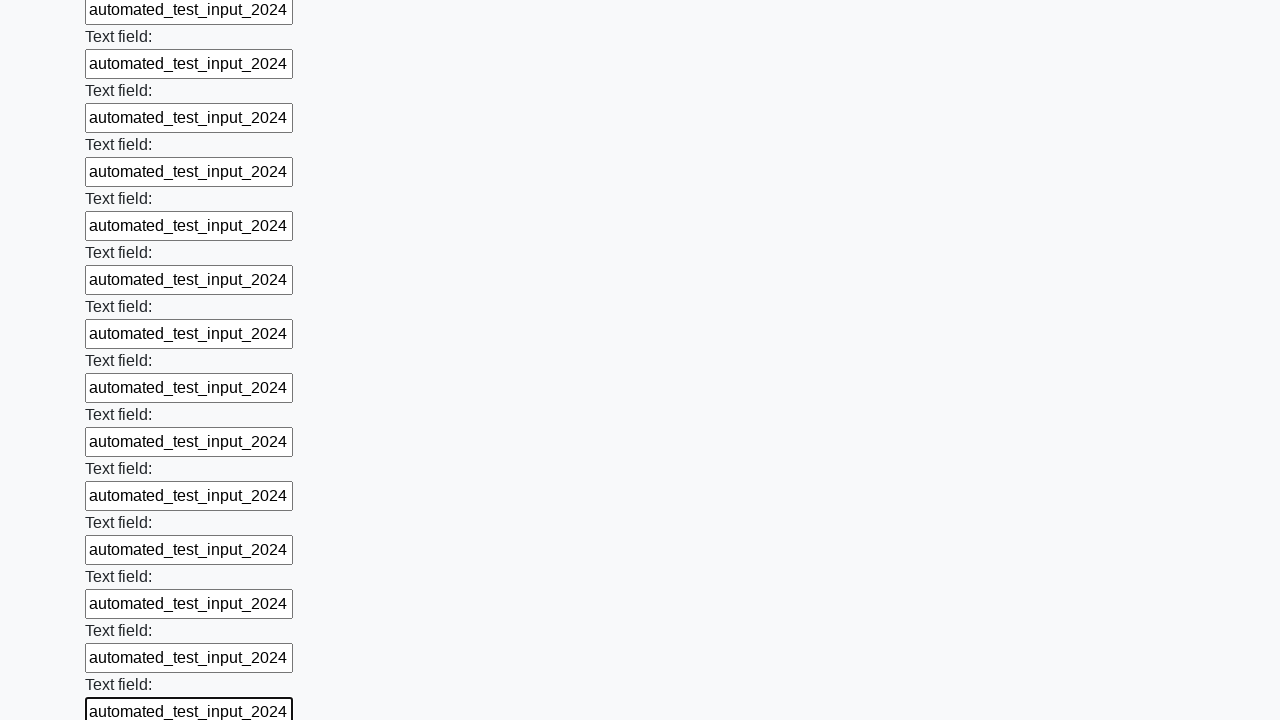

Filled a text input field with test value on input[type='text'] >> nth=84
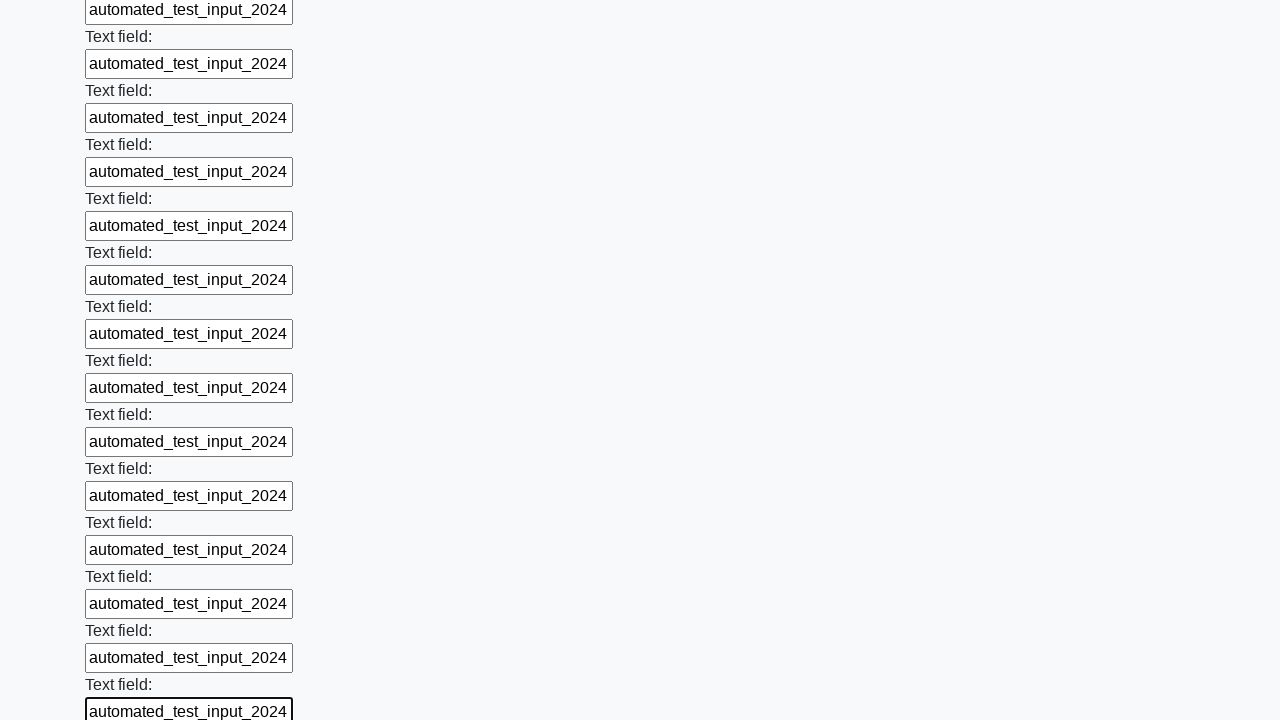

Filled a text input field with test value on input[type='text'] >> nth=85
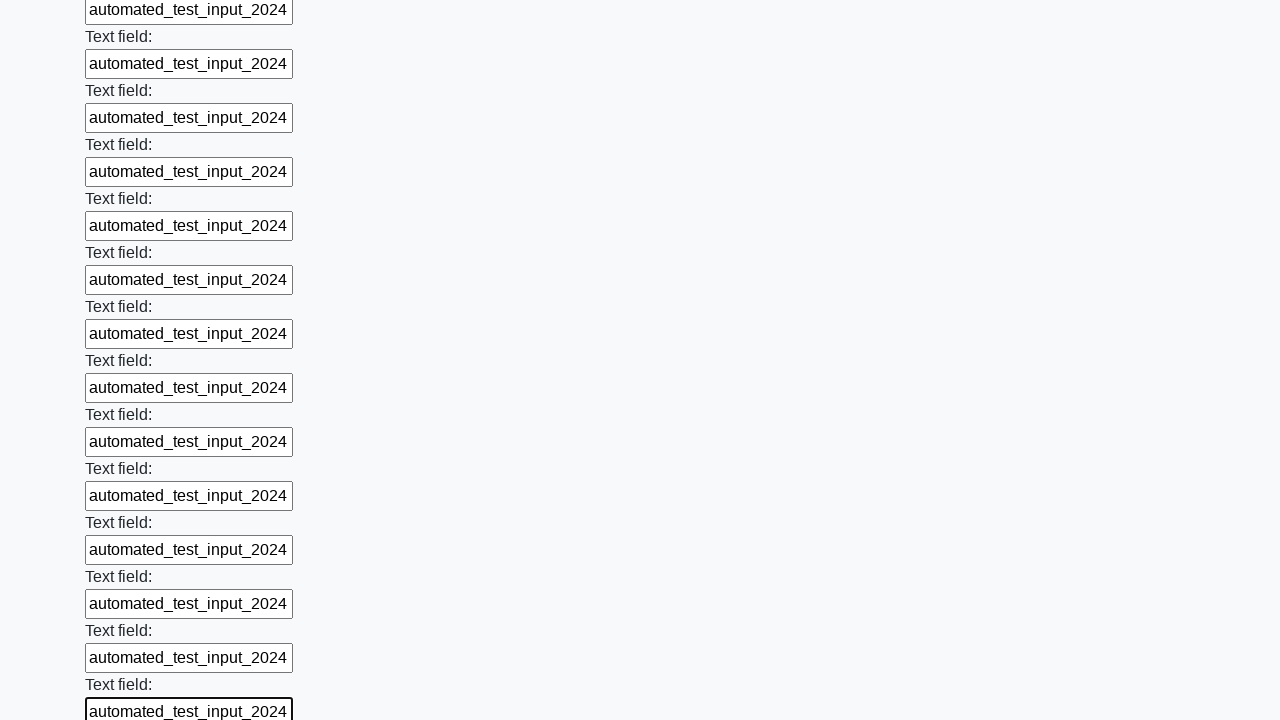

Filled a text input field with test value on input[type='text'] >> nth=86
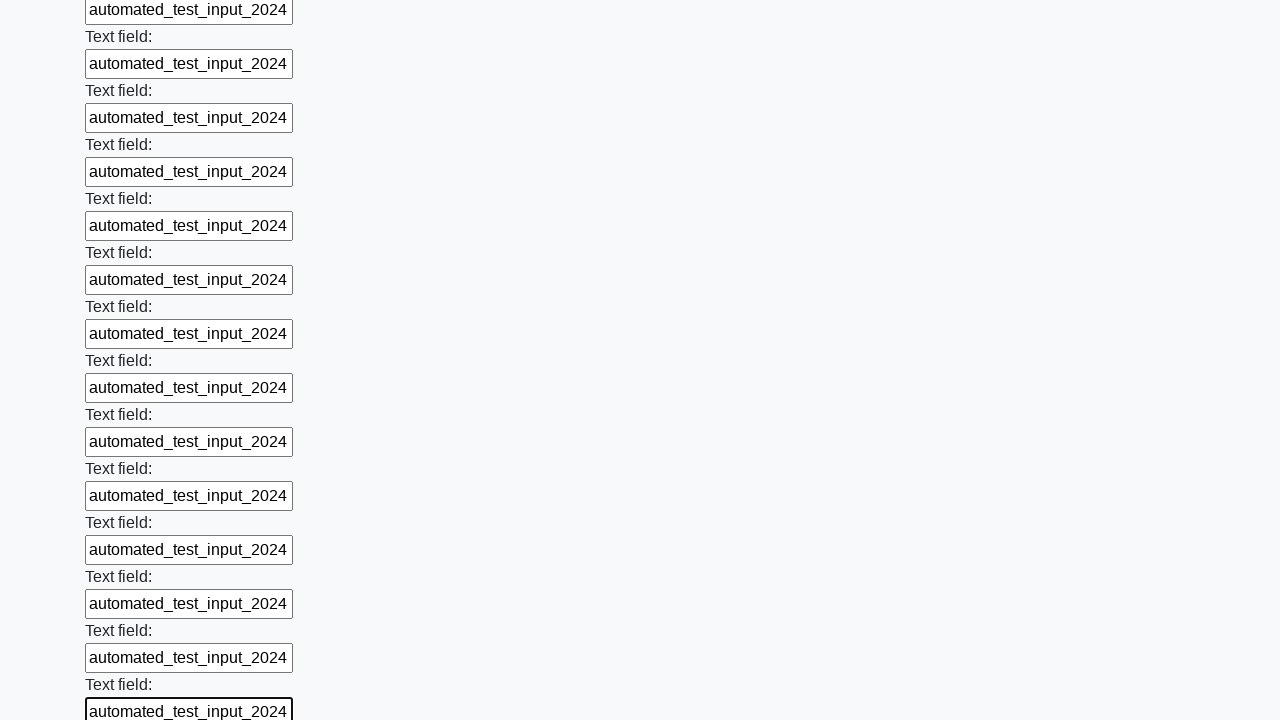

Filled a text input field with test value on input[type='text'] >> nth=87
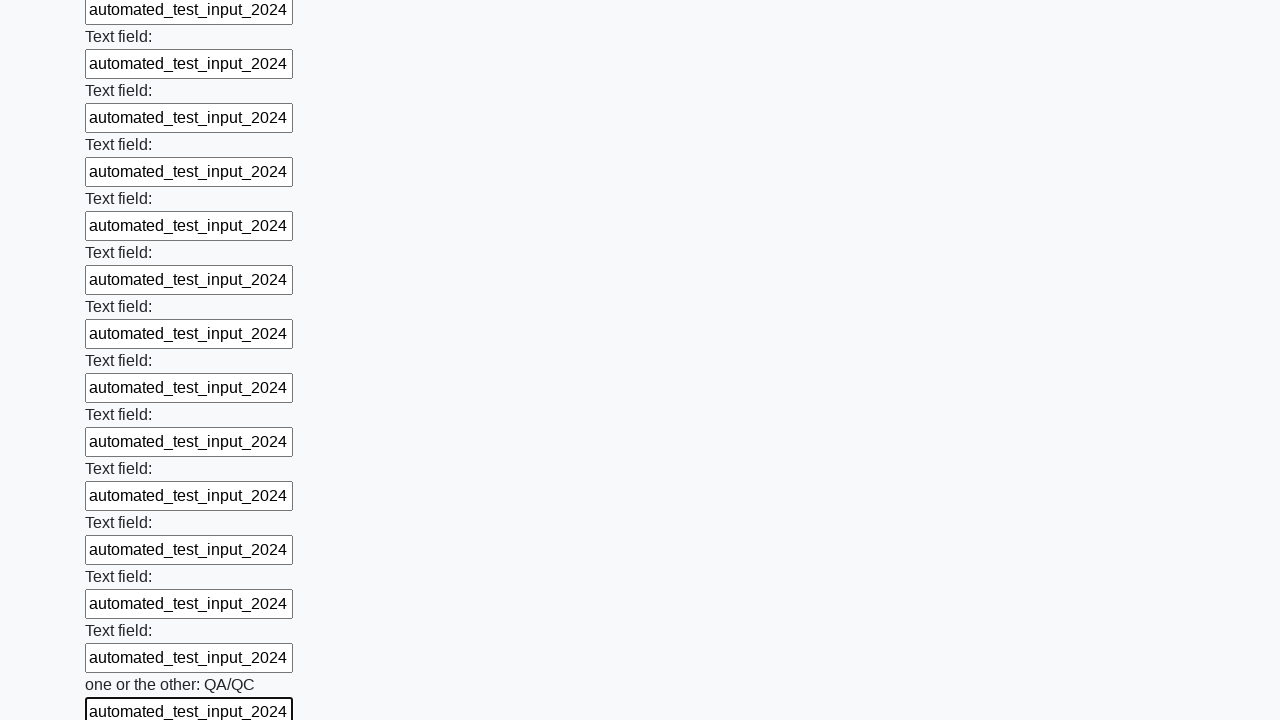

Filled a text input field with test value on input[type='text'] >> nth=88
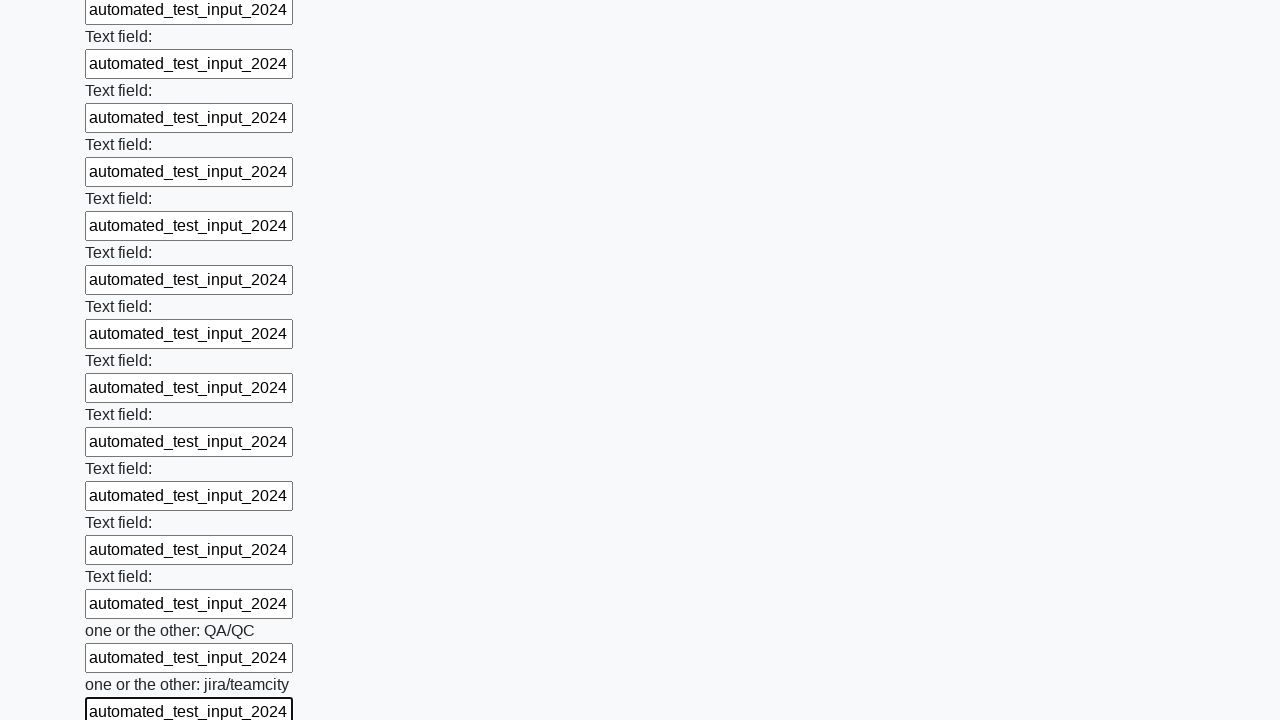

Filled a text input field with test value on input[type='text'] >> nth=89
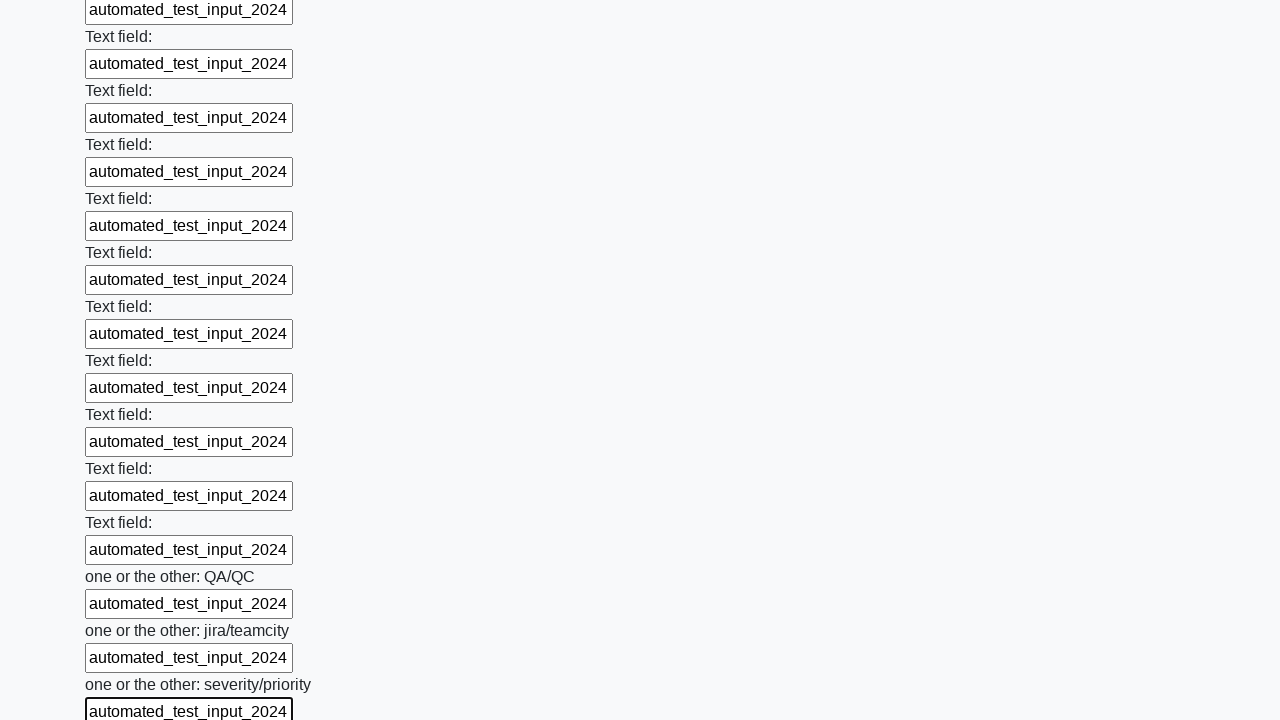

Filled a text input field with test value on input[type='text'] >> nth=90
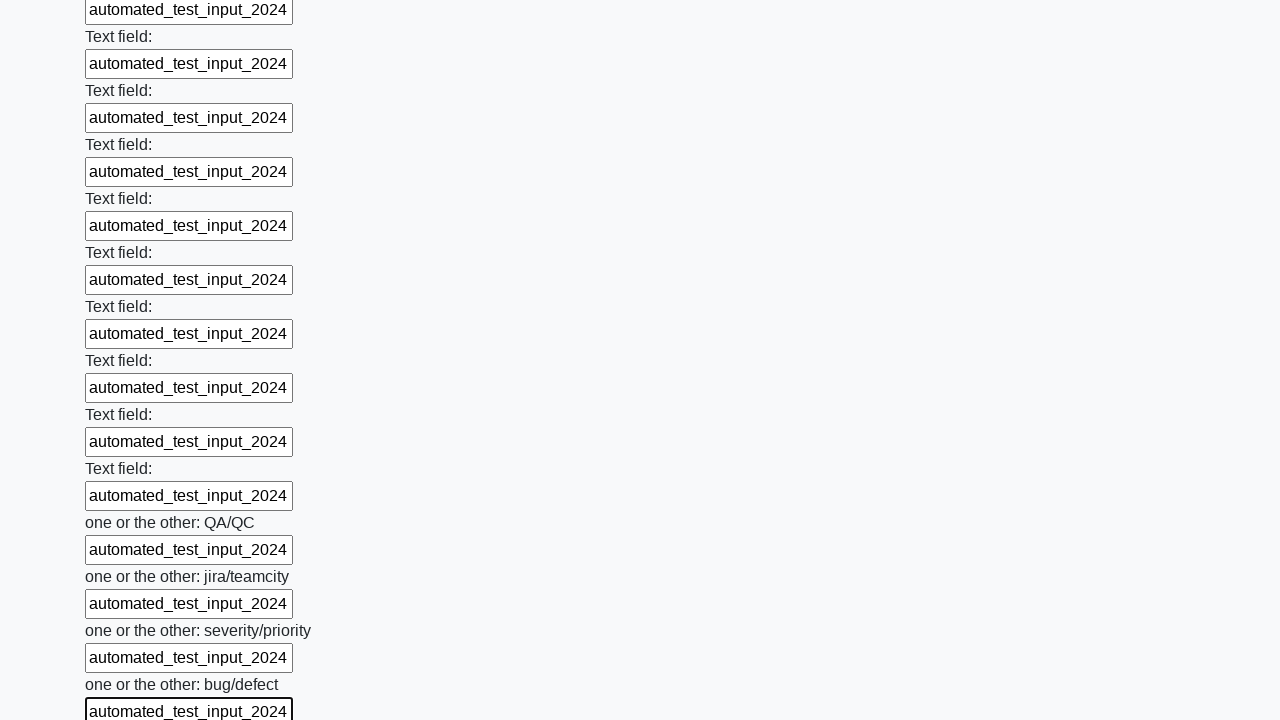

Filled a text input field with test value on input[type='text'] >> nth=91
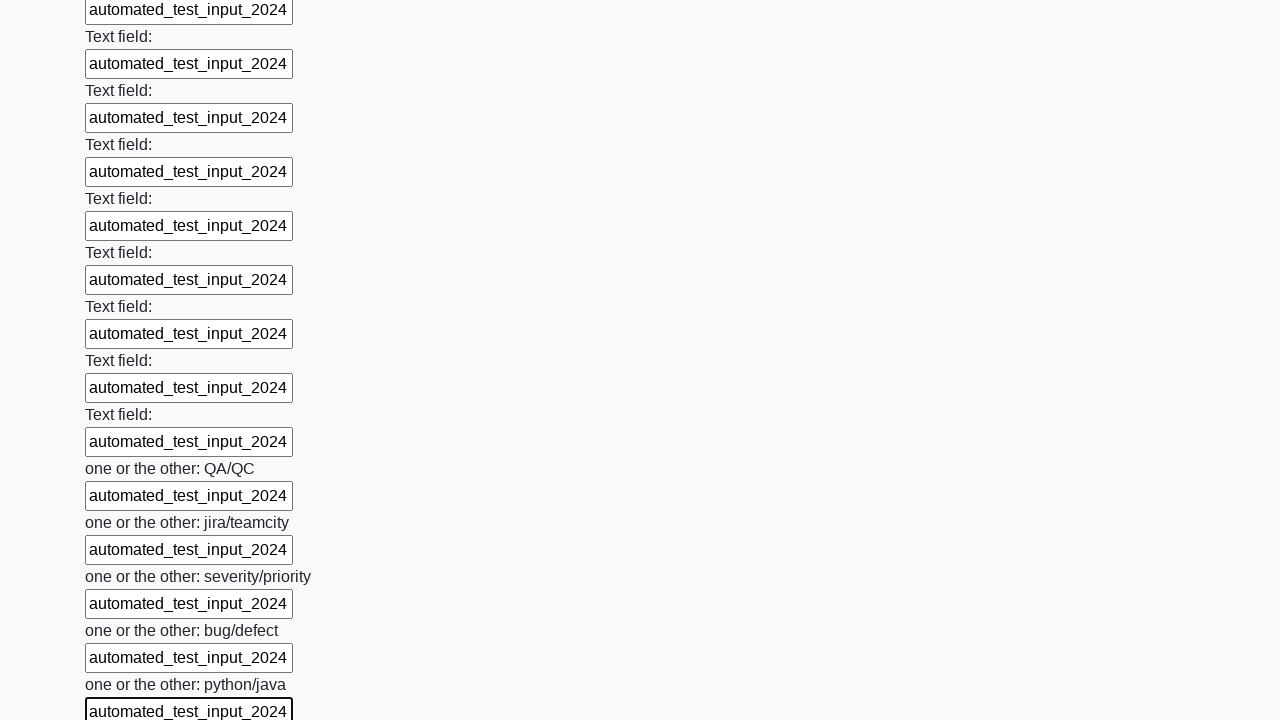

Filled a text input field with test value on input[type='text'] >> nth=92
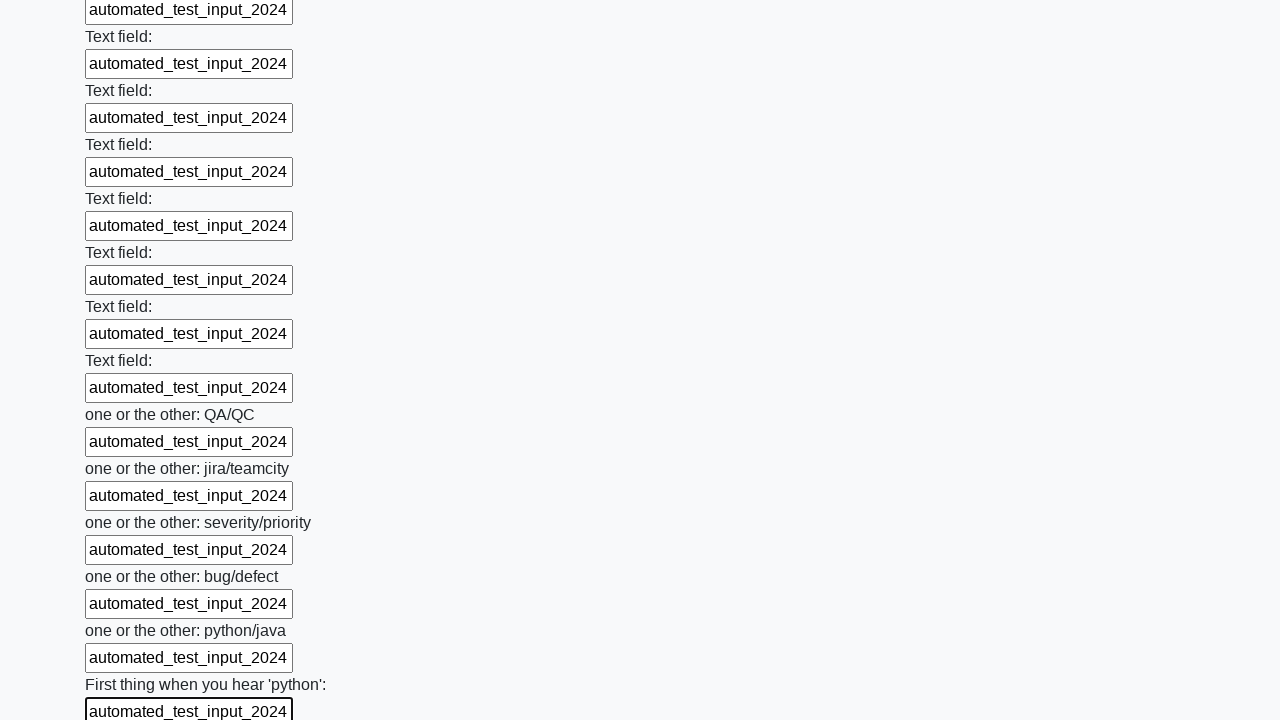

Filled a text input field with test value on input[type='text'] >> nth=93
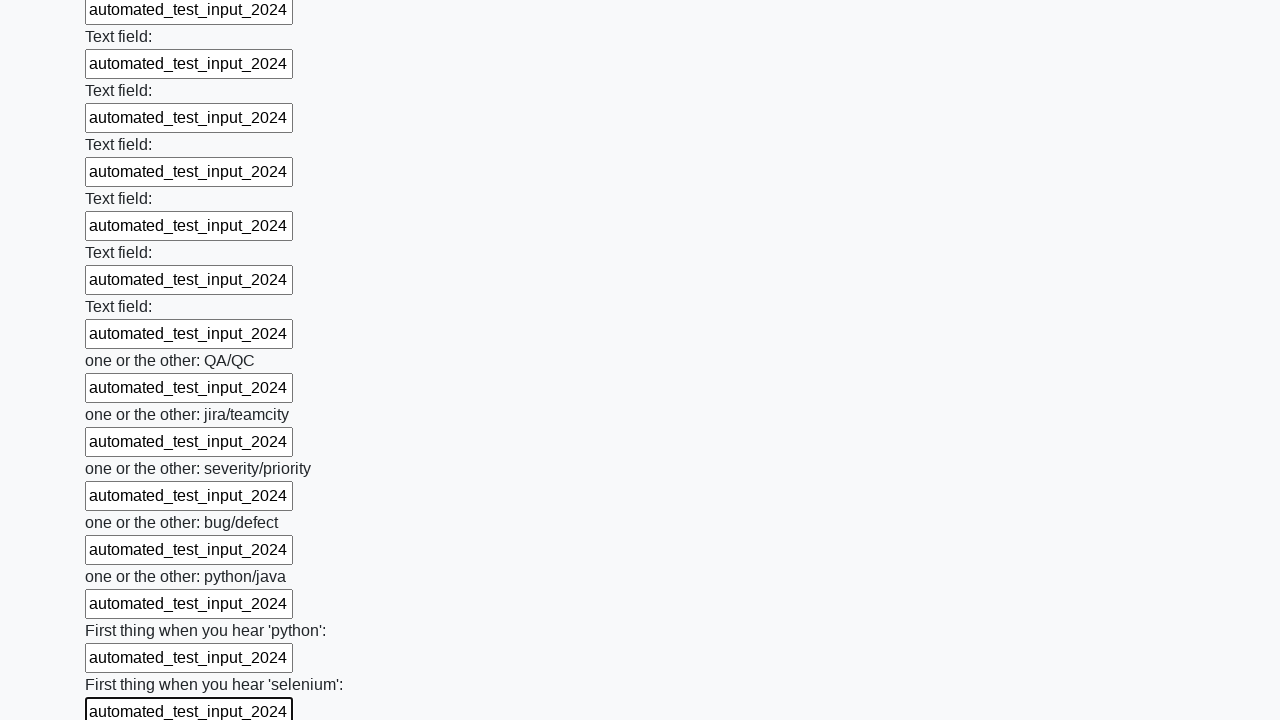

Filled a text input field with test value on input[type='text'] >> nth=94
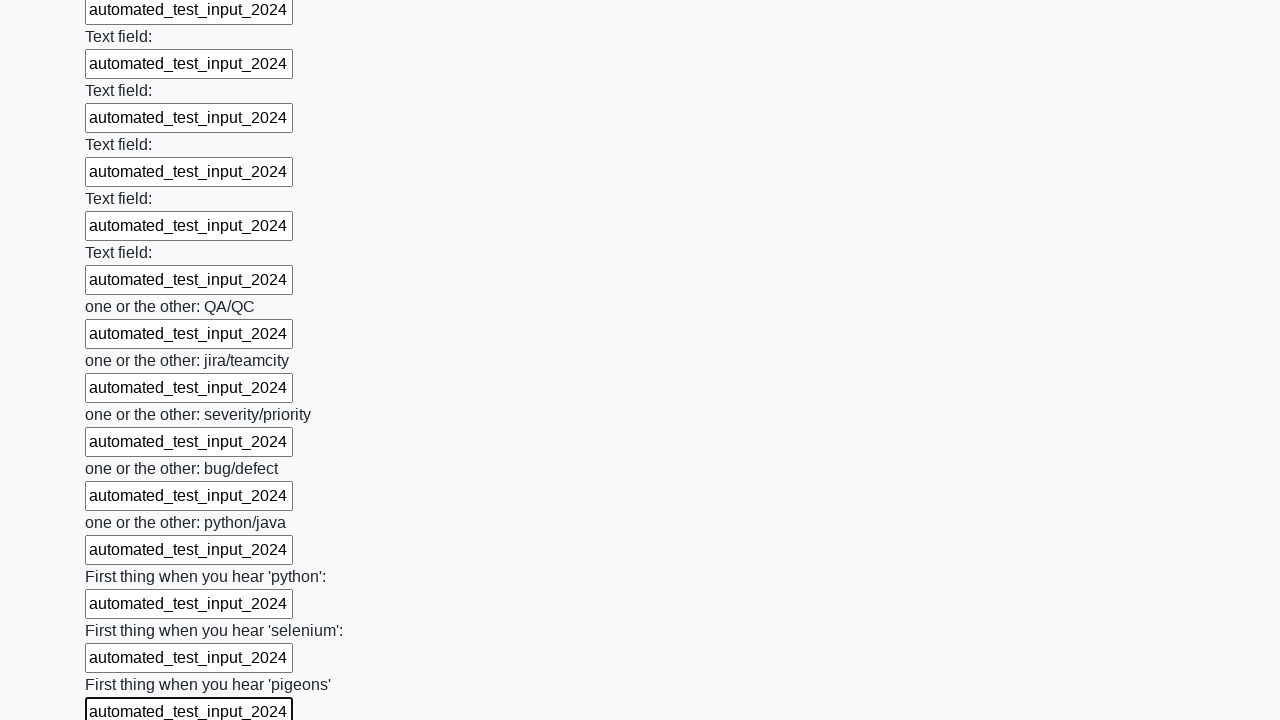

Filled a text input field with test value on input[type='text'] >> nth=95
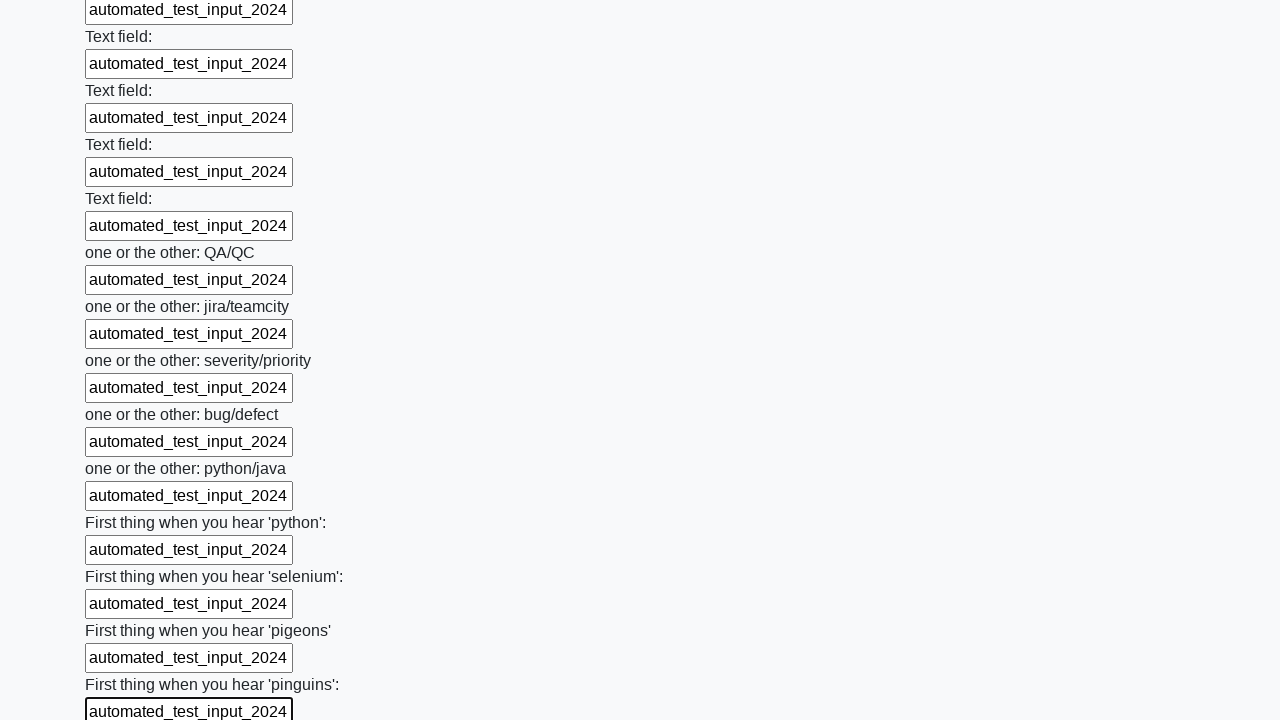

Filled a text input field with test value on input[type='text'] >> nth=96
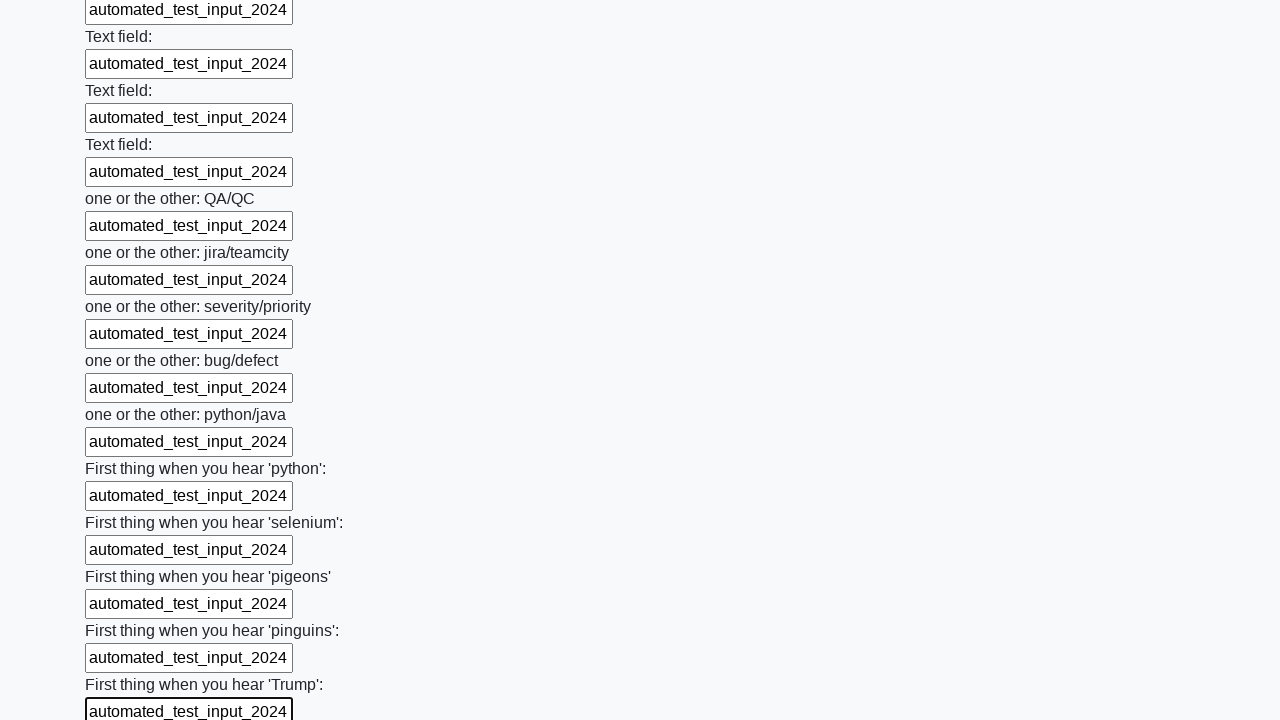

Filled a text input field with test value on input[type='text'] >> nth=97
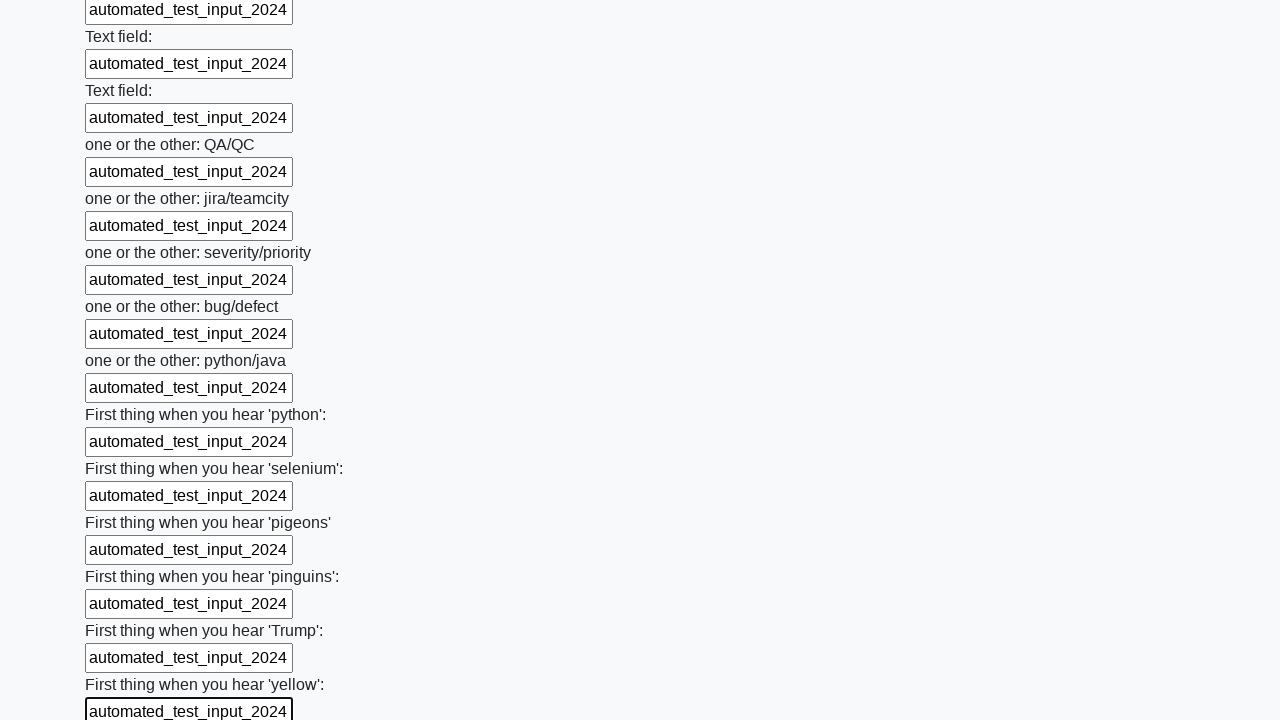

Filled a text input field with test value on input[type='text'] >> nth=98
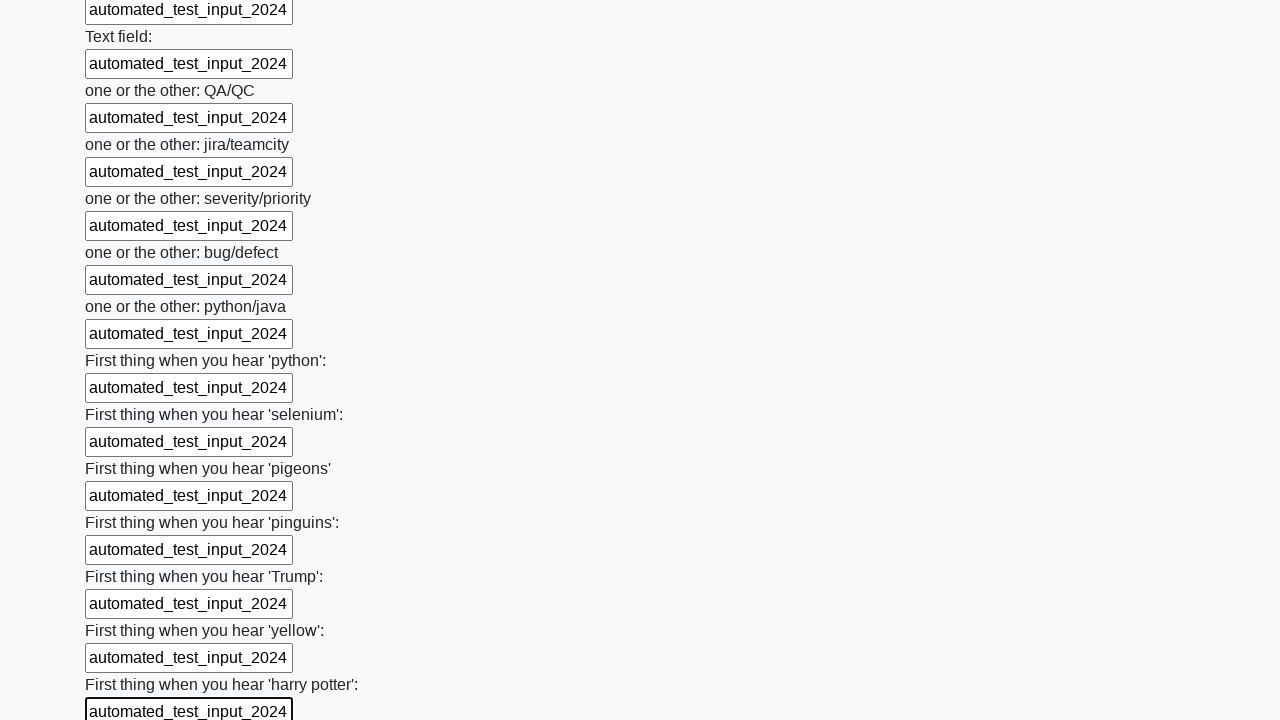

Filled a text input field with test value on input[type='text'] >> nth=99
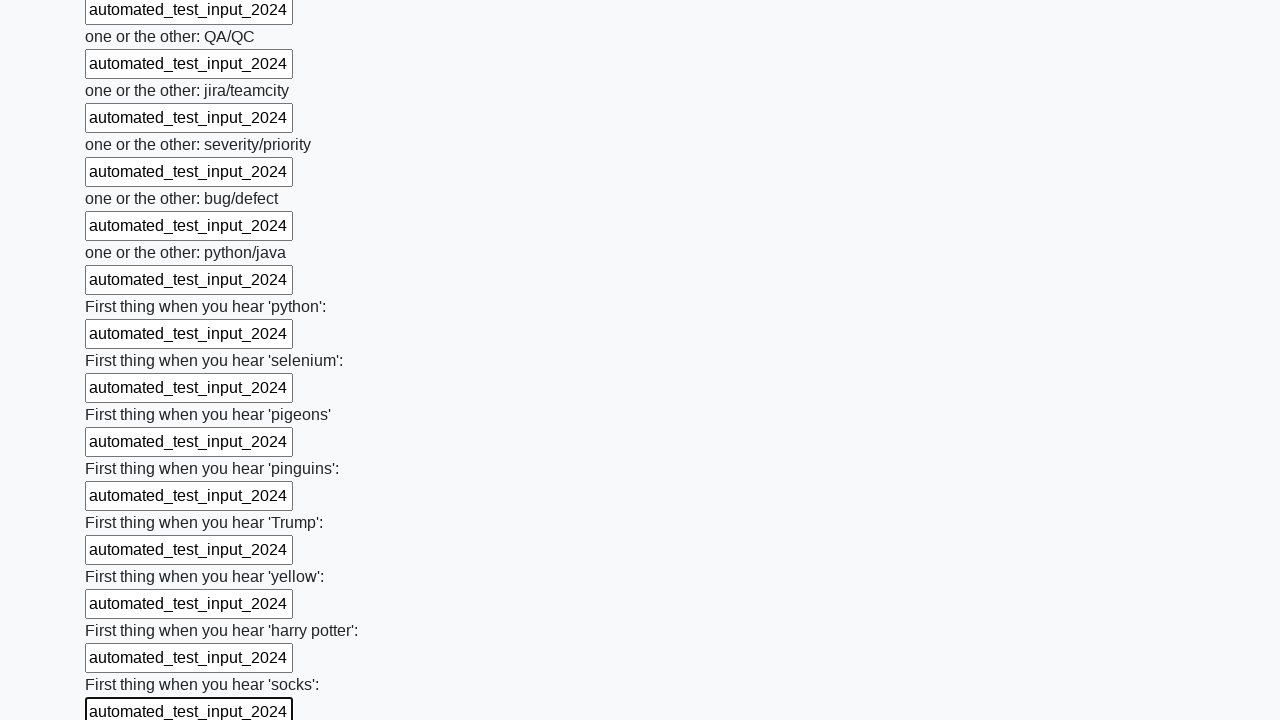

Clicked the submit button to submit the form at (123, 611) on button.btn
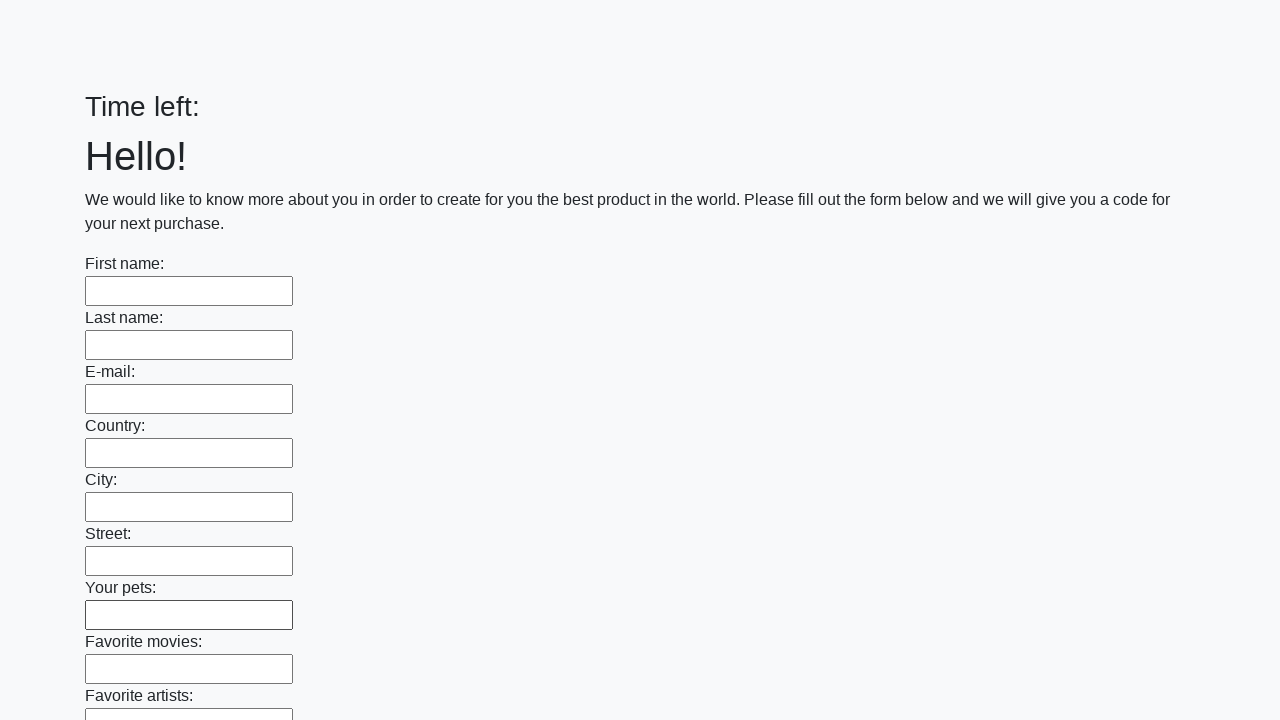

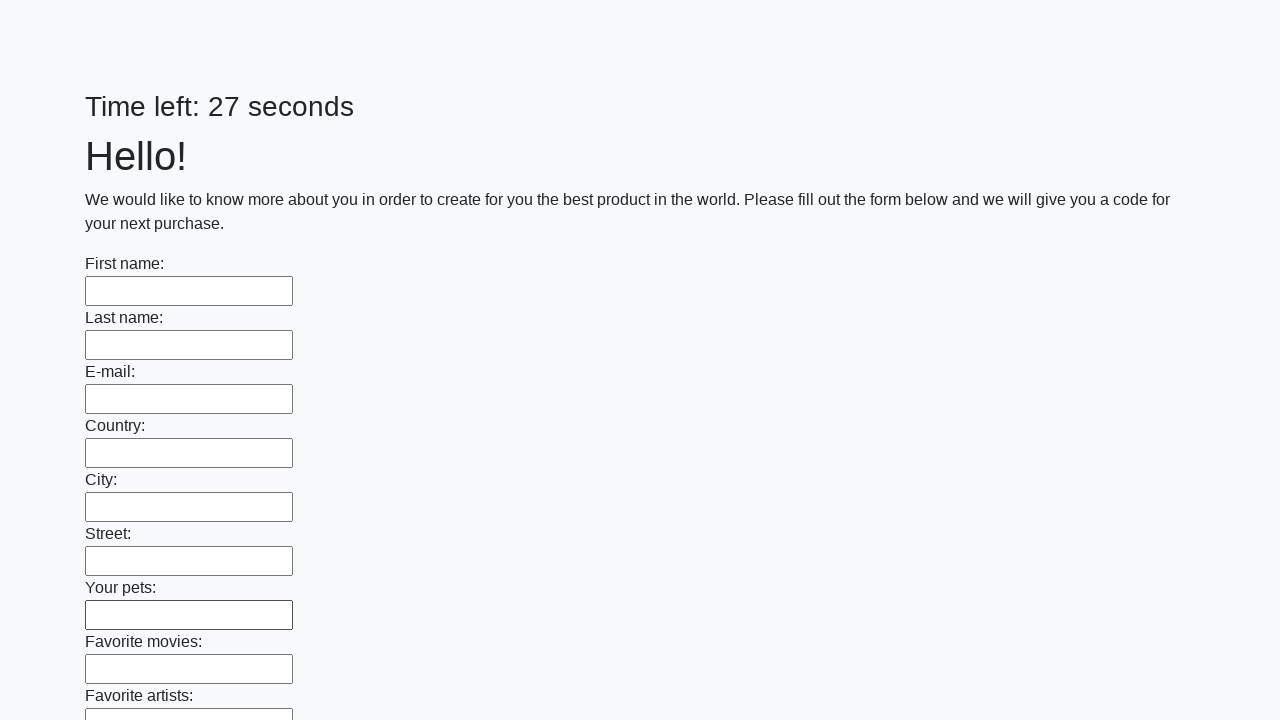